Fills all input fields in a large form with test data and submits the form by clicking the submit button.

Starting URL: http://suninjuly.github.io/huge_form.html

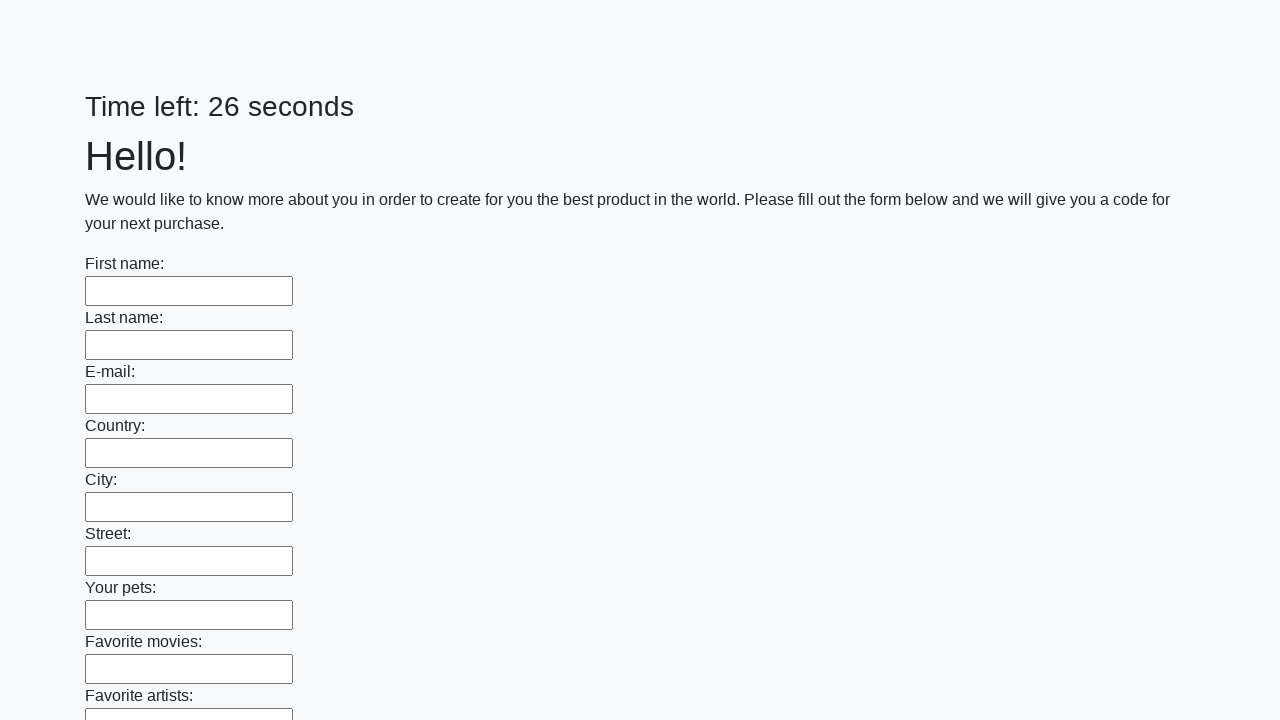

Filled input field with 'Test Answer' on input >> nth=0
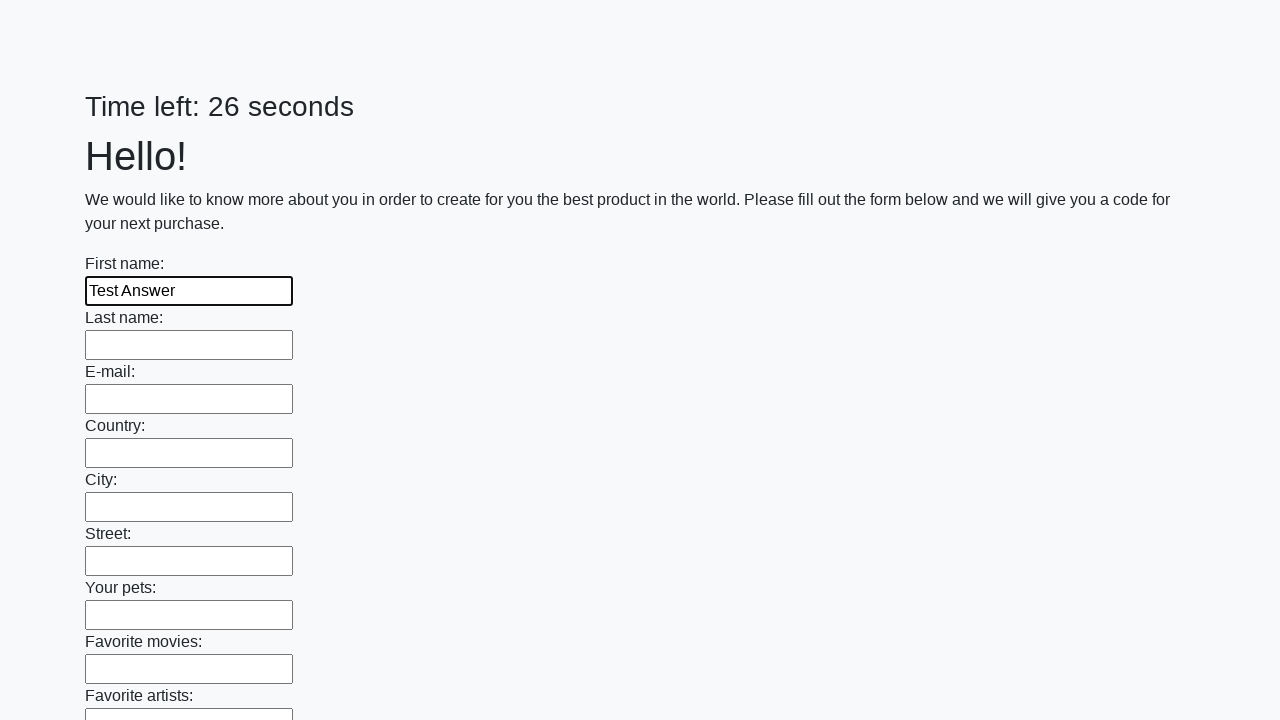

Filled input field with 'Test Answer' on input >> nth=1
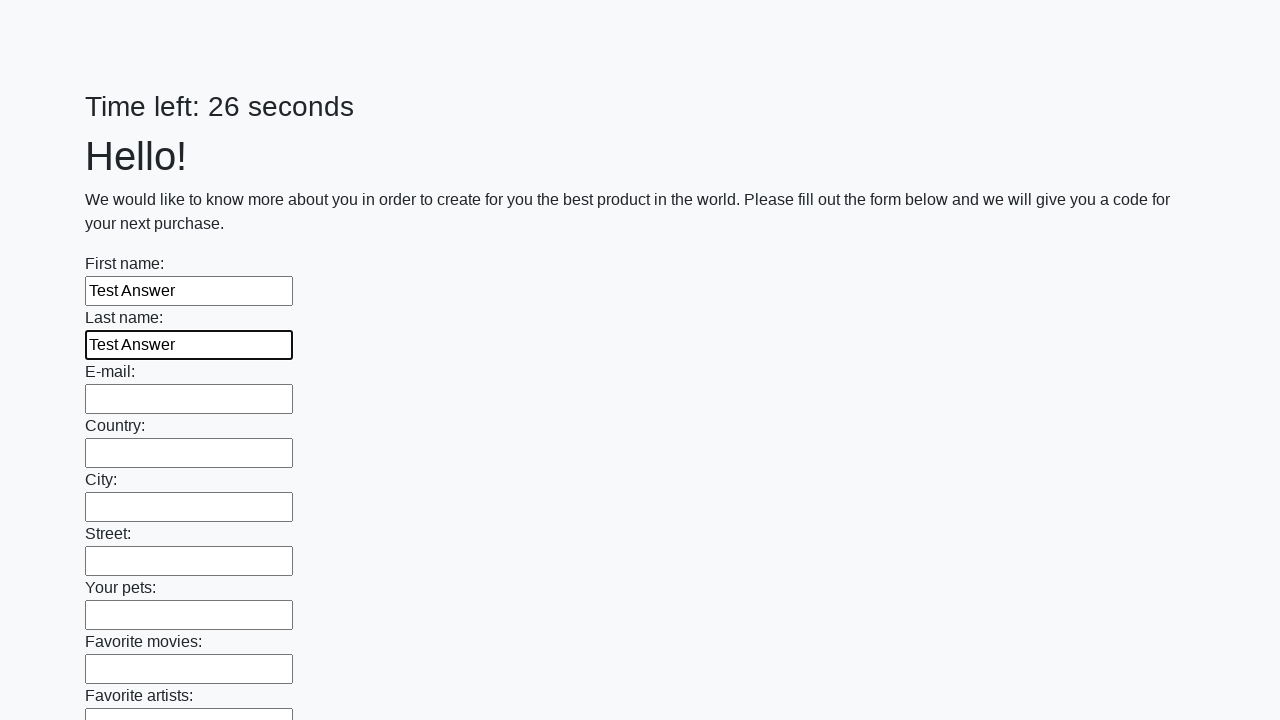

Filled input field with 'Test Answer' on input >> nth=2
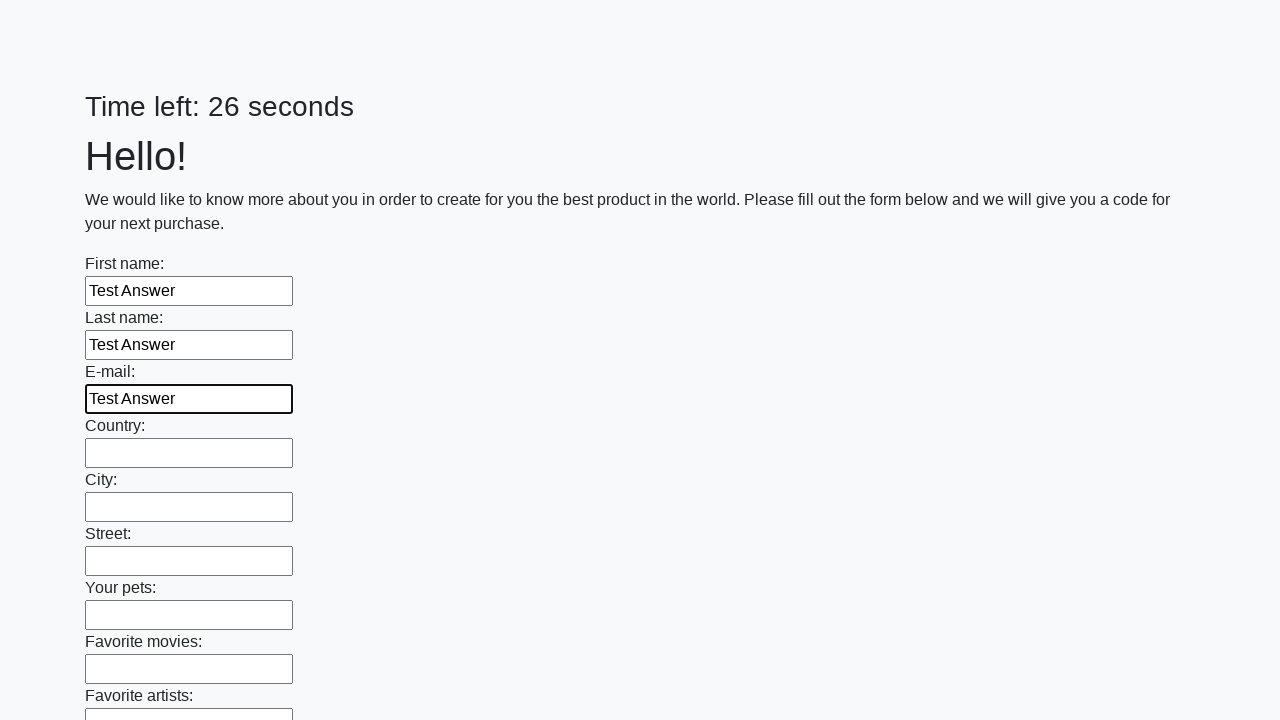

Filled input field with 'Test Answer' on input >> nth=3
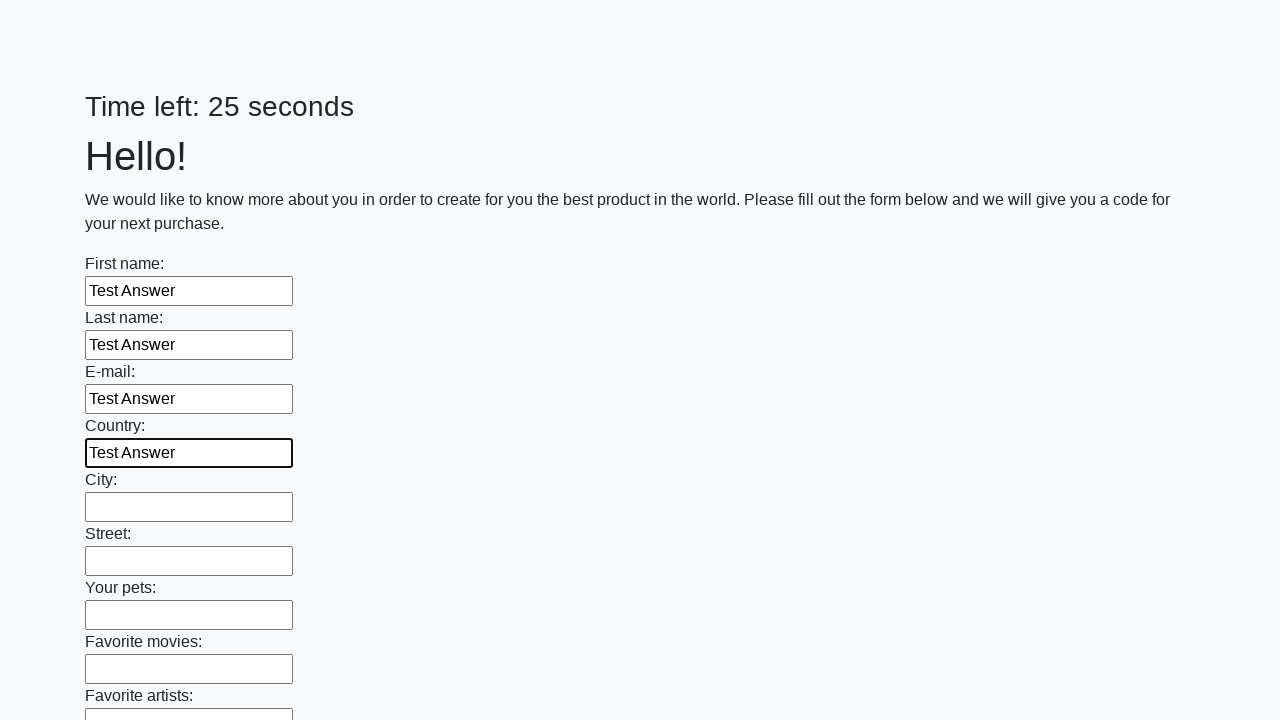

Filled input field with 'Test Answer' on input >> nth=4
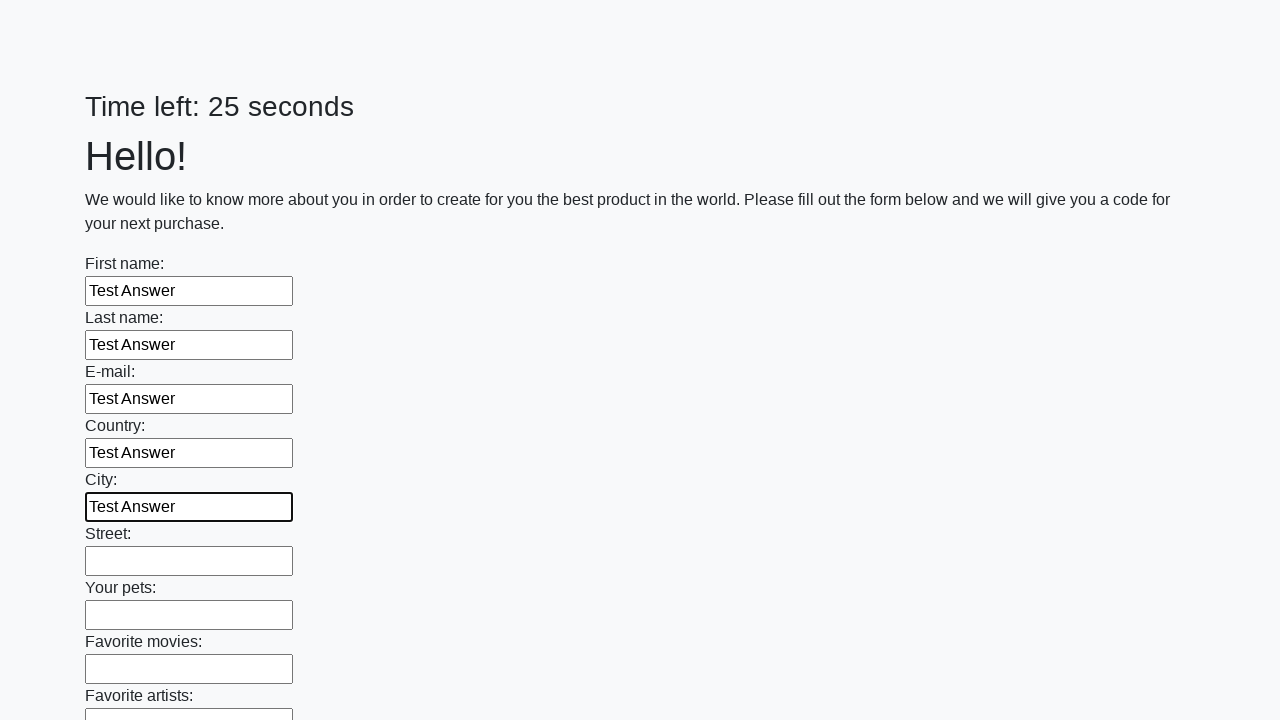

Filled input field with 'Test Answer' on input >> nth=5
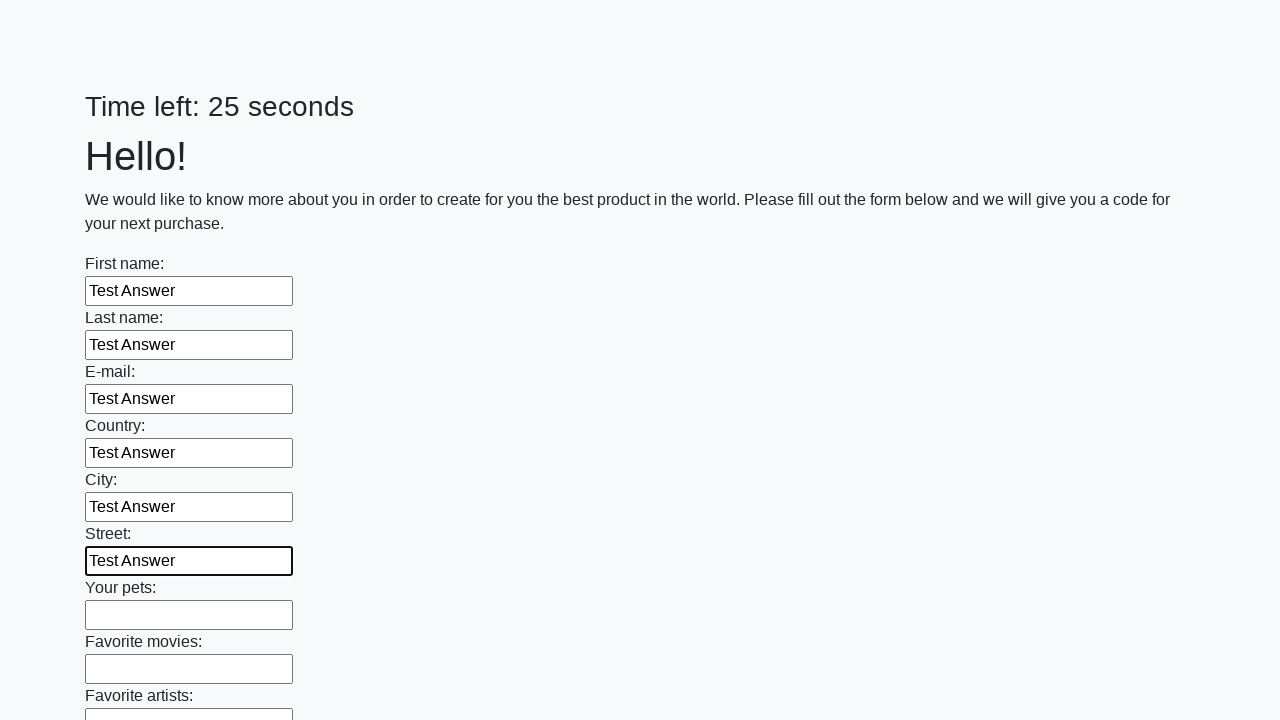

Filled input field with 'Test Answer' on input >> nth=6
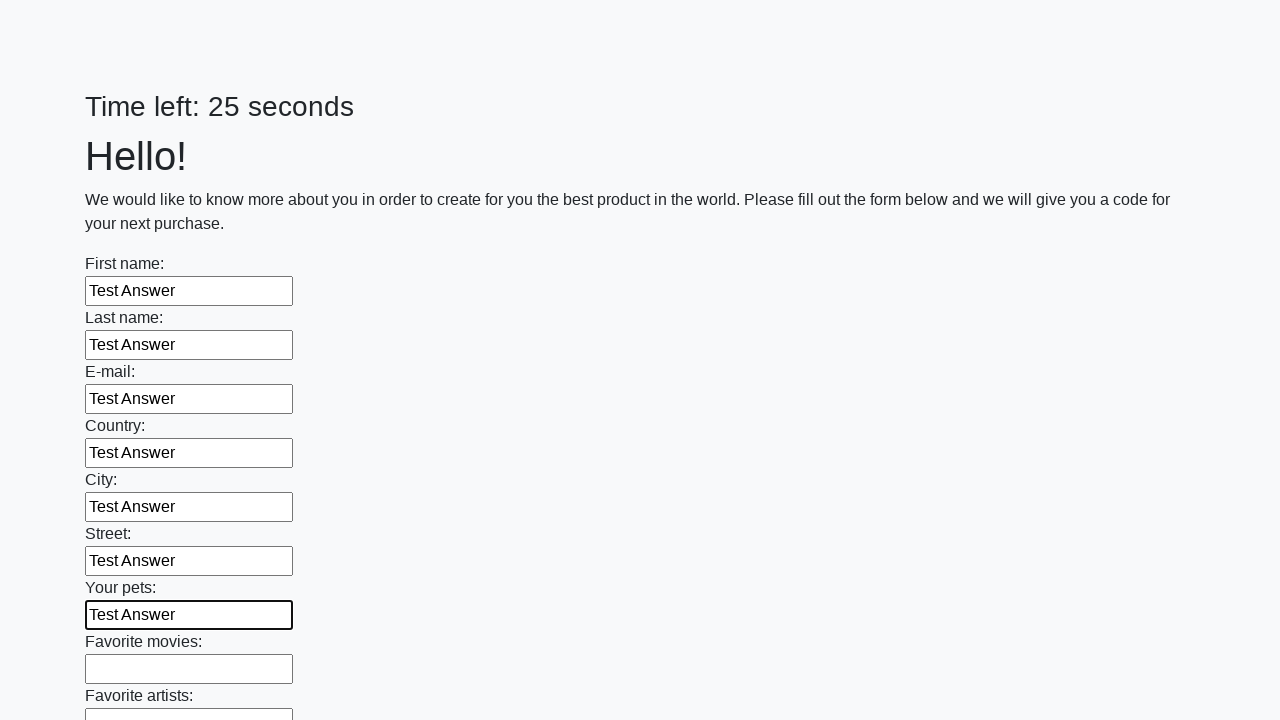

Filled input field with 'Test Answer' on input >> nth=7
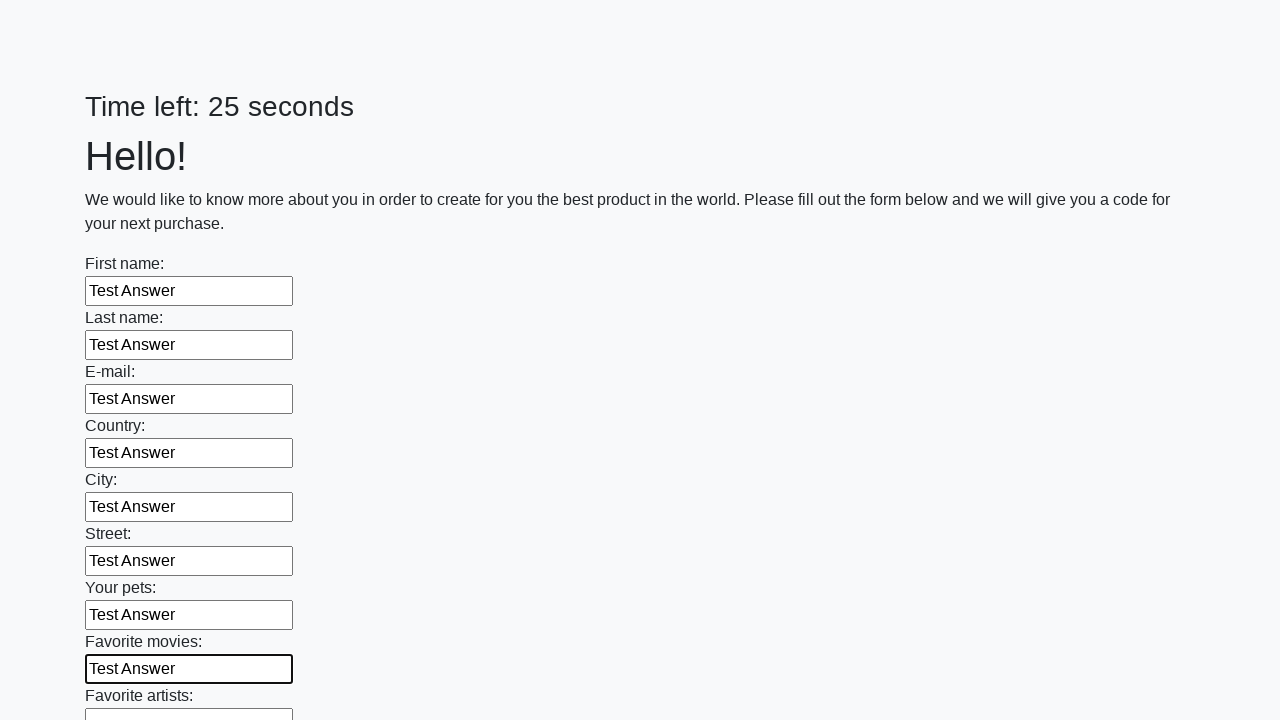

Filled input field with 'Test Answer' on input >> nth=8
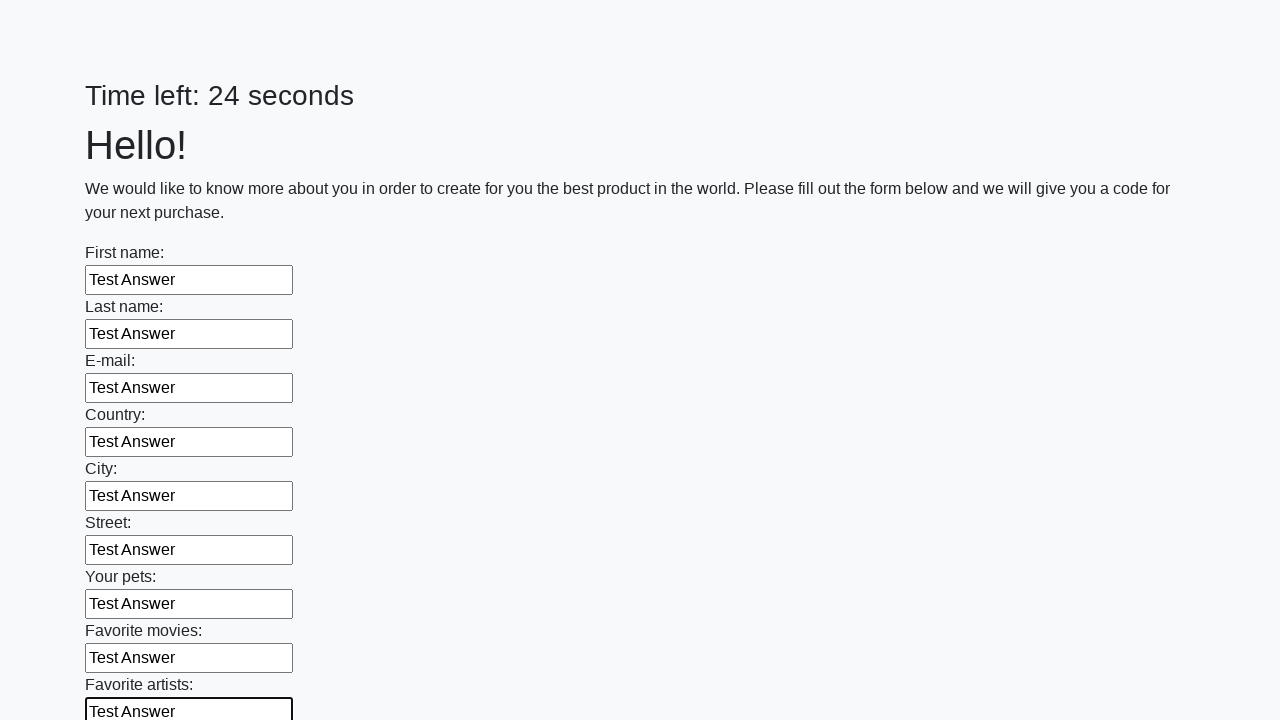

Filled input field with 'Test Answer' on input >> nth=9
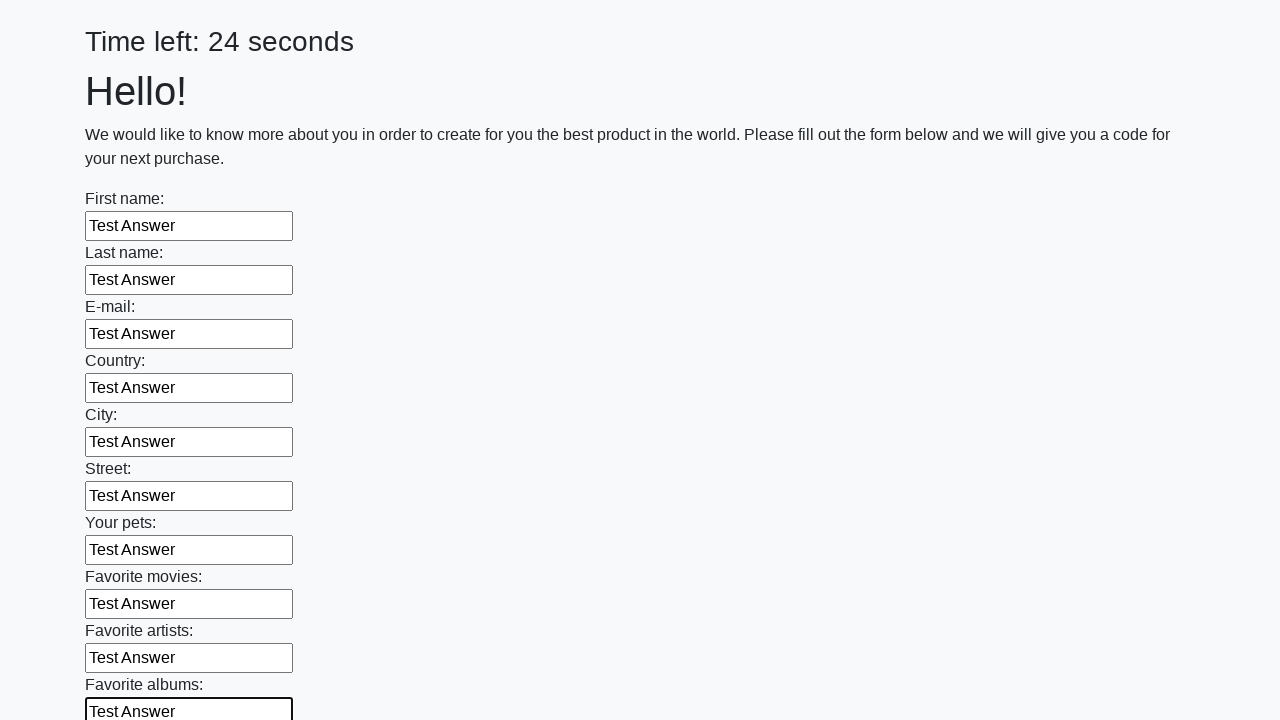

Filled input field with 'Test Answer' on input >> nth=10
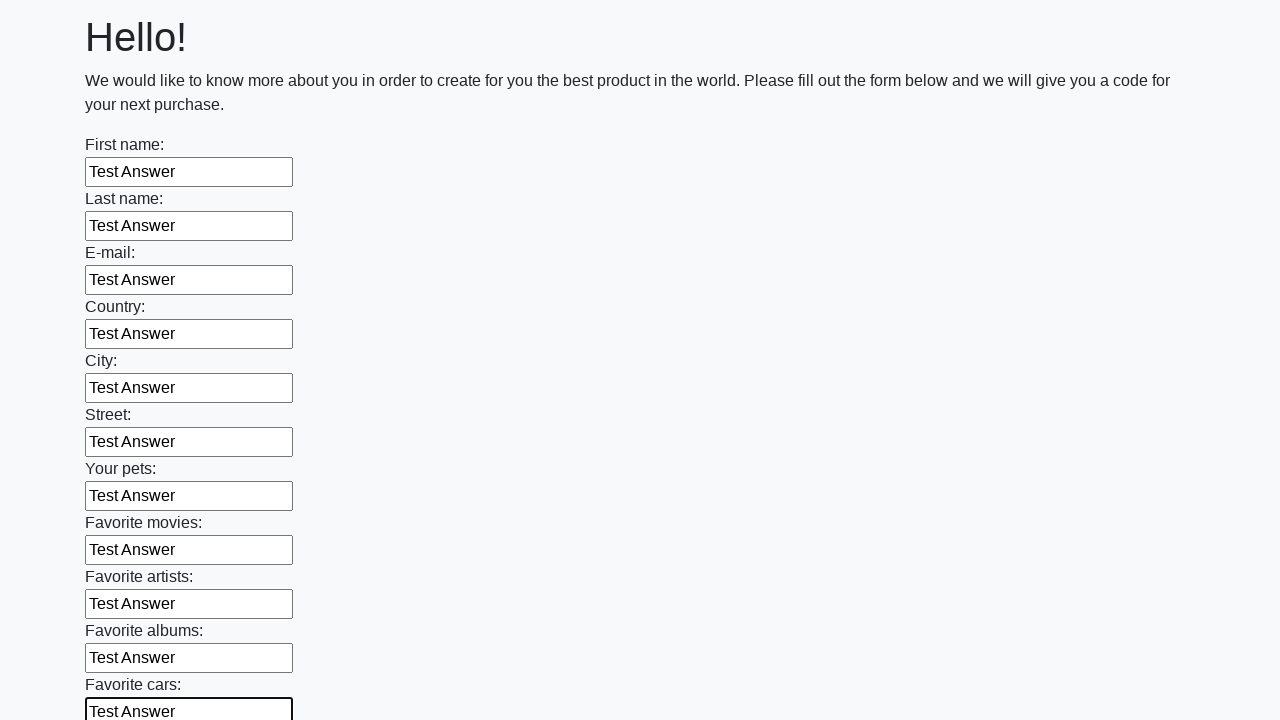

Filled input field with 'Test Answer' on input >> nth=11
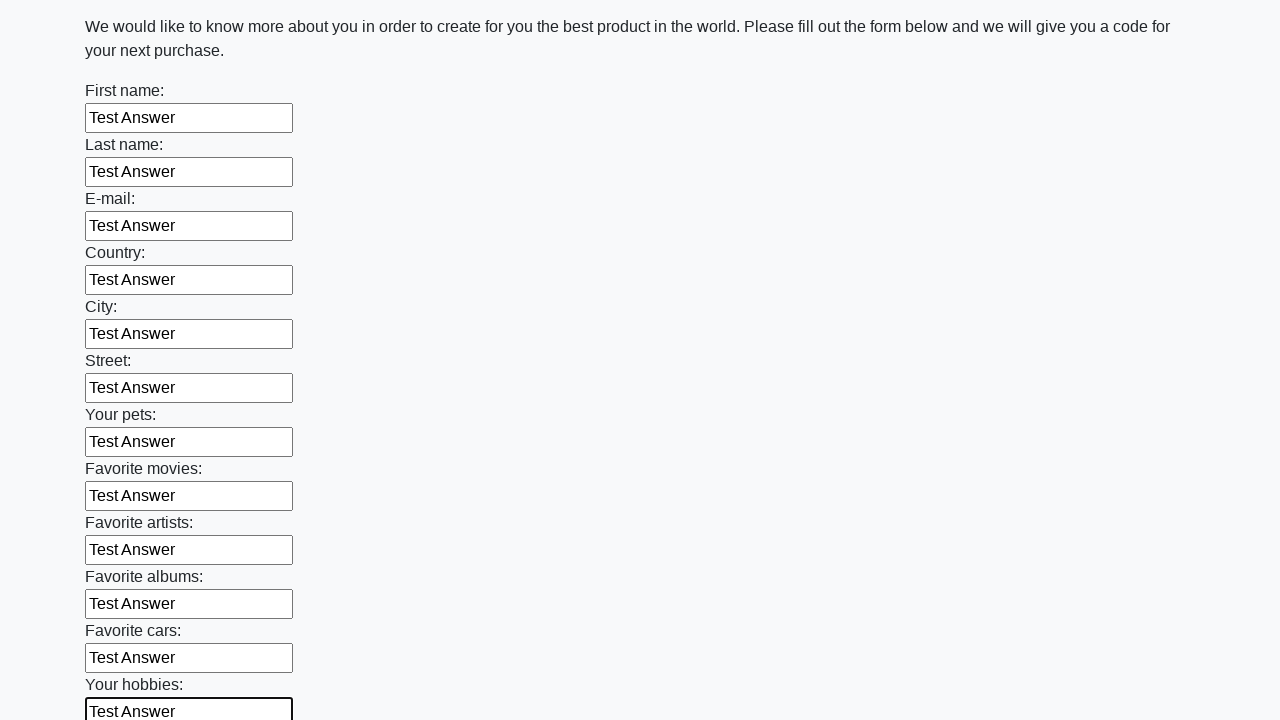

Filled input field with 'Test Answer' on input >> nth=12
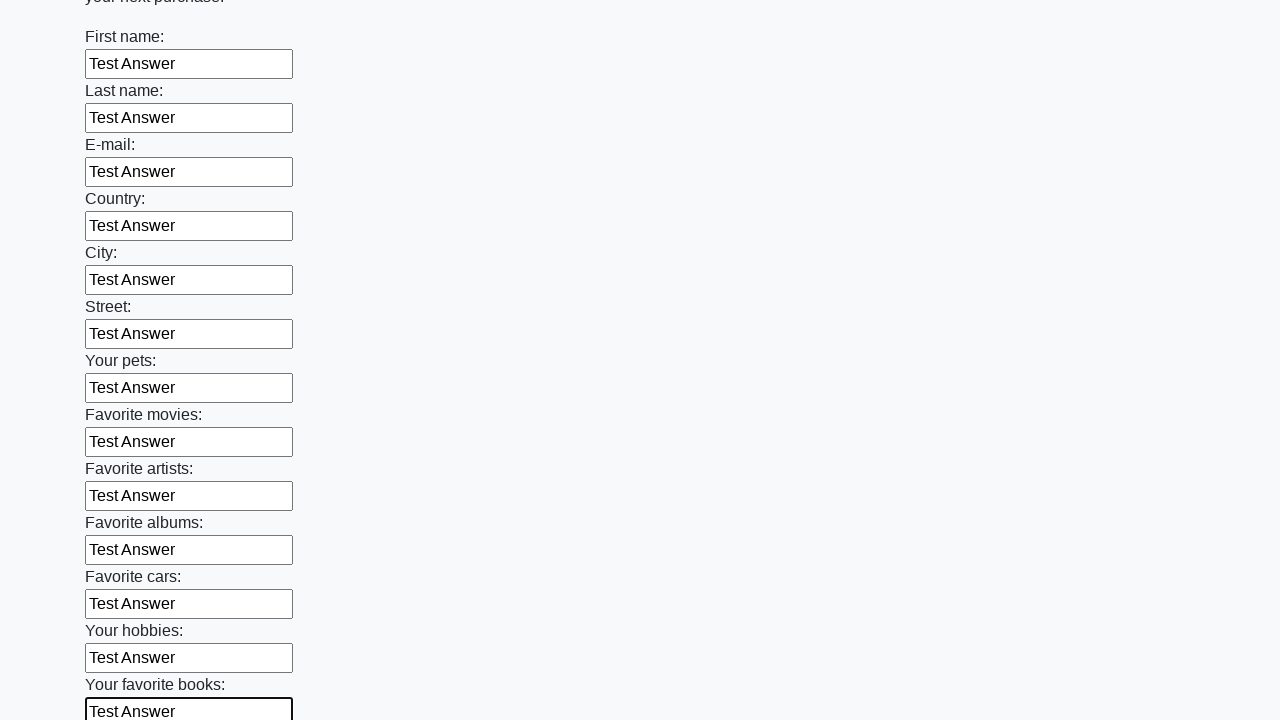

Filled input field with 'Test Answer' on input >> nth=13
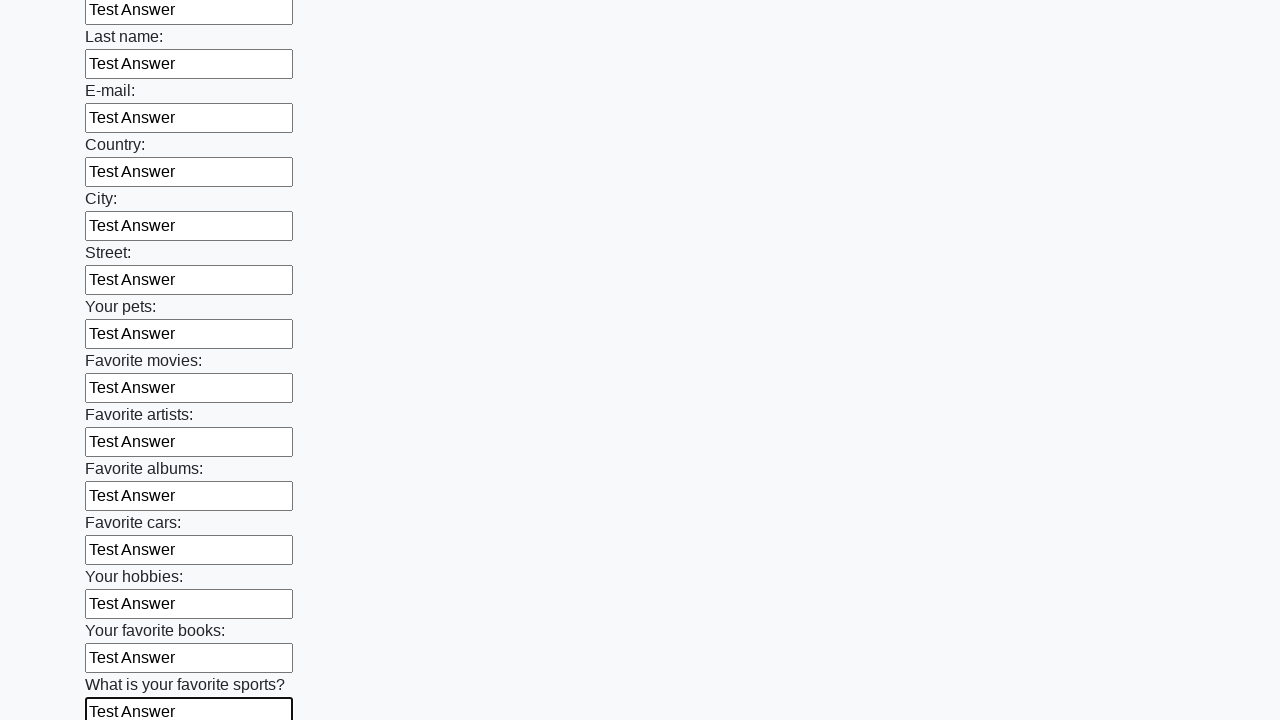

Filled input field with 'Test Answer' on input >> nth=14
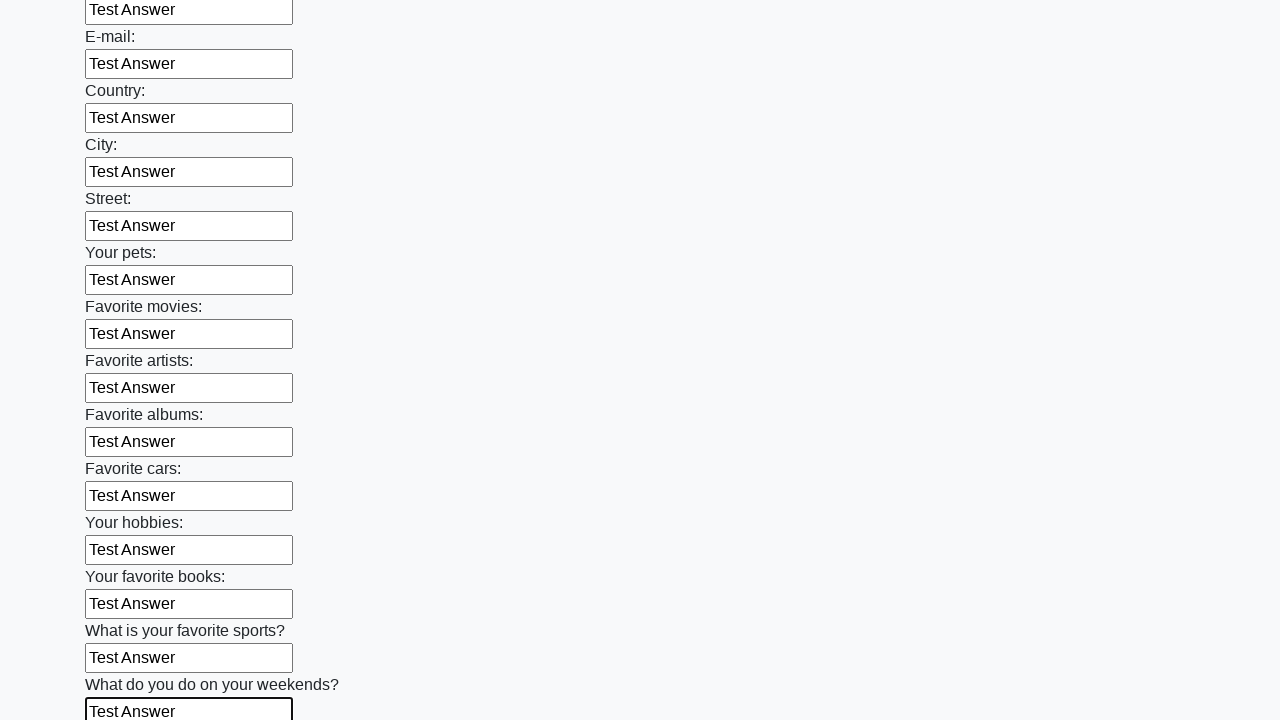

Filled input field with 'Test Answer' on input >> nth=15
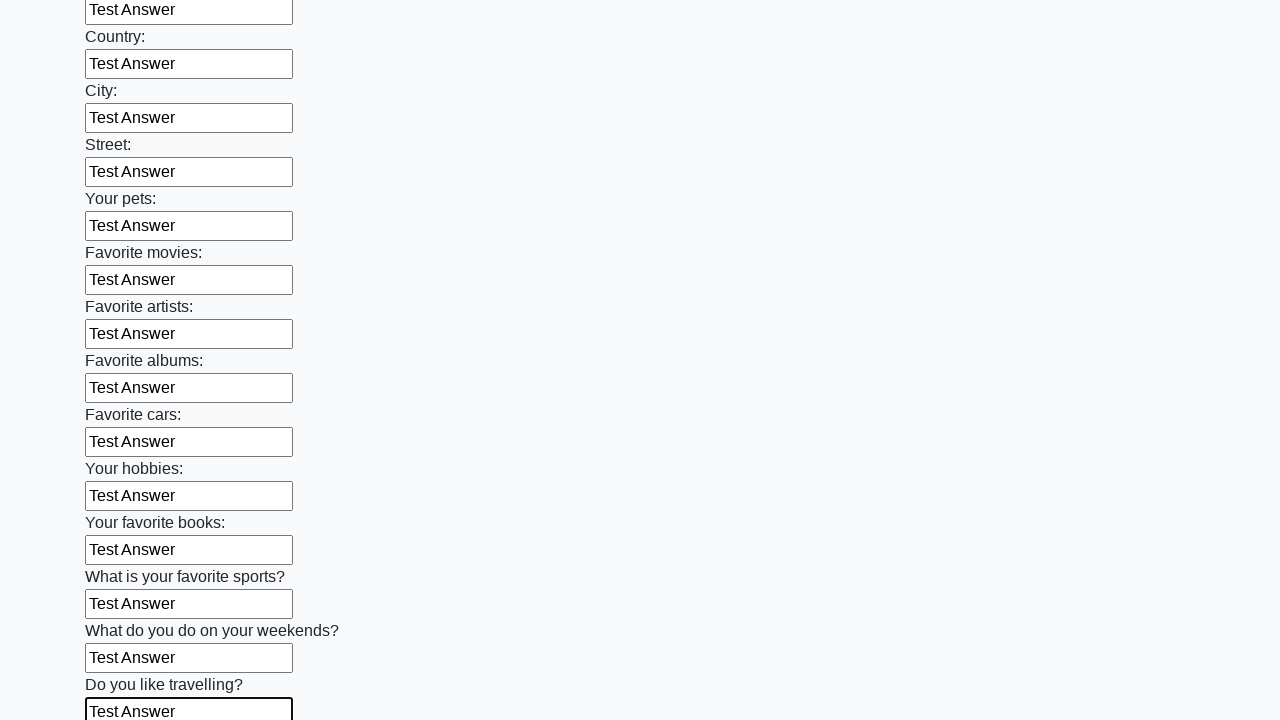

Filled input field with 'Test Answer' on input >> nth=16
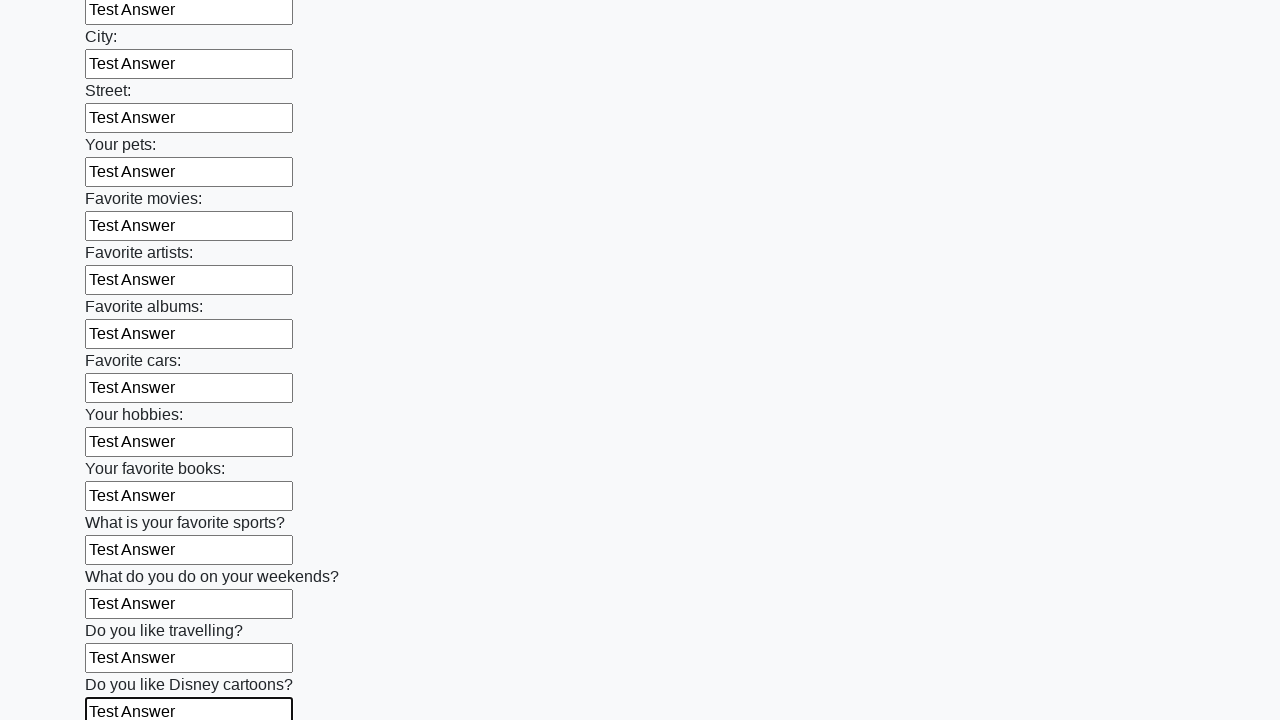

Filled input field with 'Test Answer' on input >> nth=17
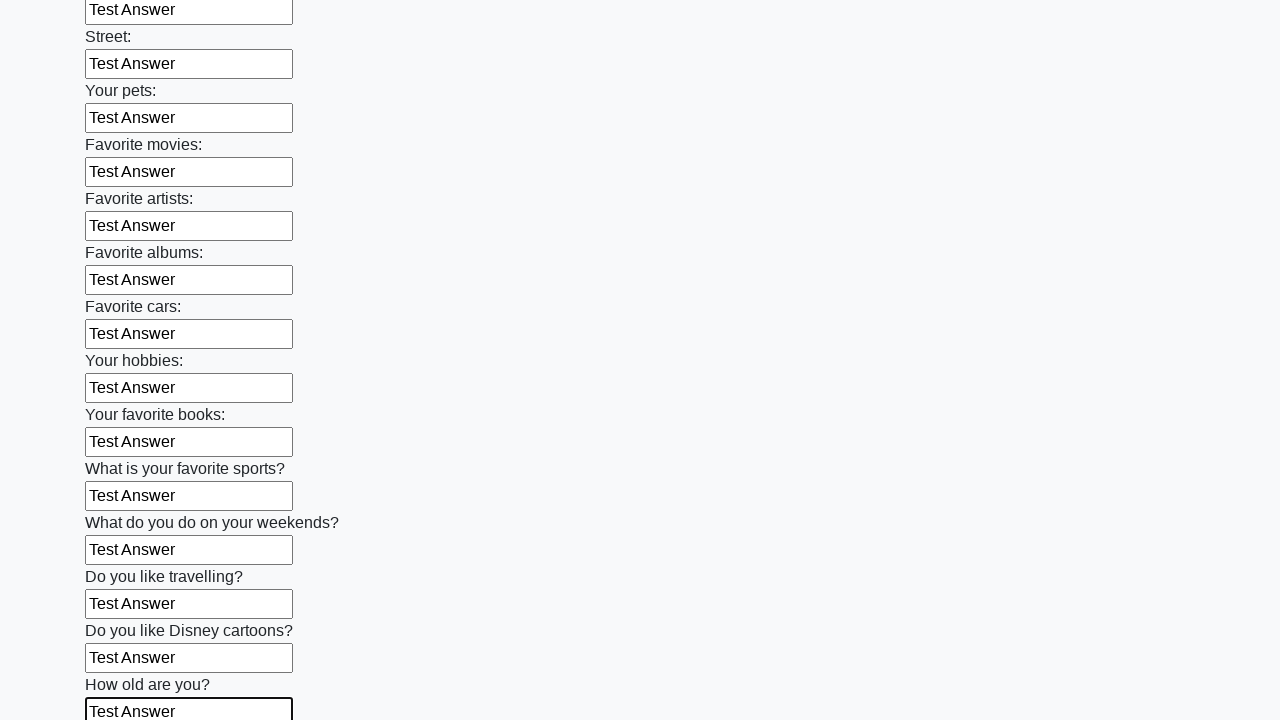

Filled input field with 'Test Answer' on input >> nth=18
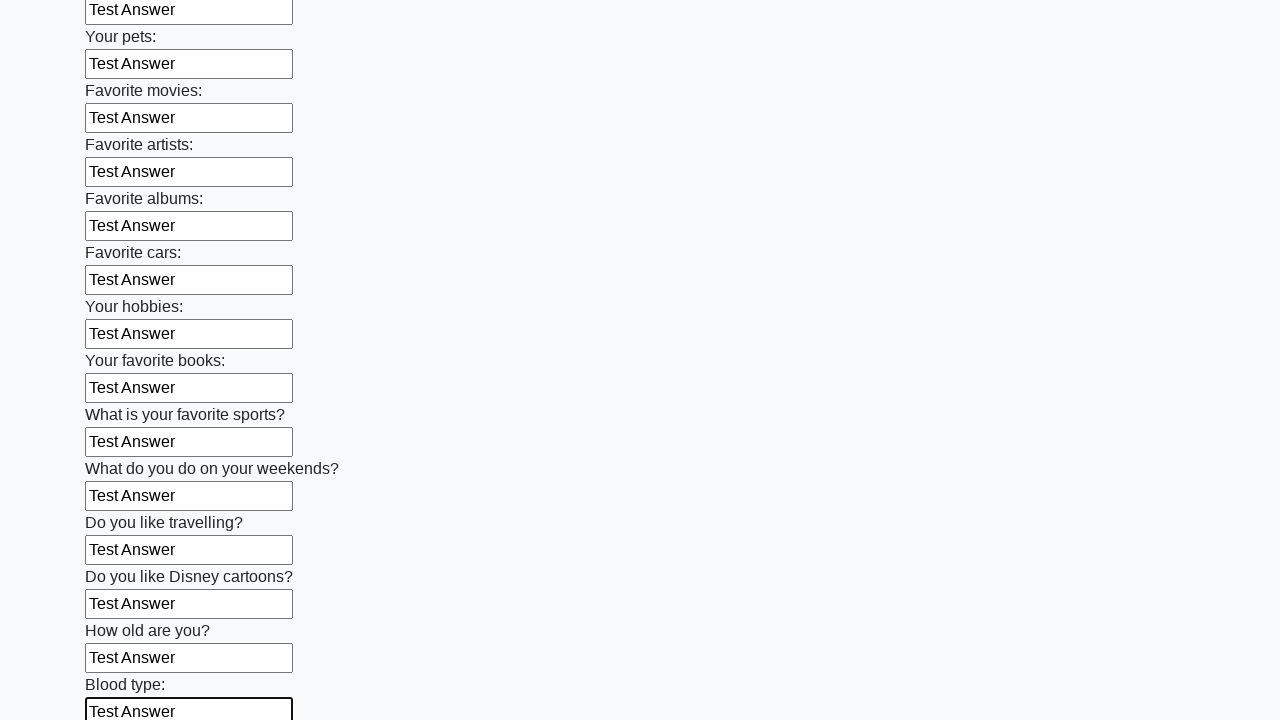

Filled input field with 'Test Answer' on input >> nth=19
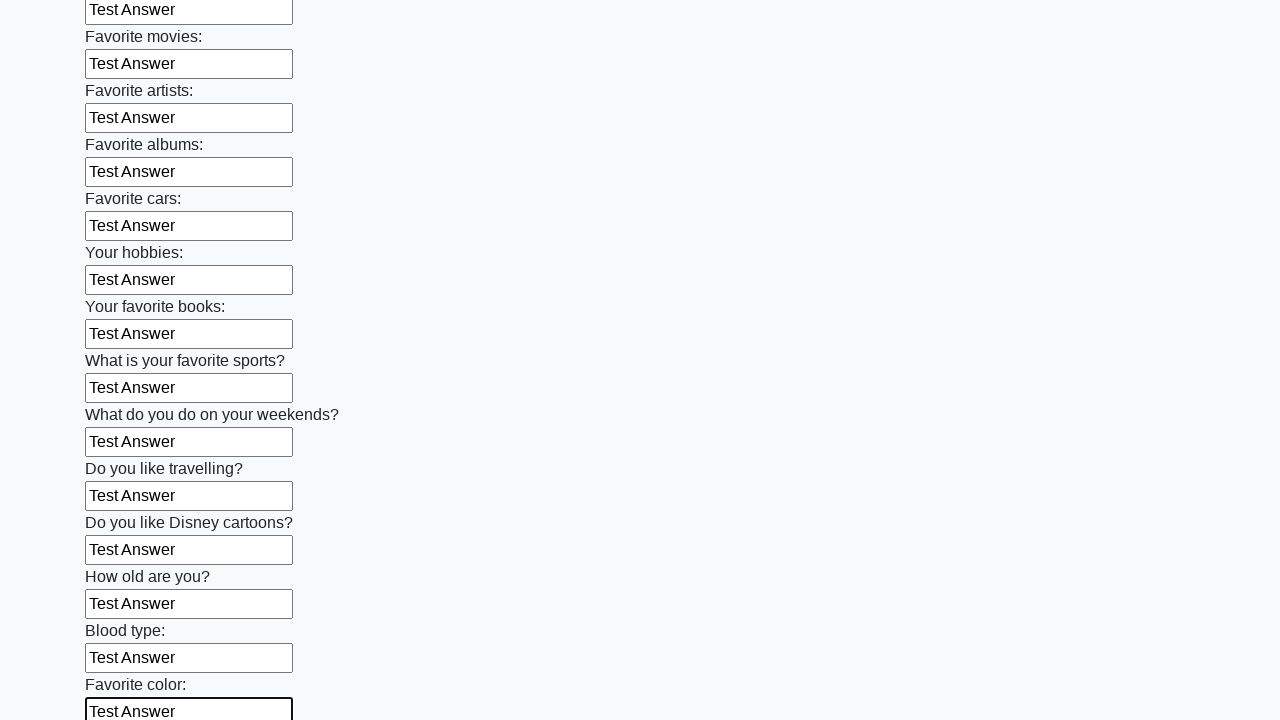

Filled input field with 'Test Answer' on input >> nth=20
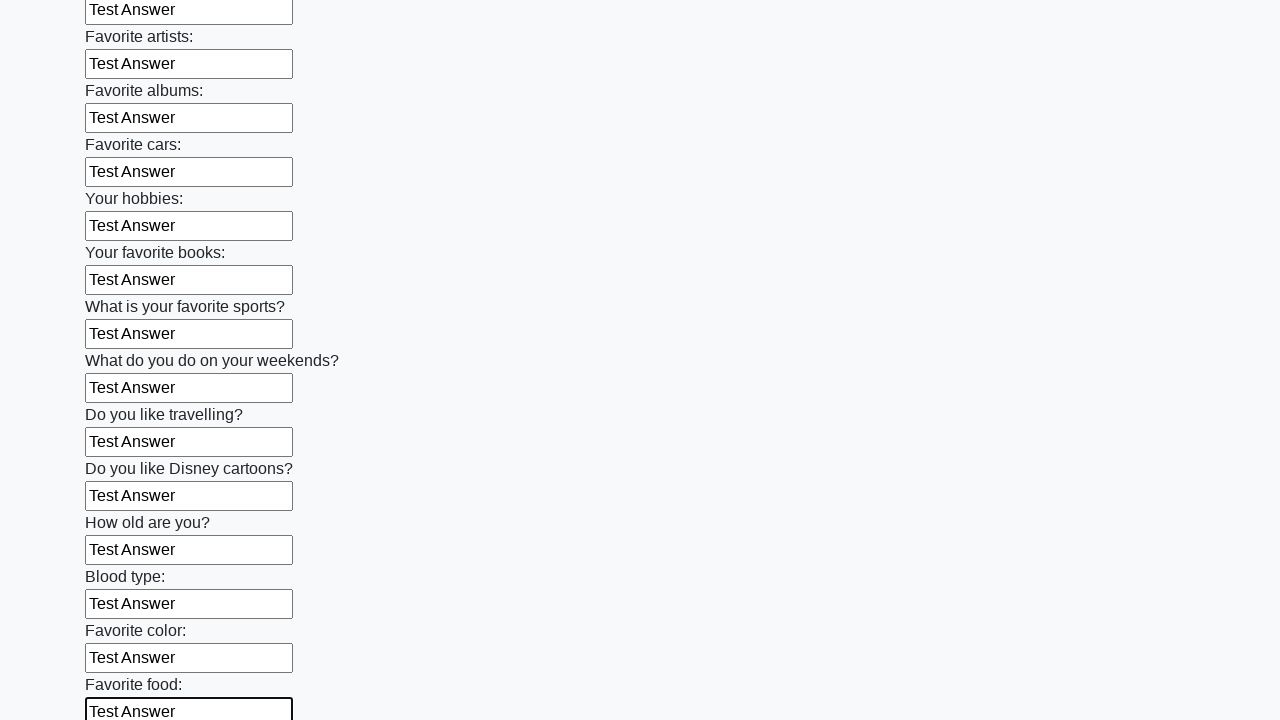

Filled input field with 'Test Answer' on input >> nth=21
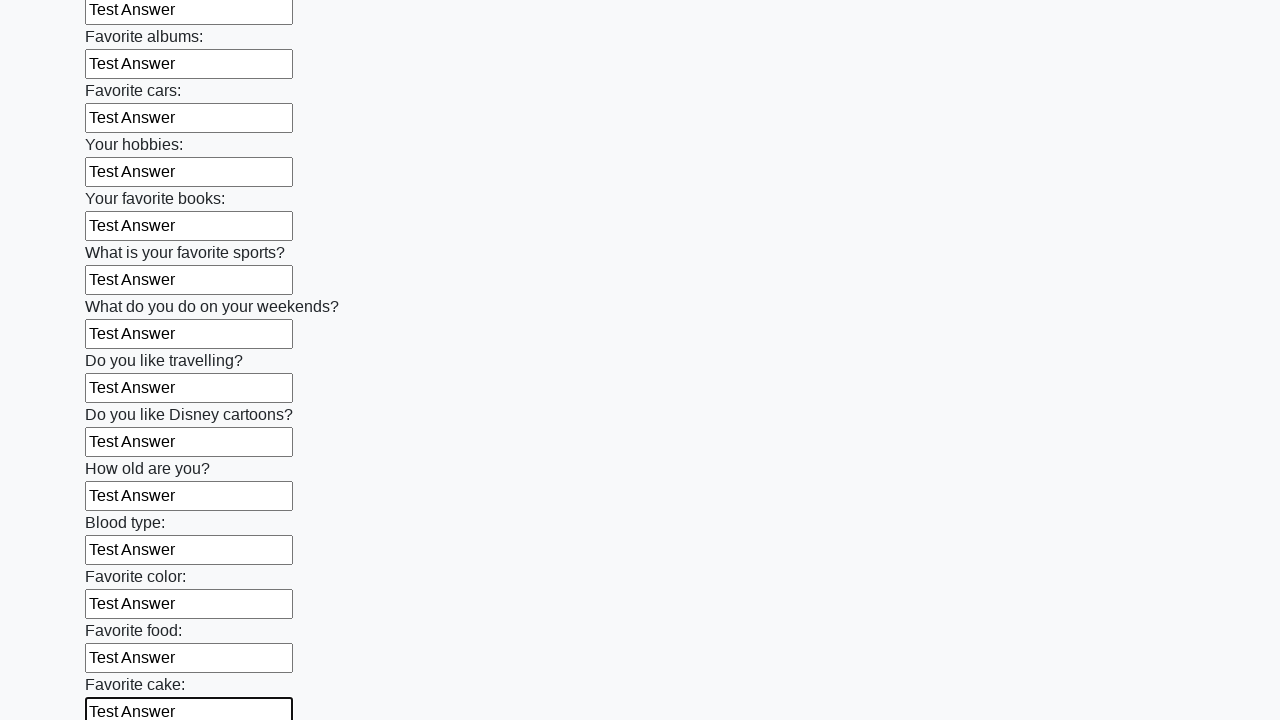

Filled input field with 'Test Answer' on input >> nth=22
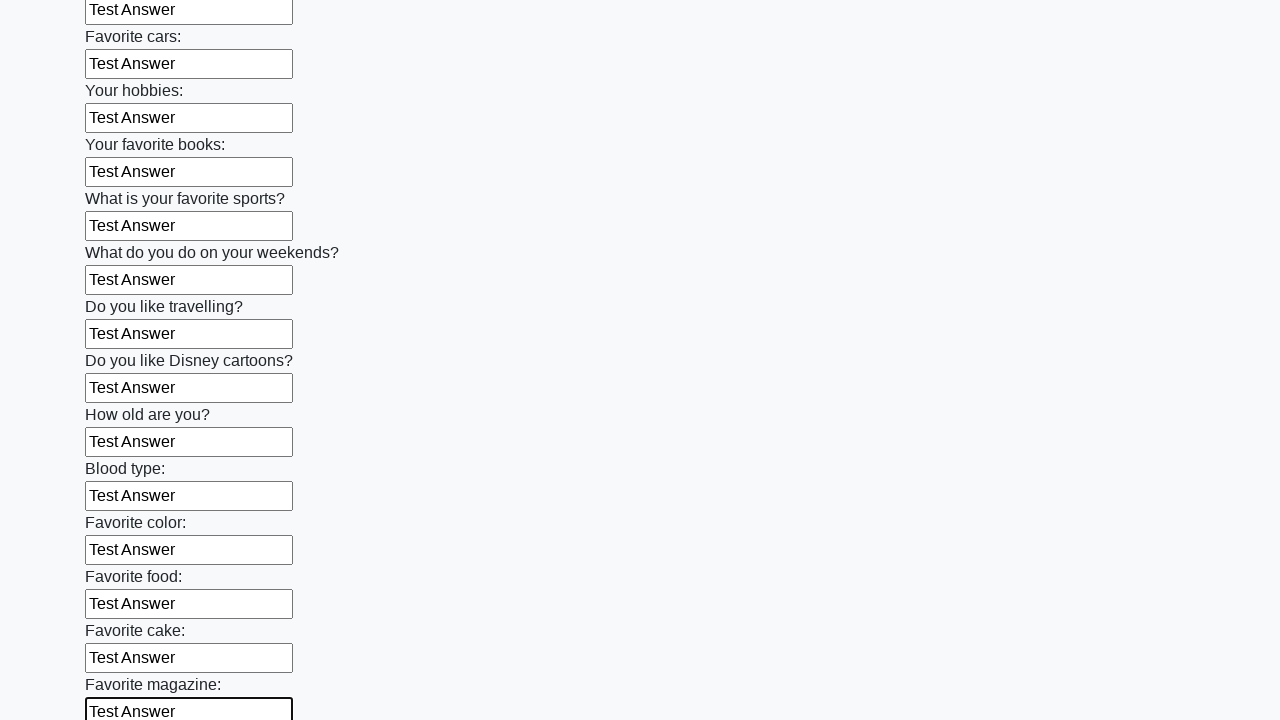

Filled input field with 'Test Answer' on input >> nth=23
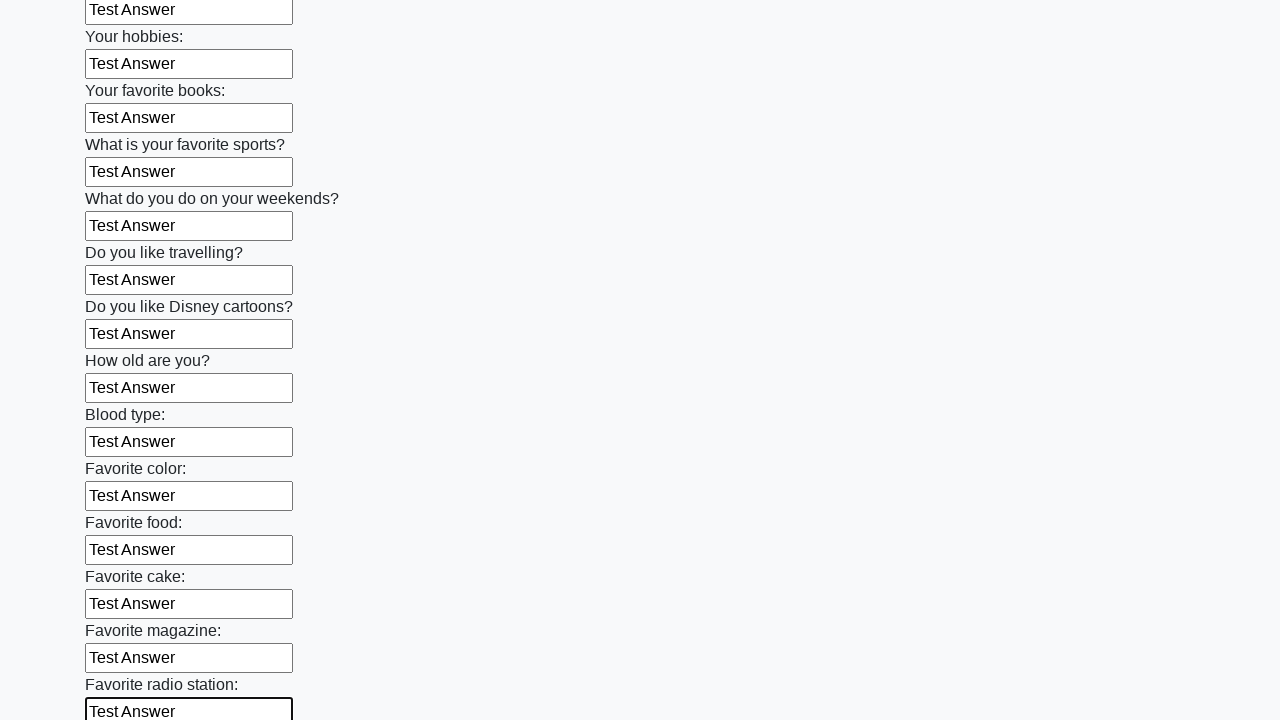

Filled input field with 'Test Answer' on input >> nth=24
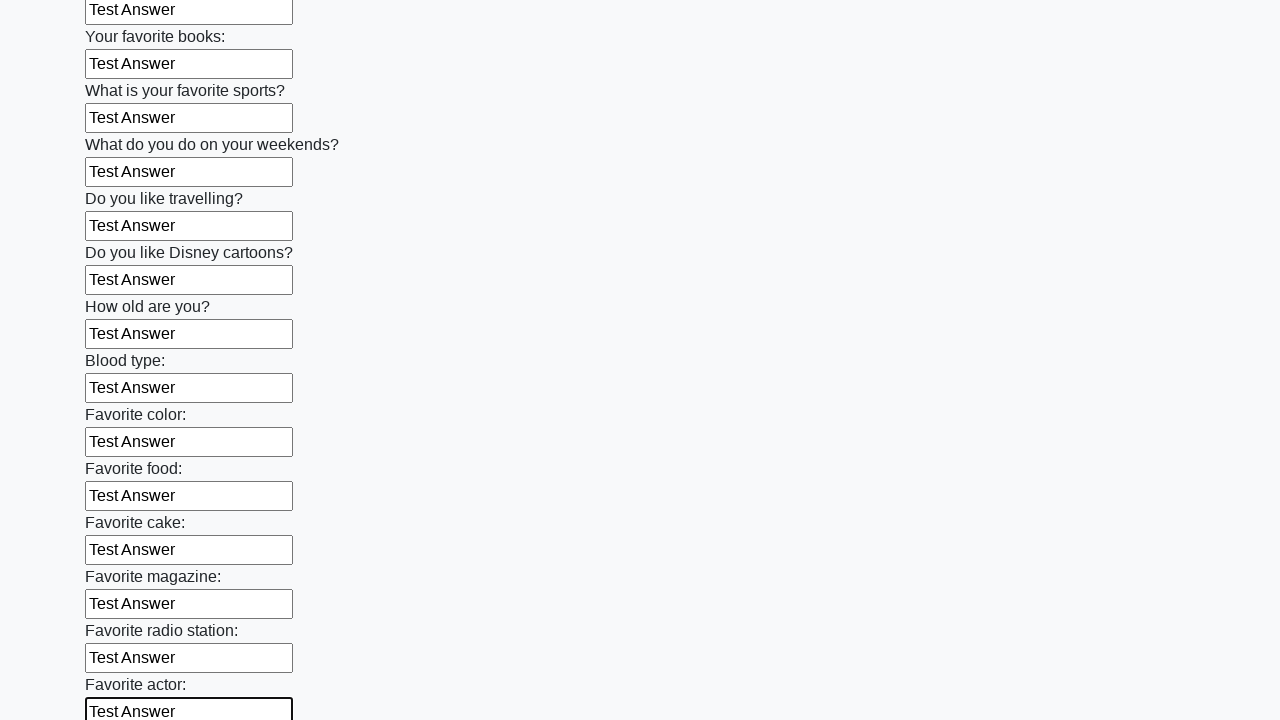

Filled input field with 'Test Answer' on input >> nth=25
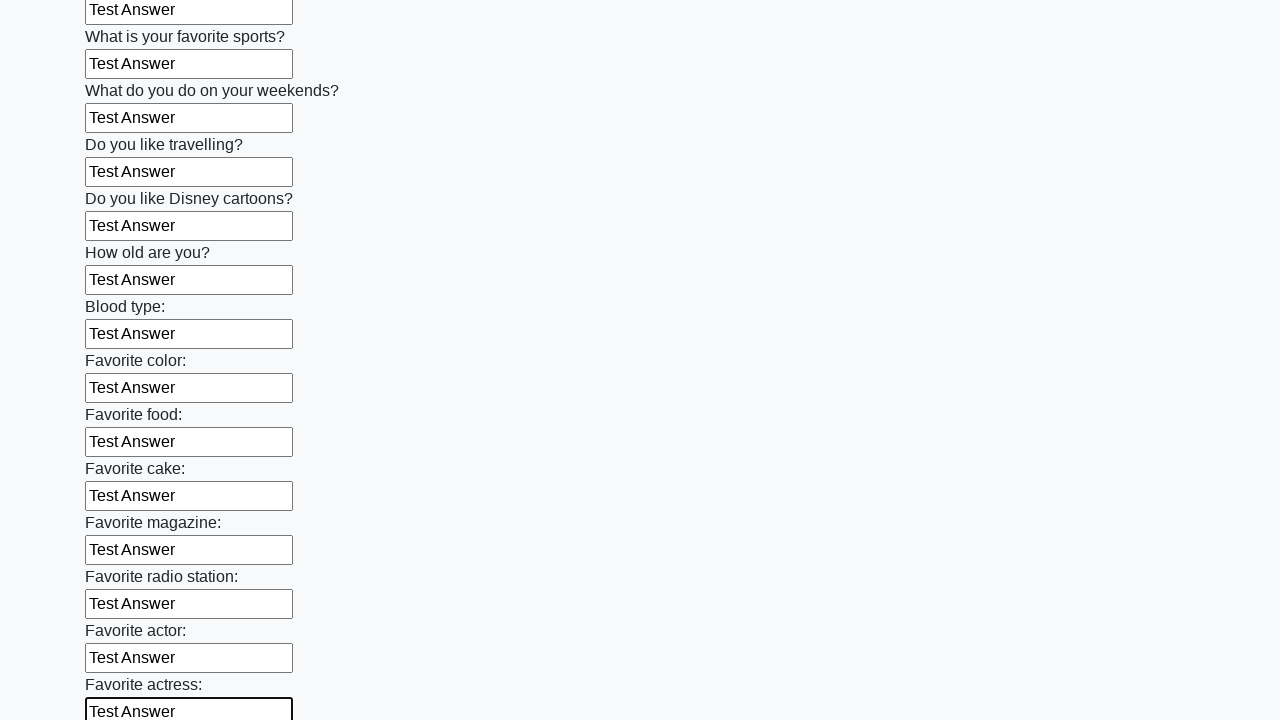

Filled input field with 'Test Answer' on input >> nth=26
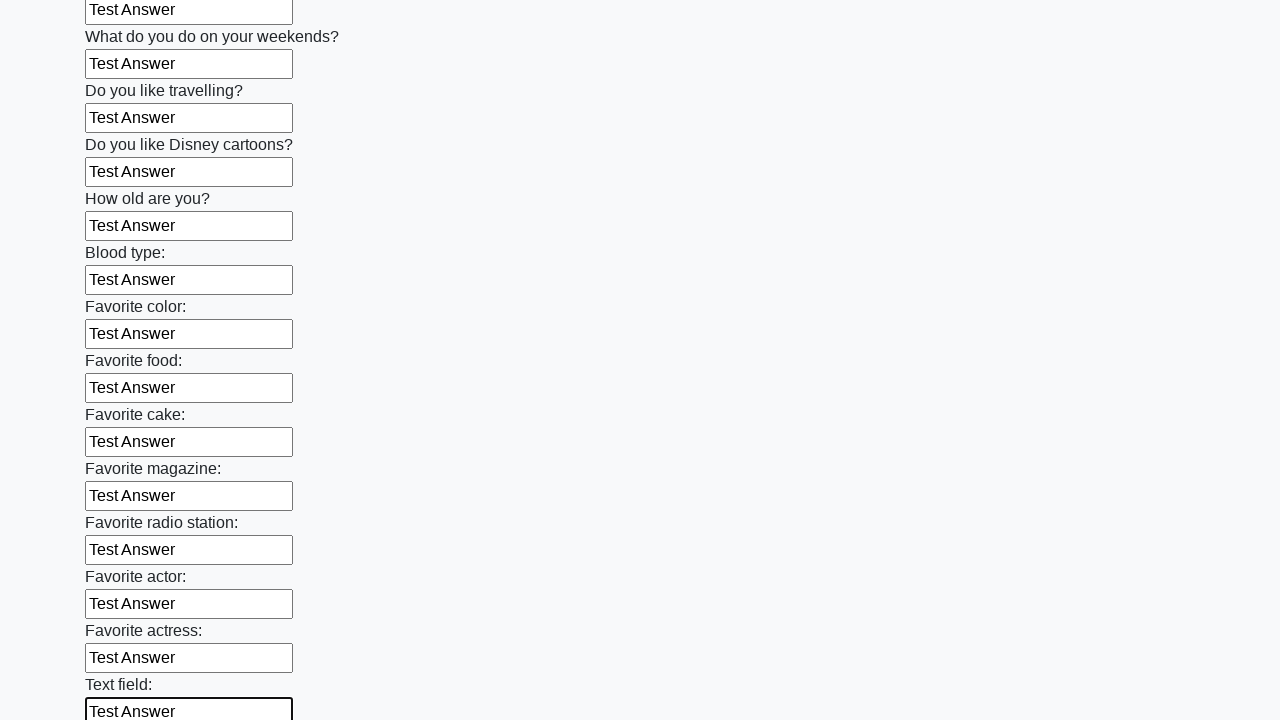

Filled input field with 'Test Answer' on input >> nth=27
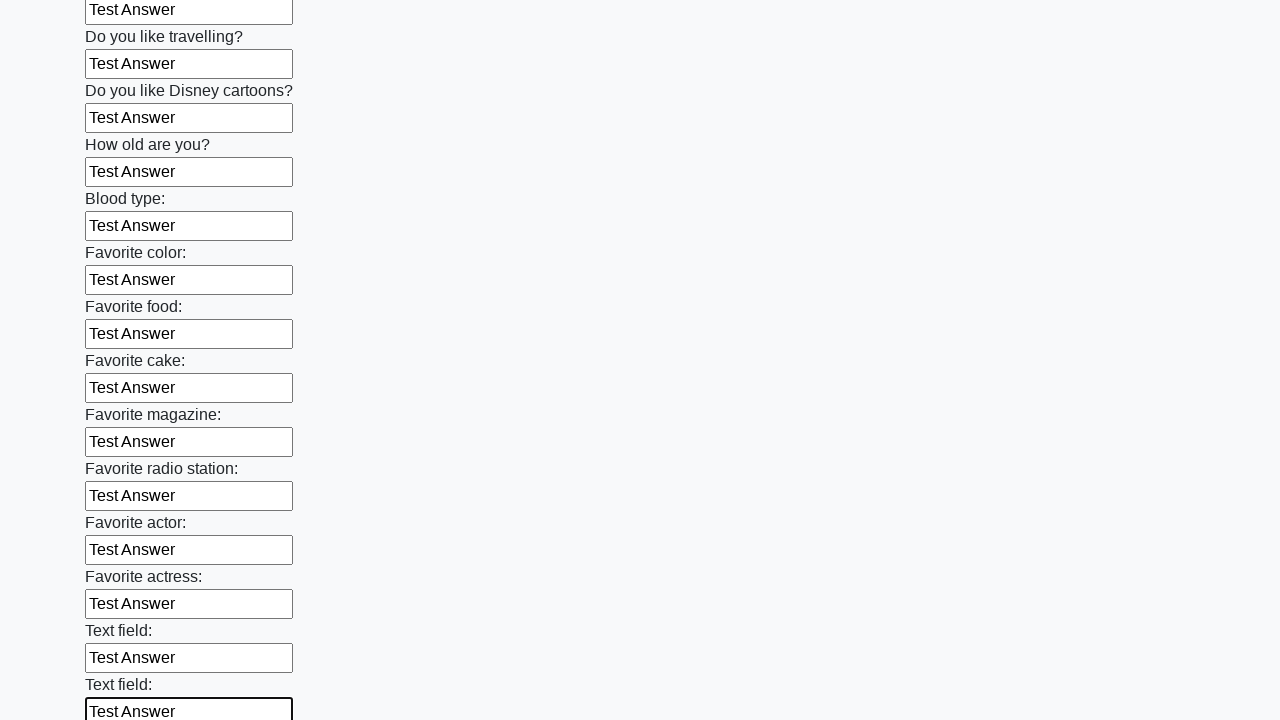

Filled input field with 'Test Answer' on input >> nth=28
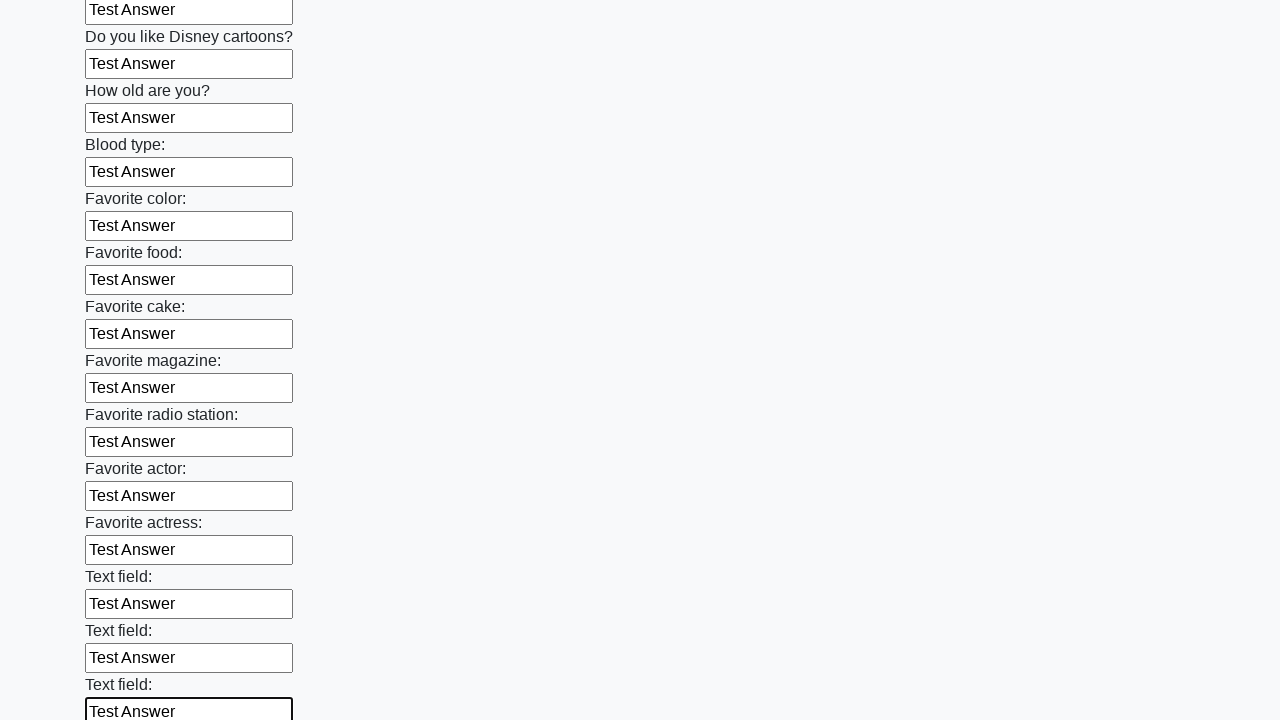

Filled input field with 'Test Answer' on input >> nth=29
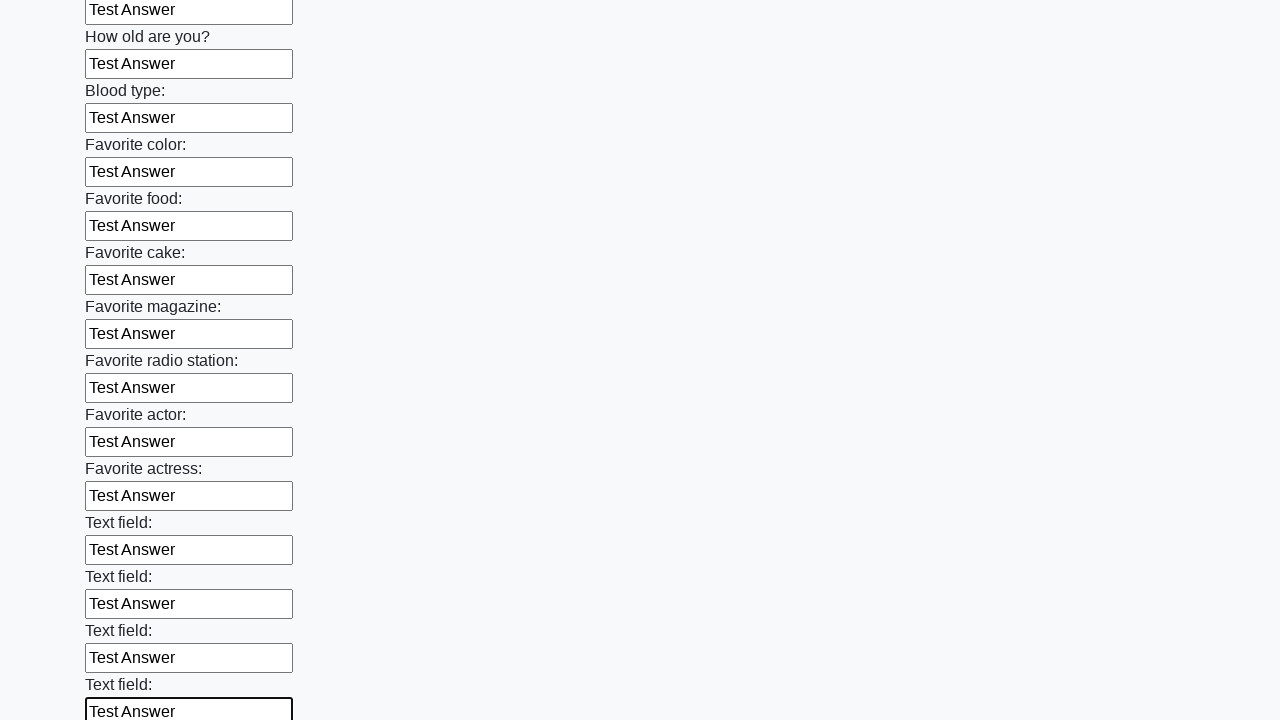

Filled input field with 'Test Answer' on input >> nth=30
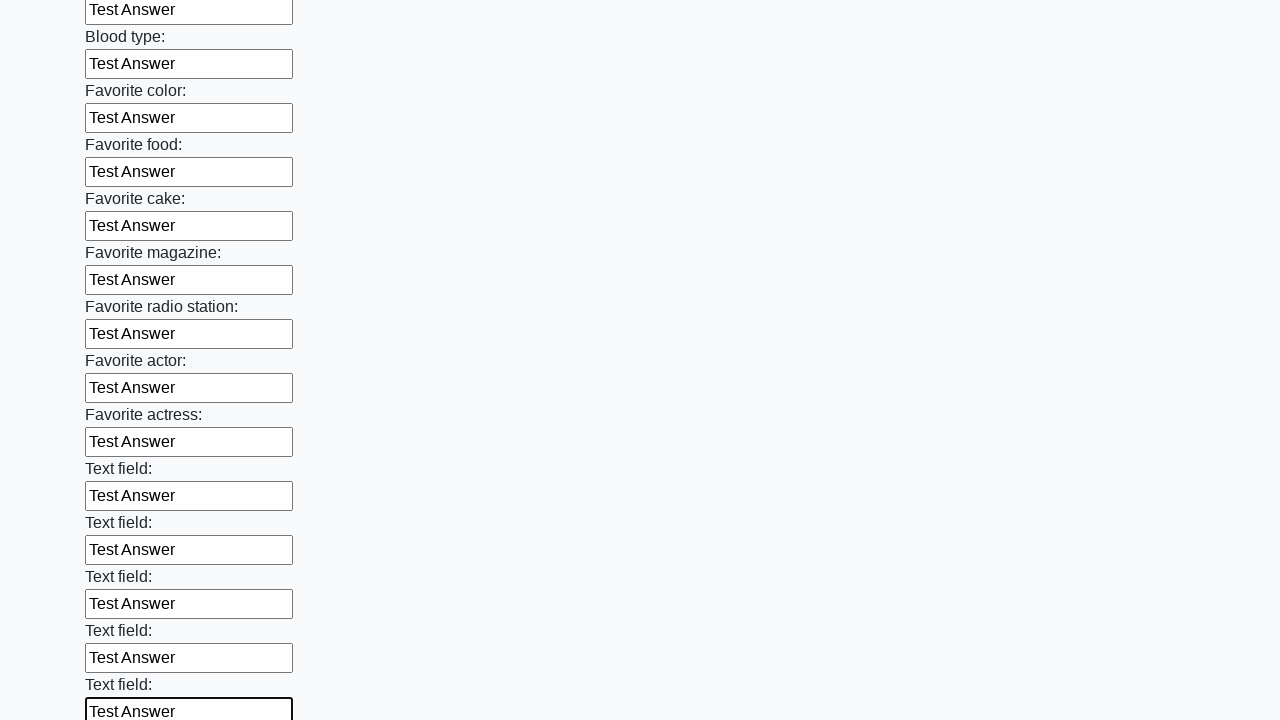

Filled input field with 'Test Answer' on input >> nth=31
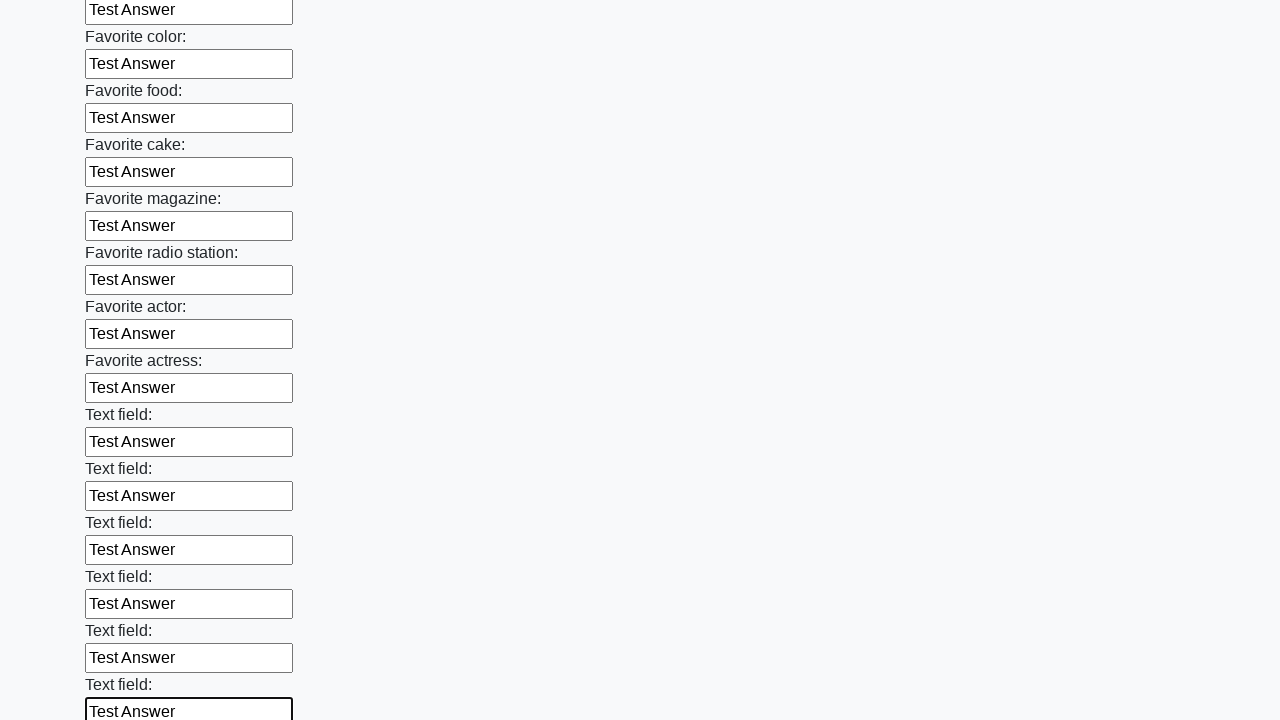

Filled input field with 'Test Answer' on input >> nth=32
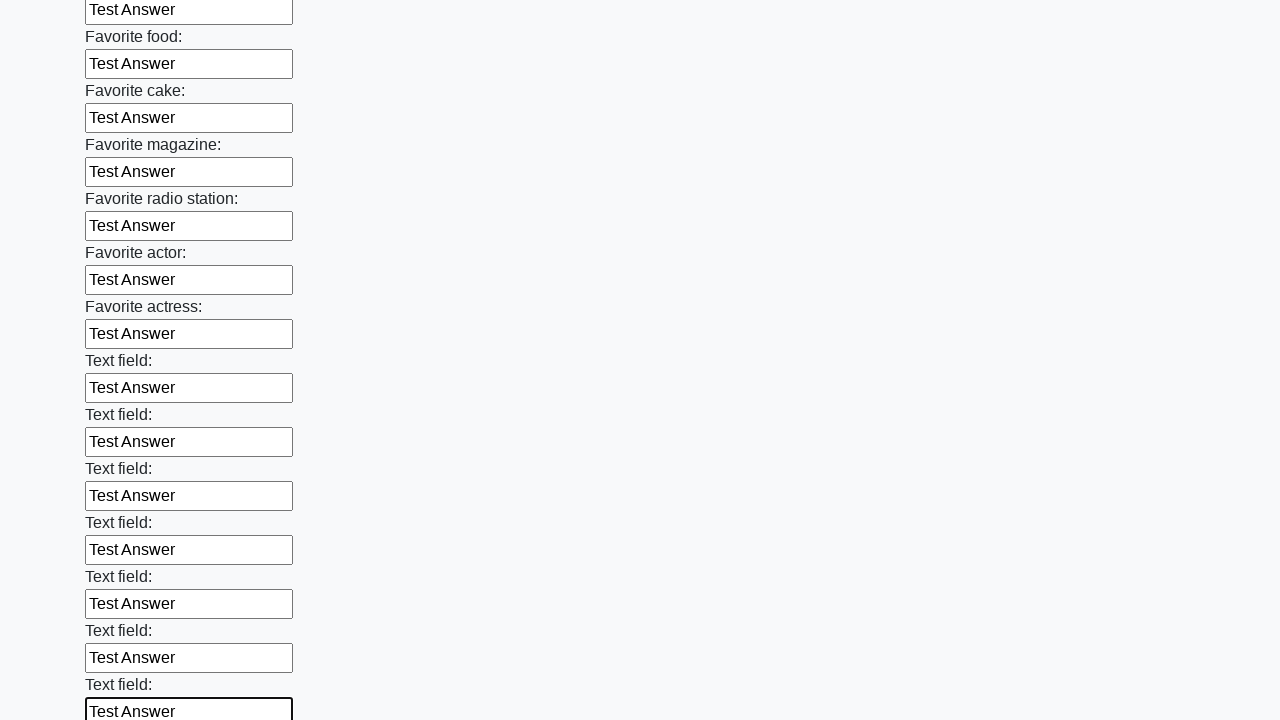

Filled input field with 'Test Answer' on input >> nth=33
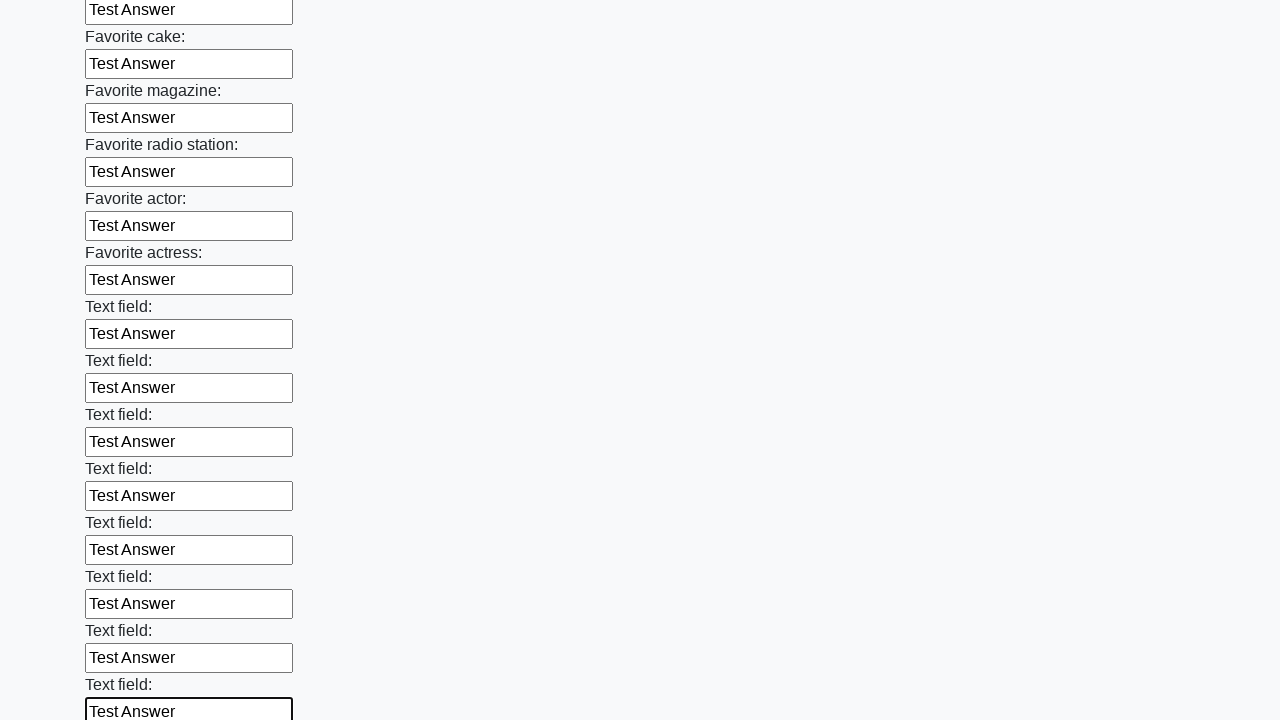

Filled input field with 'Test Answer' on input >> nth=34
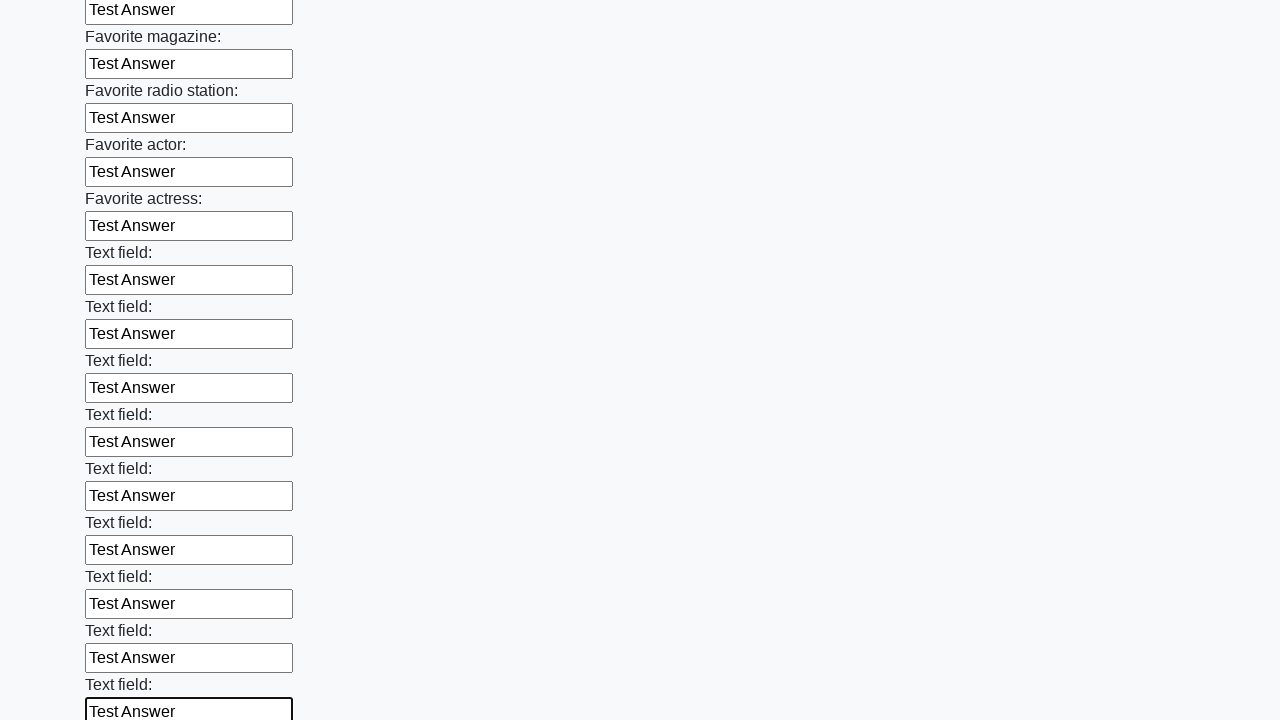

Filled input field with 'Test Answer' on input >> nth=35
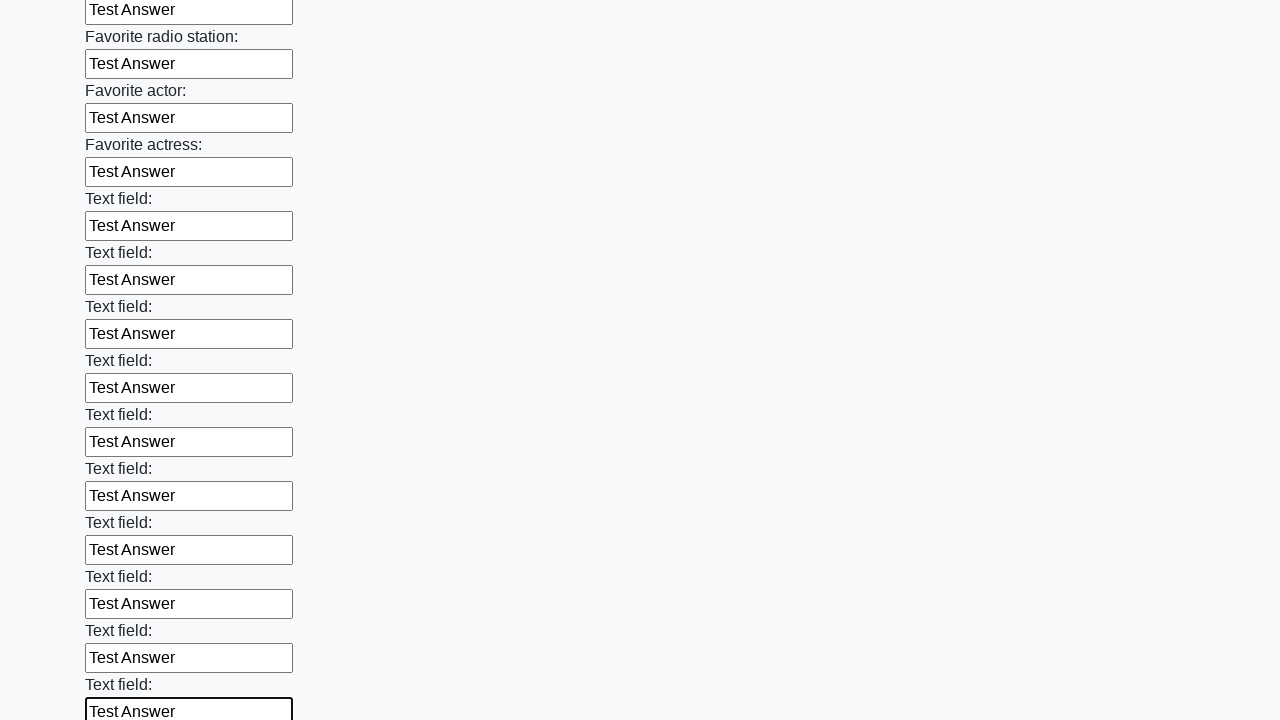

Filled input field with 'Test Answer' on input >> nth=36
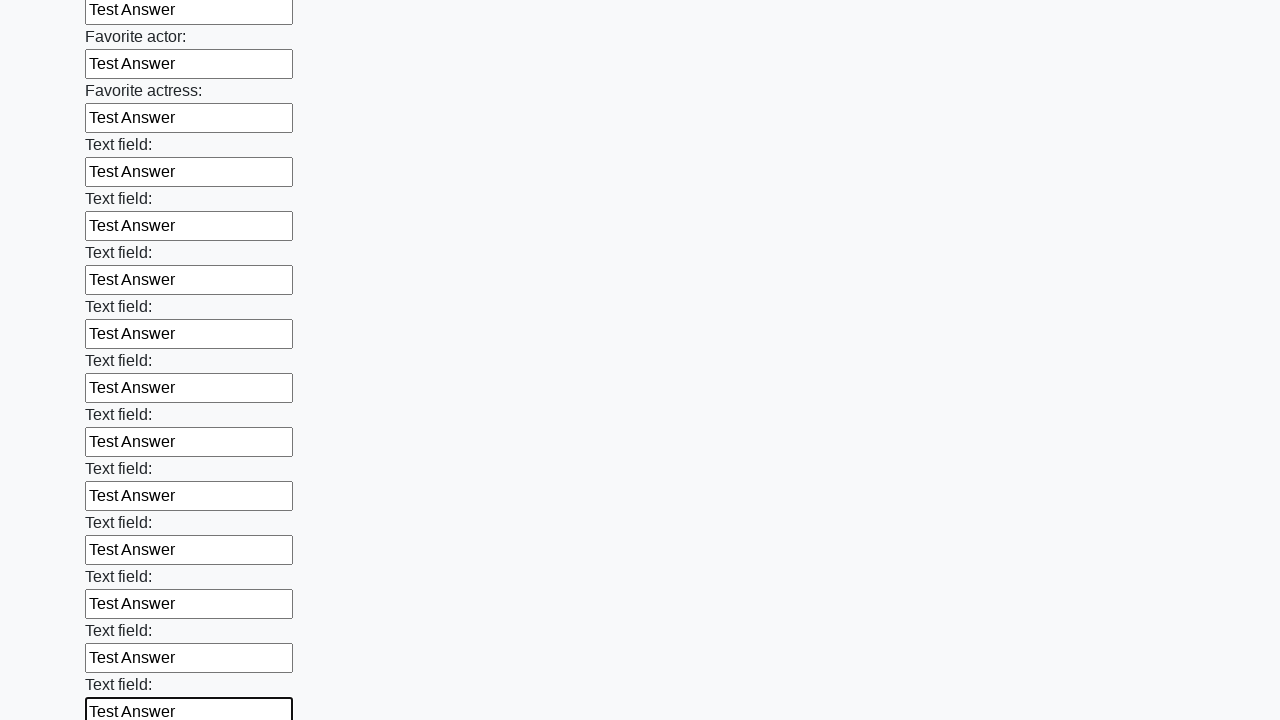

Filled input field with 'Test Answer' on input >> nth=37
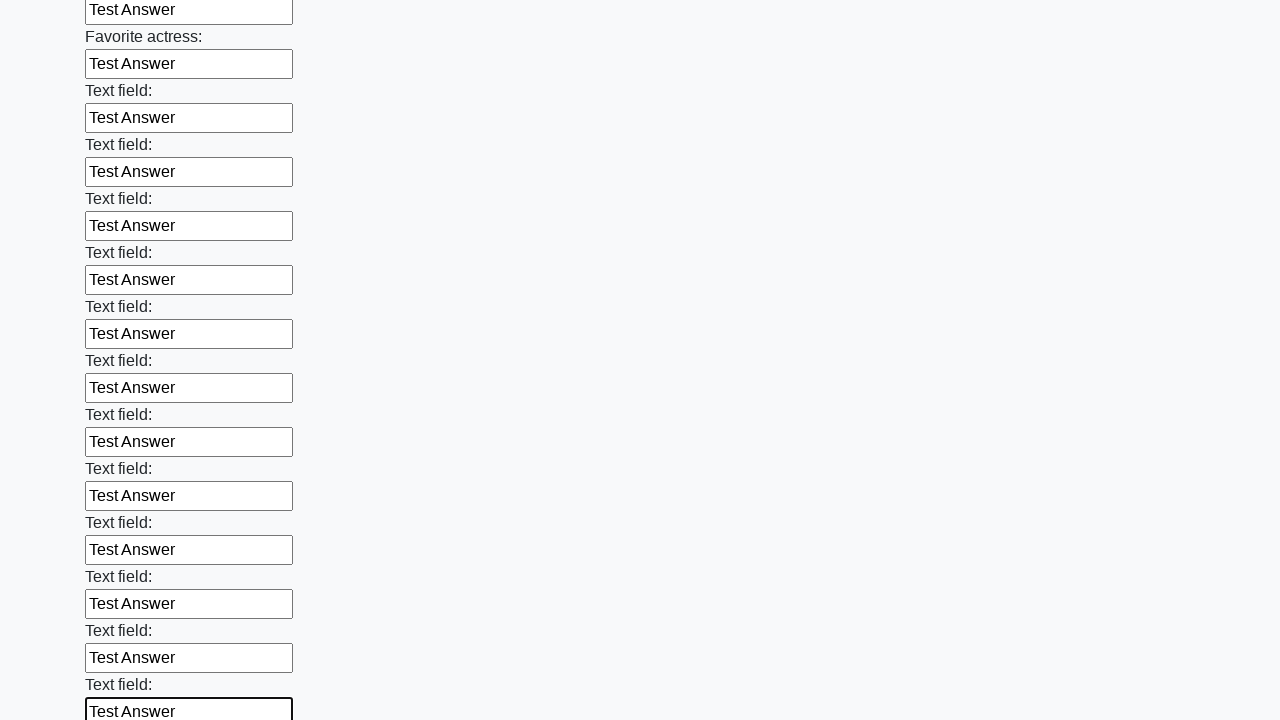

Filled input field with 'Test Answer' on input >> nth=38
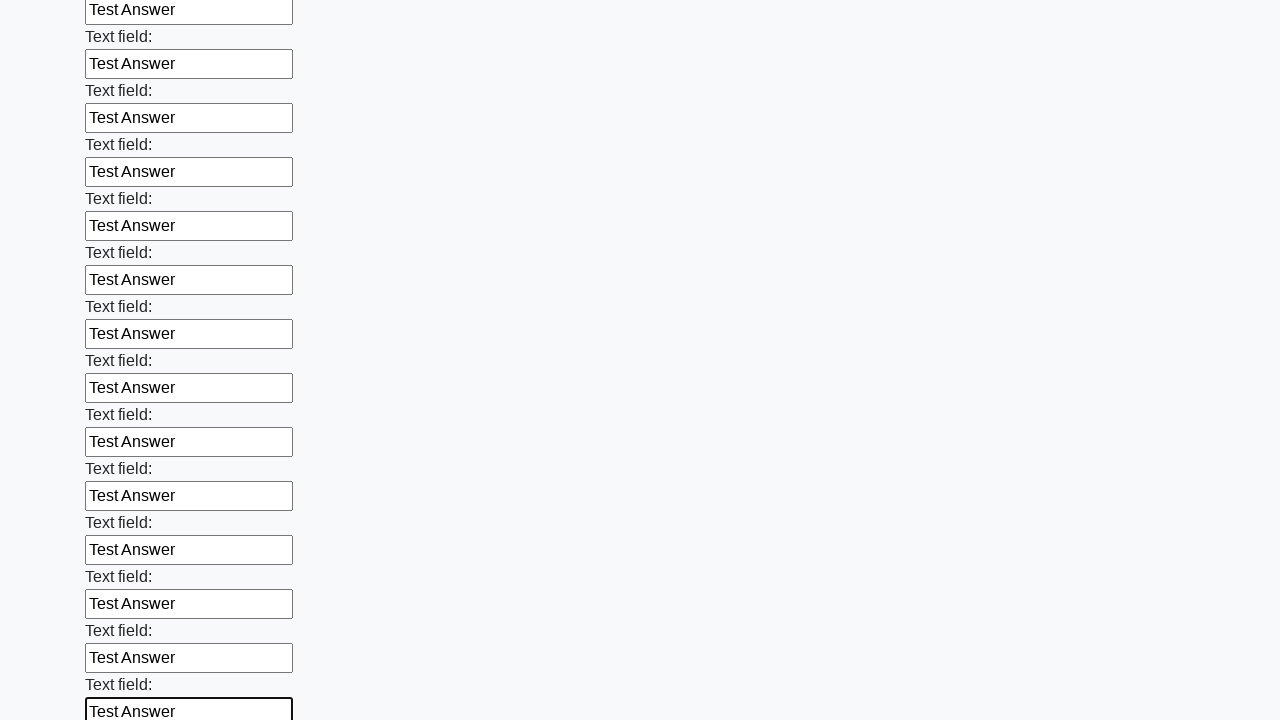

Filled input field with 'Test Answer' on input >> nth=39
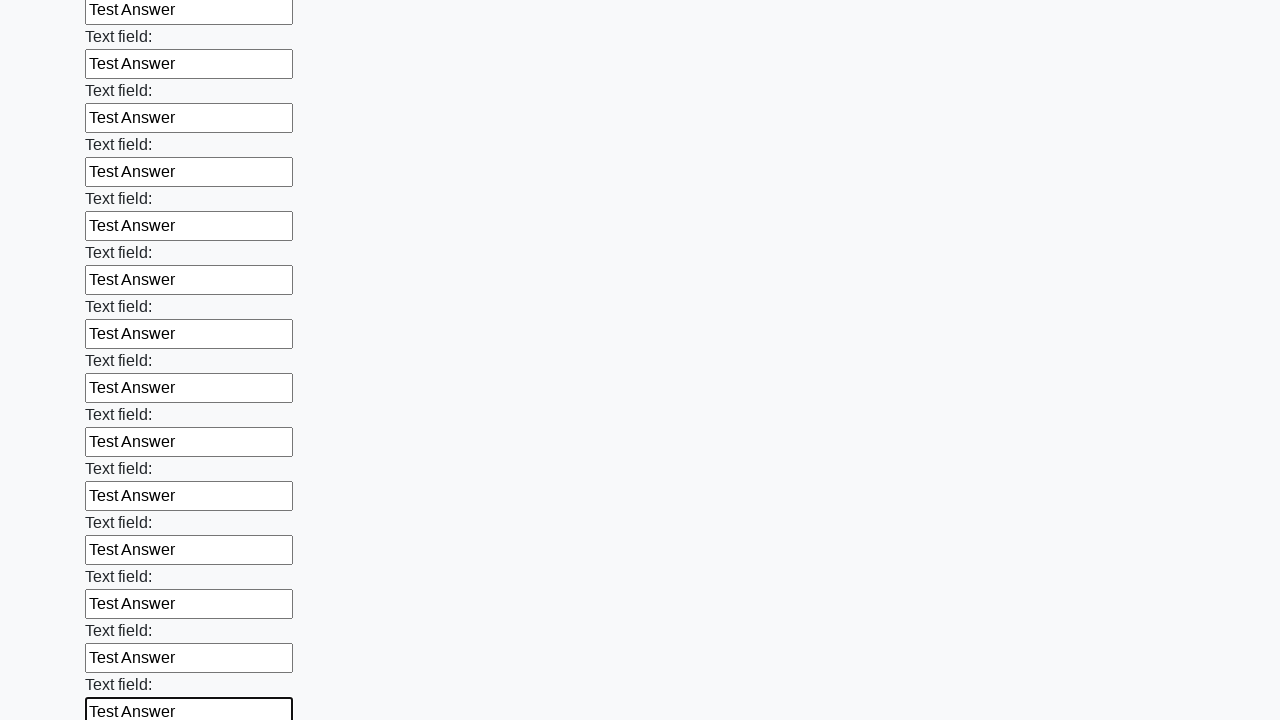

Filled input field with 'Test Answer' on input >> nth=40
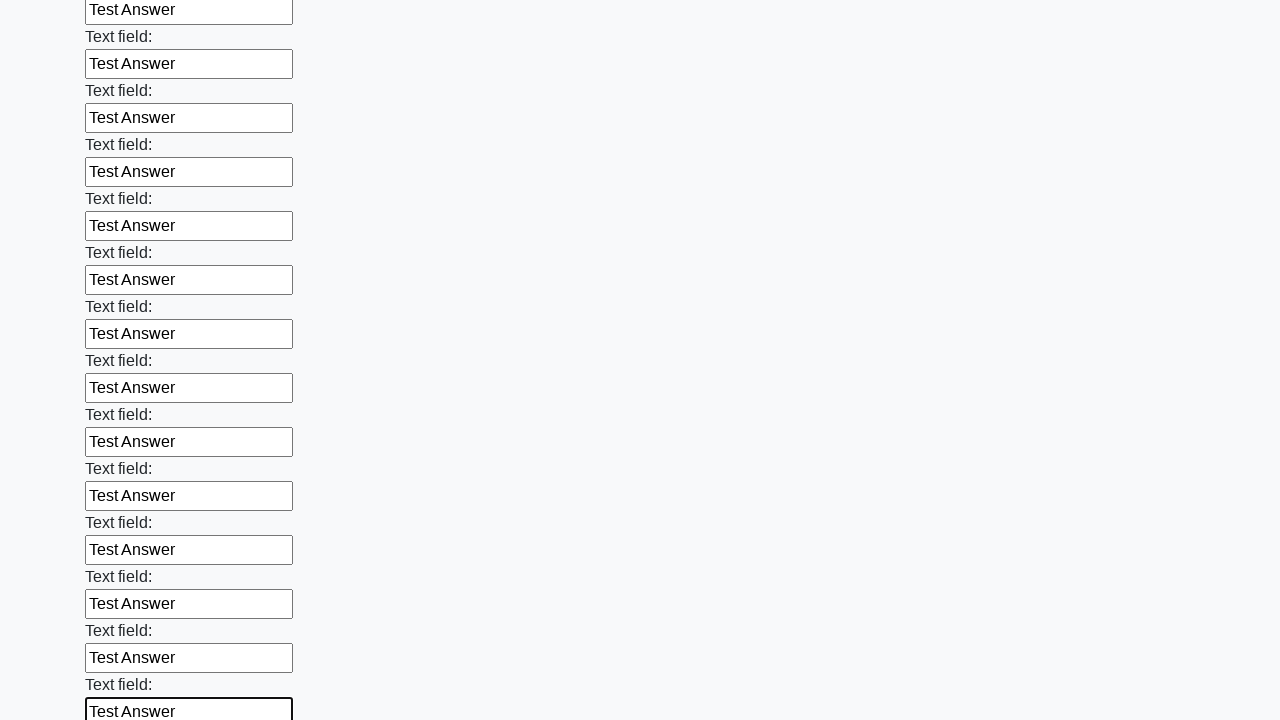

Filled input field with 'Test Answer' on input >> nth=41
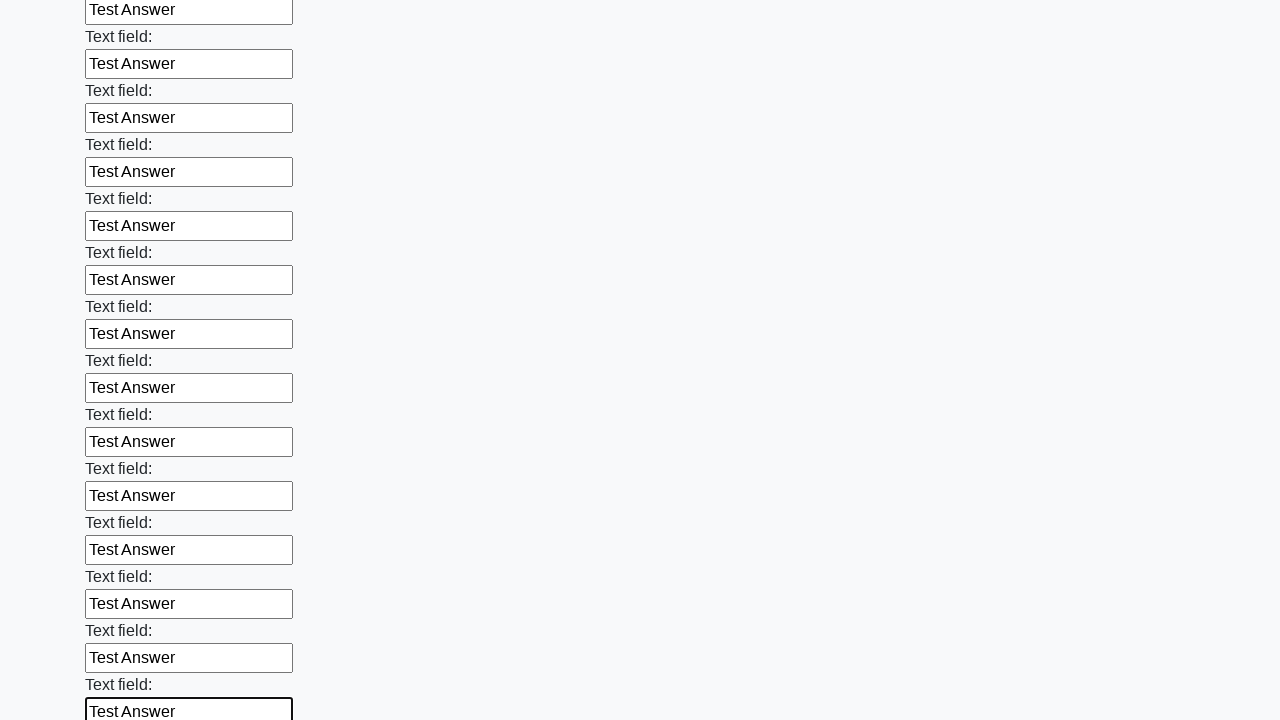

Filled input field with 'Test Answer' on input >> nth=42
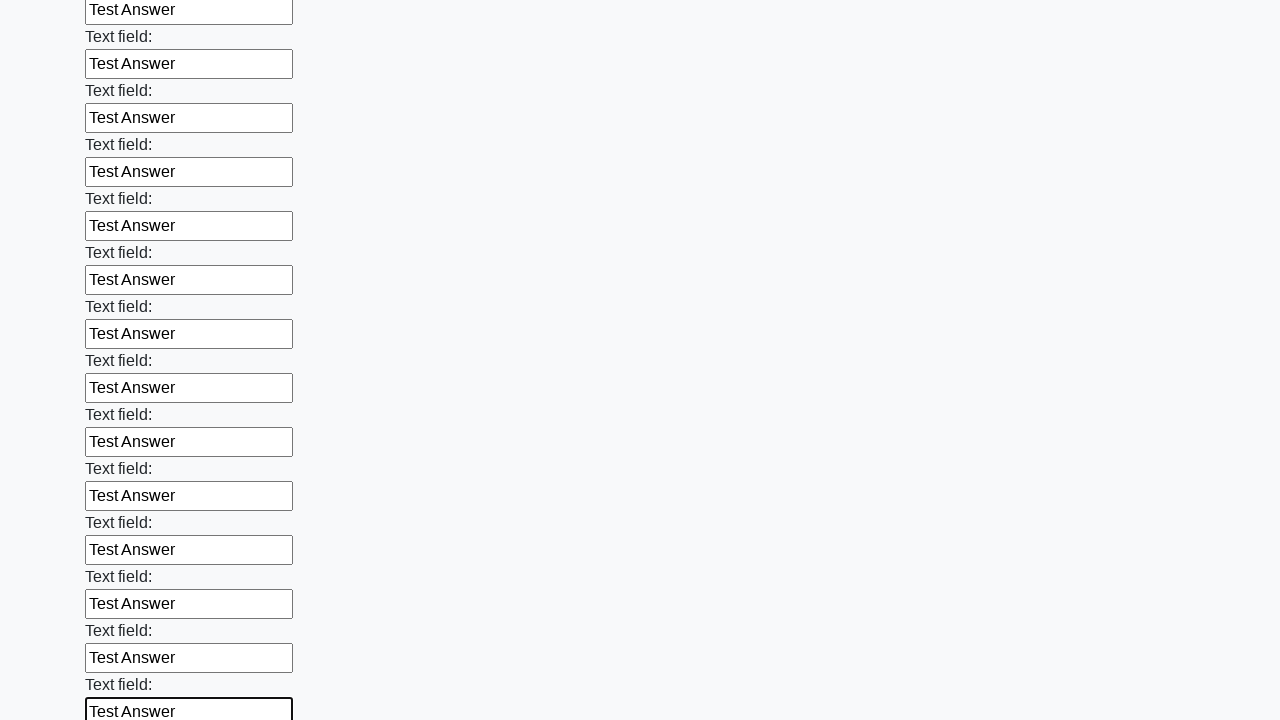

Filled input field with 'Test Answer' on input >> nth=43
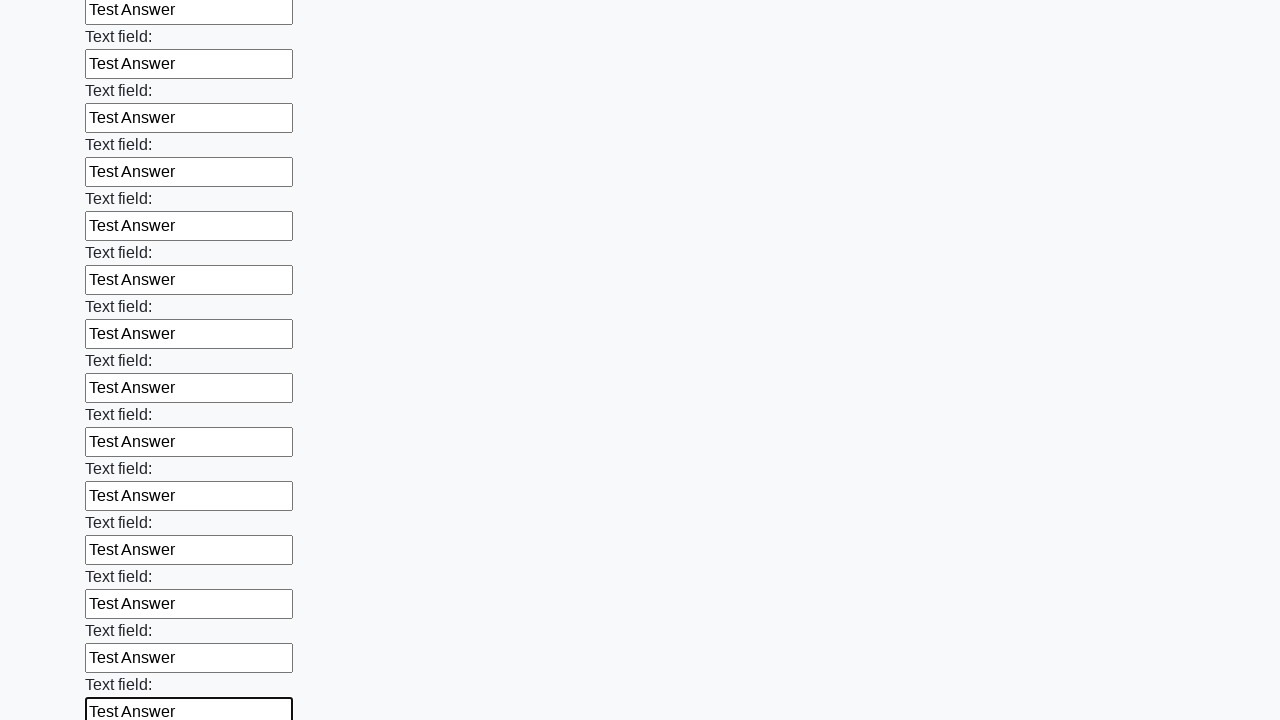

Filled input field with 'Test Answer' on input >> nth=44
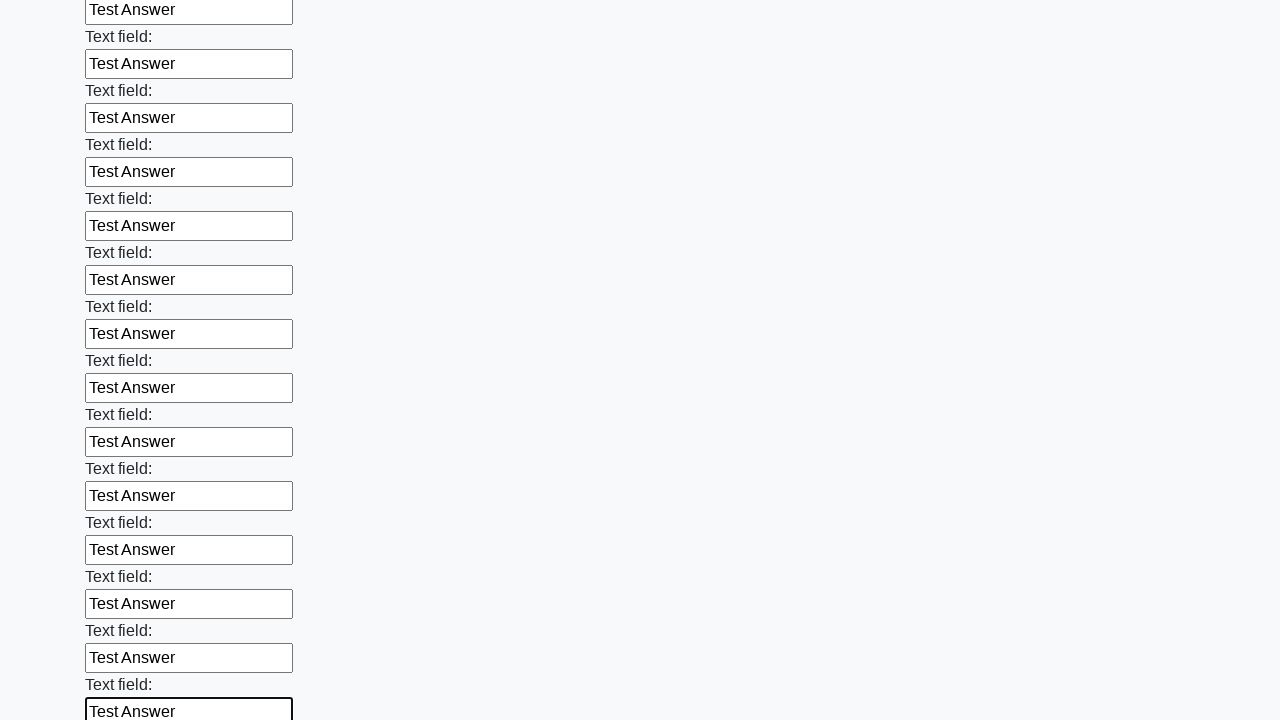

Filled input field with 'Test Answer' on input >> nth=45
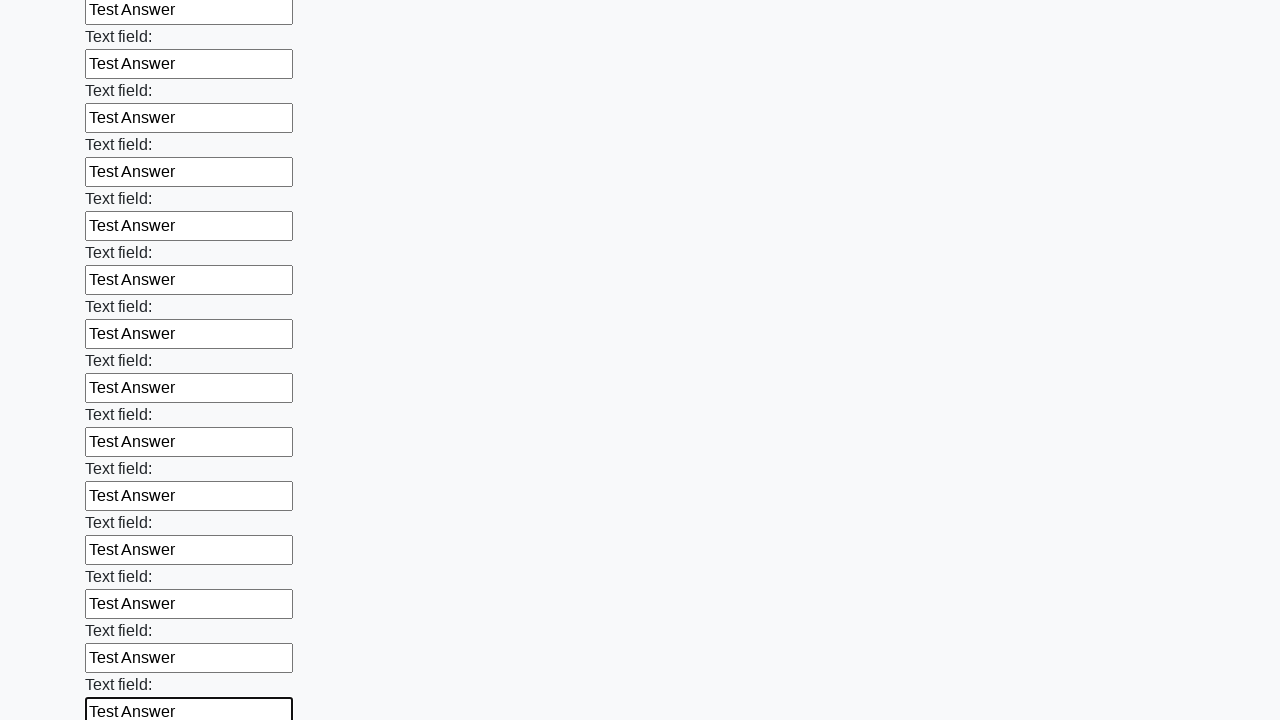

Filled input field with 'Test Answer' on input >> nth=46
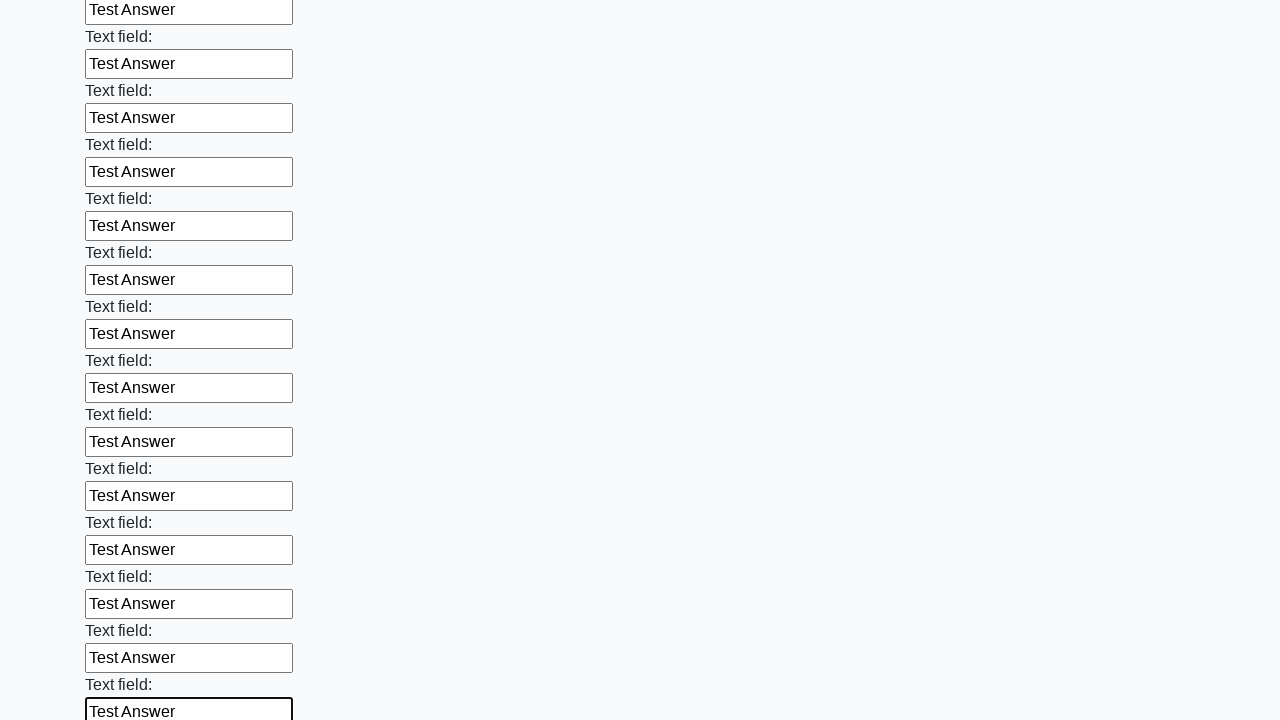

Filled input field with 'Test Answer' on input >> nth=47
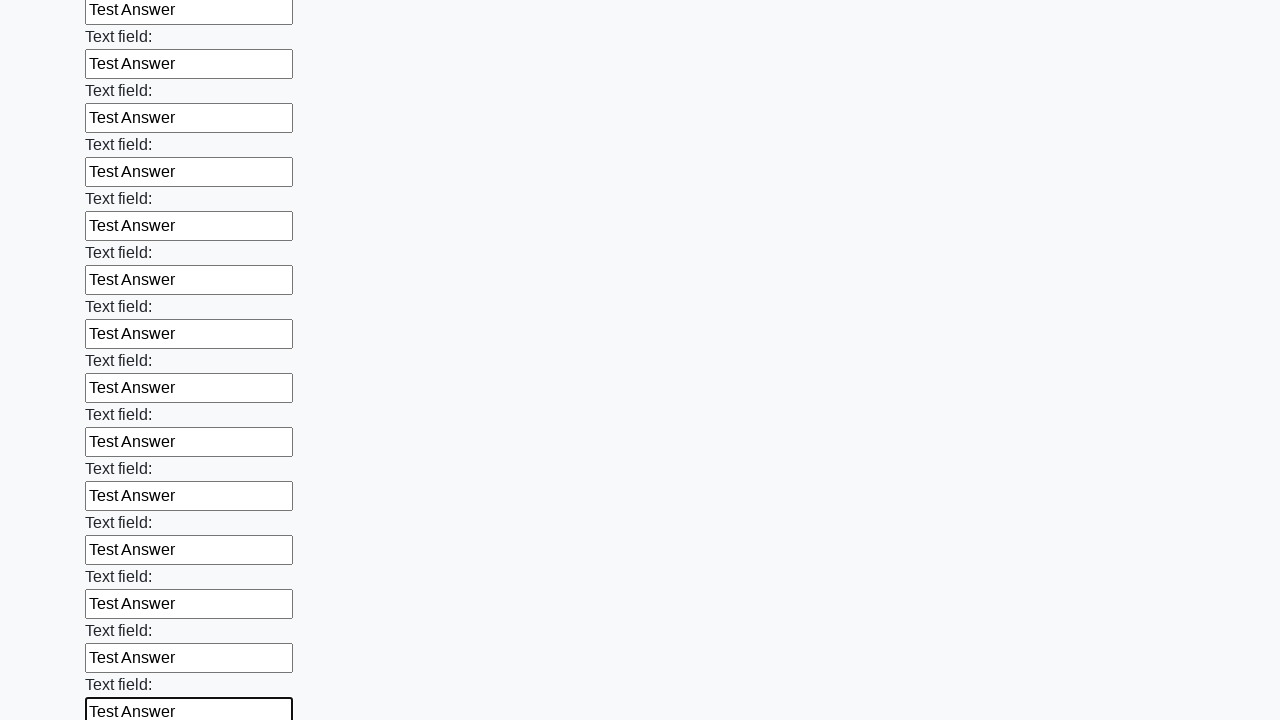

Filled input field with 'Test Answer' on input >> nth=48
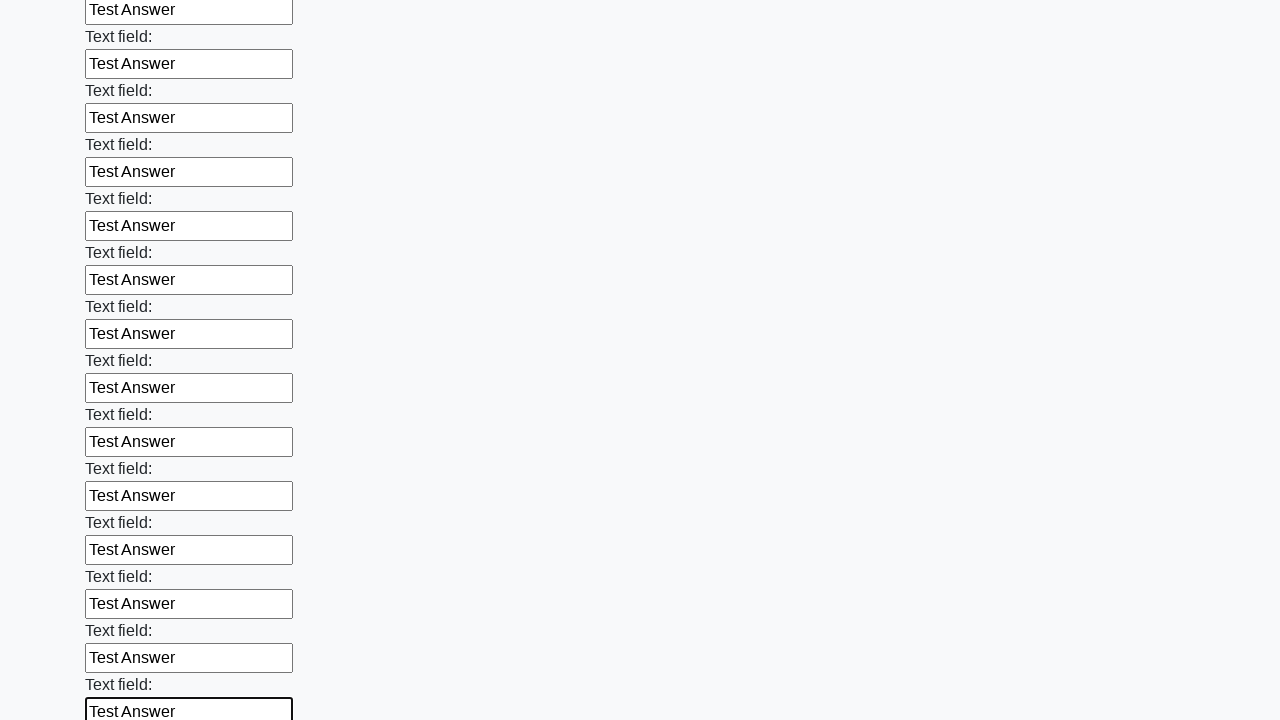

Filled input field with 'Test Answer' on input >> nth=49
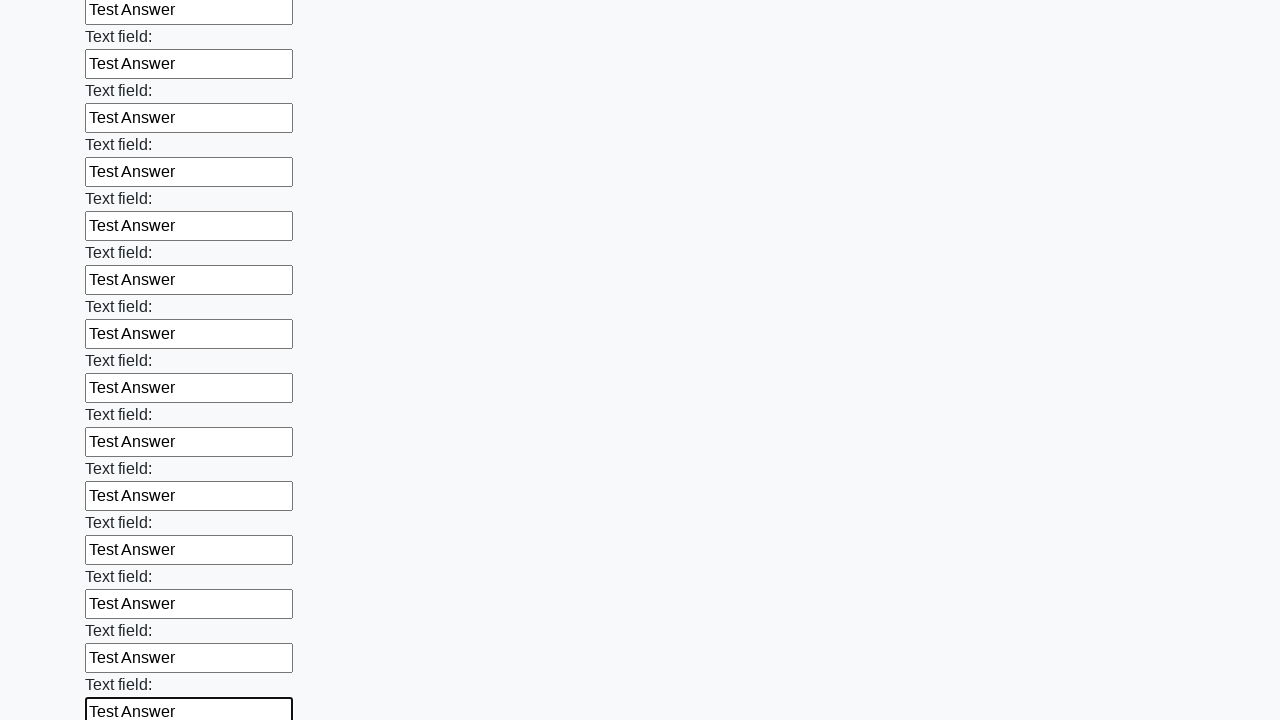

Filled input field with 'Test Answer' on input >> nth=50
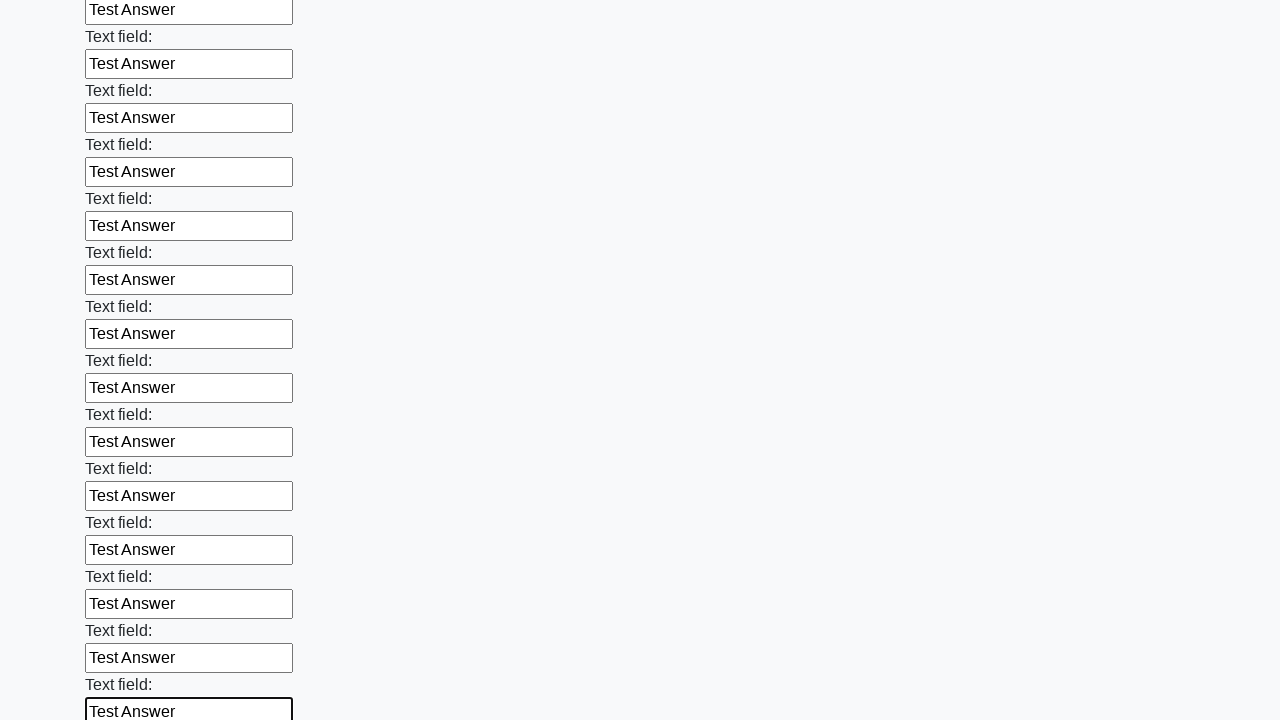

Filled input field with 'Test Answer' on input >> nth=51
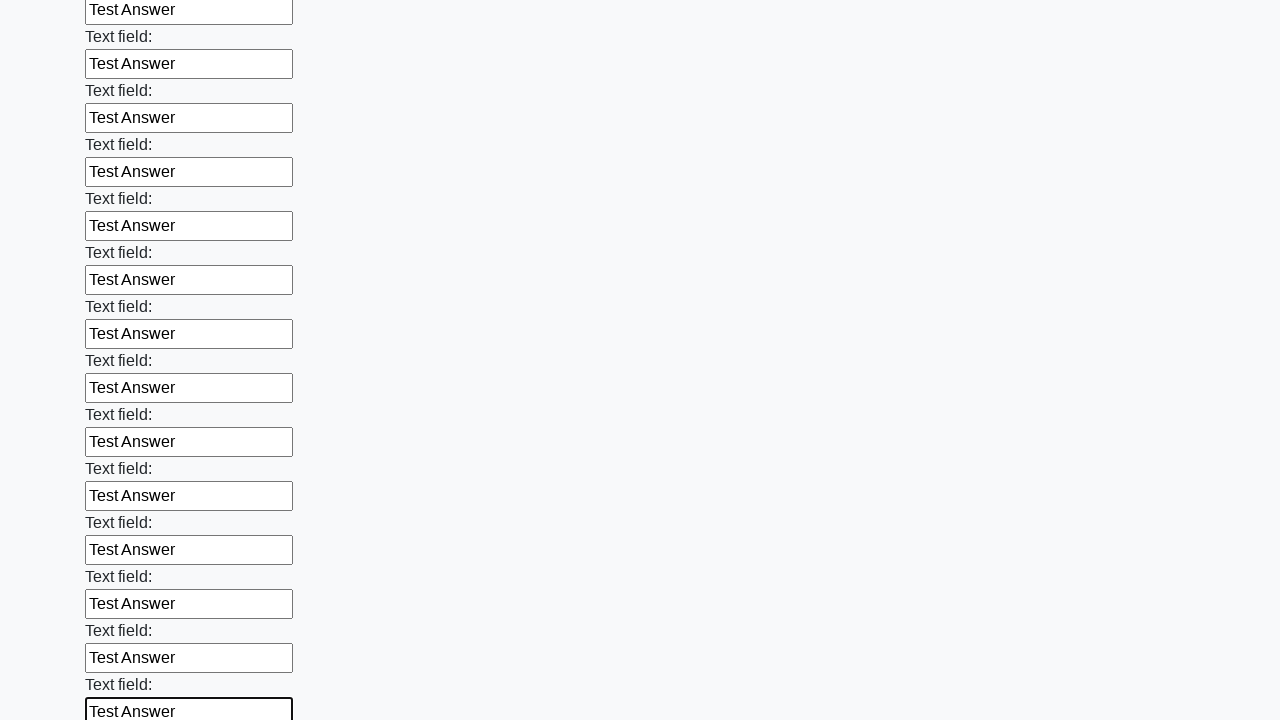

Filled input field with 'Test Answer' on input >> nth=52
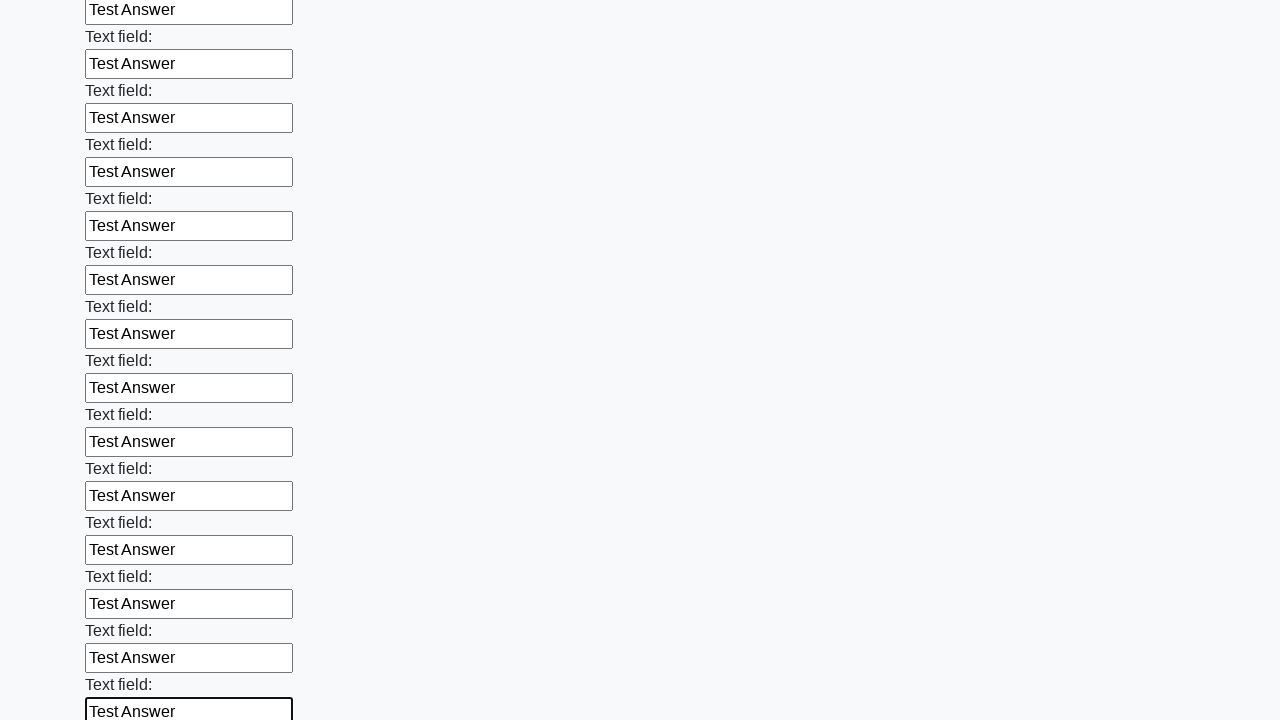

Filled input field with 'Test Answer' on input >> nth=53
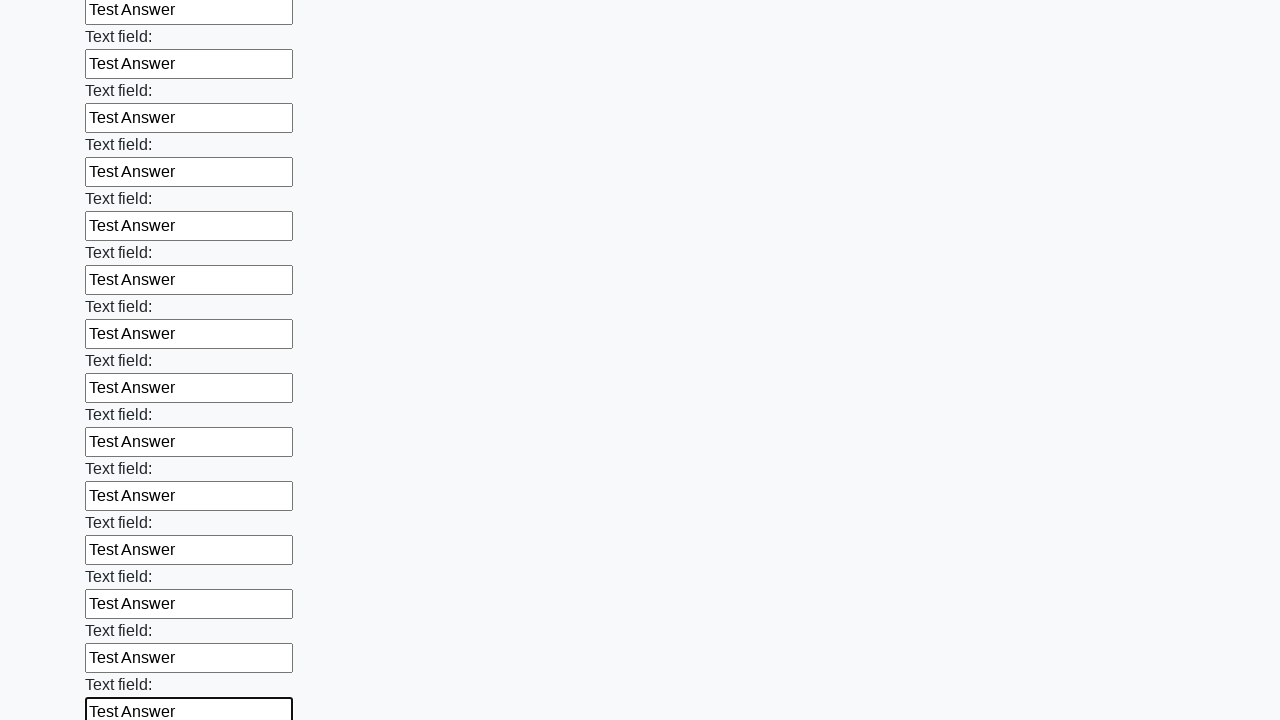

Filled input field with 'Test Answer' on input >> nth=54
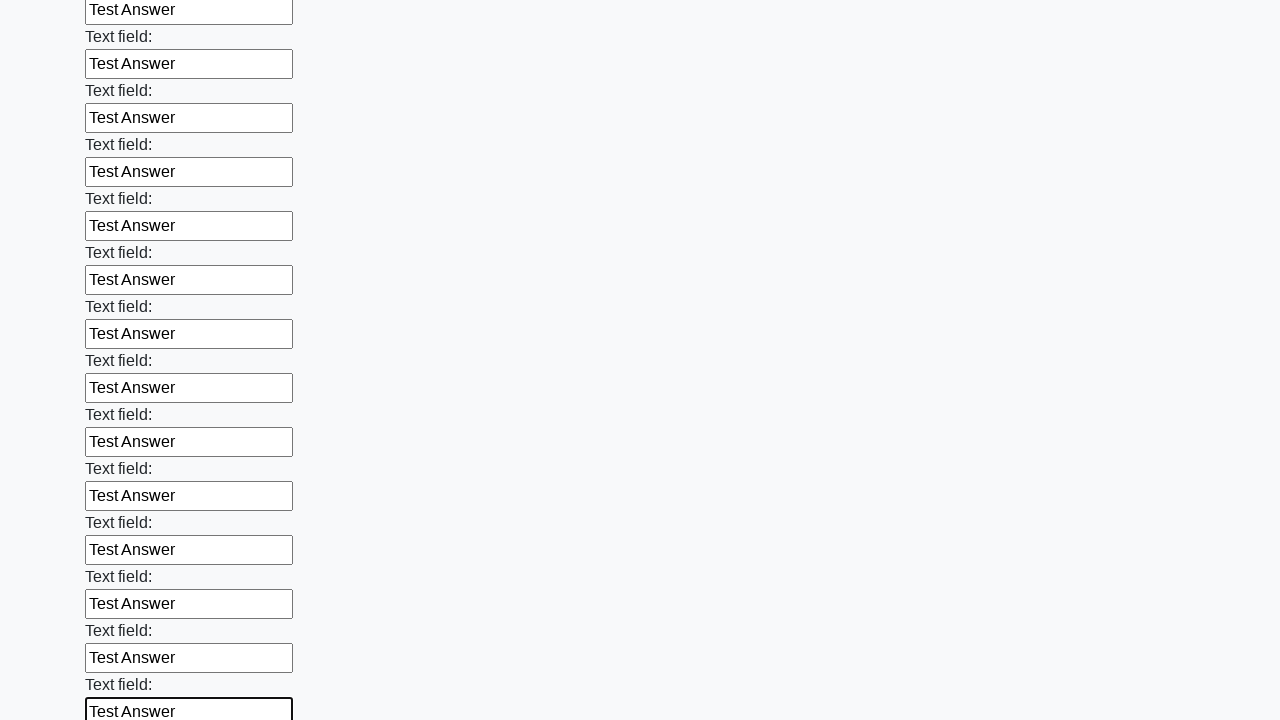

Filled input field with 'Test Answer' on input >> nth=55
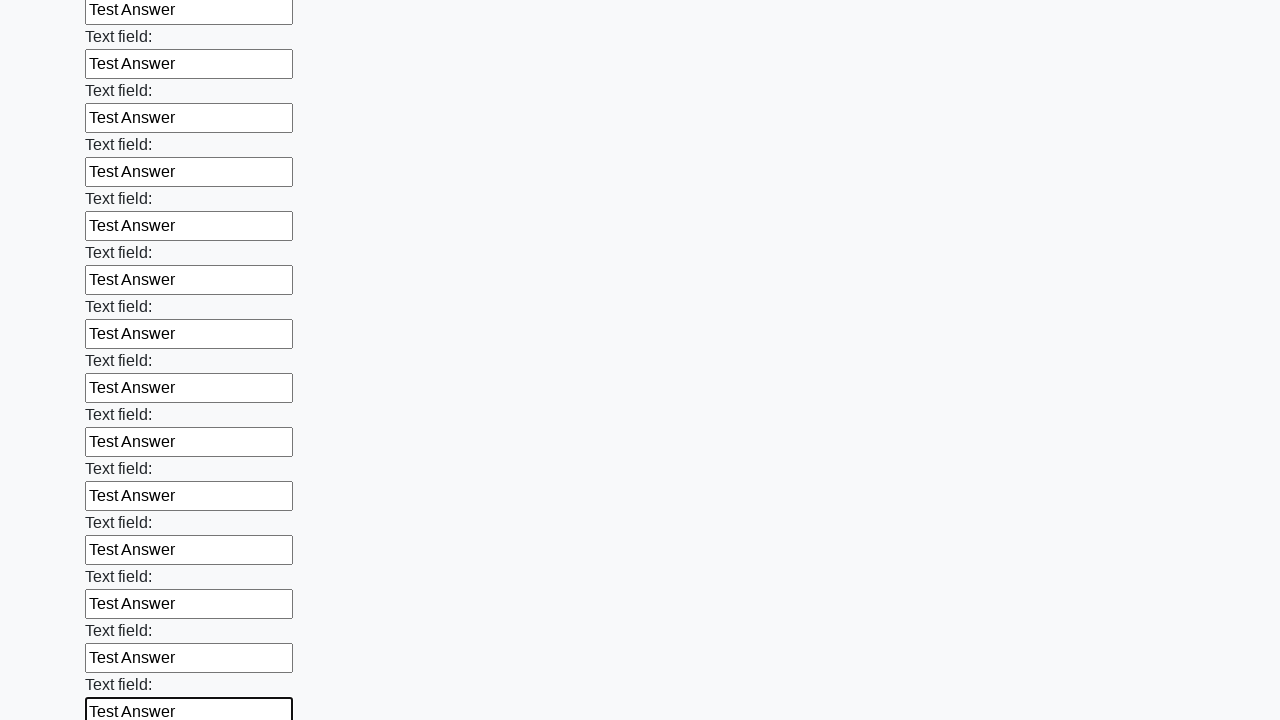

Filled input field with 'Test Answer' on input >> nth=56
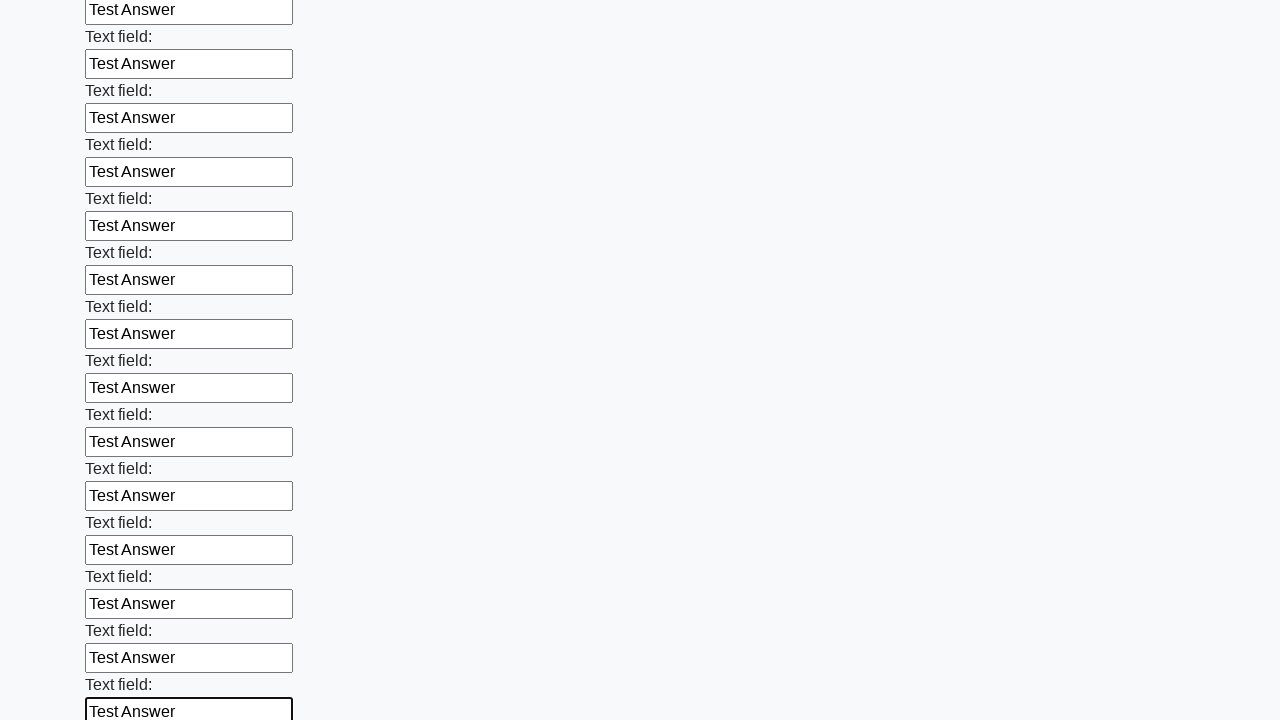

Filled input field with 'Test Answer' on input >> nth=57
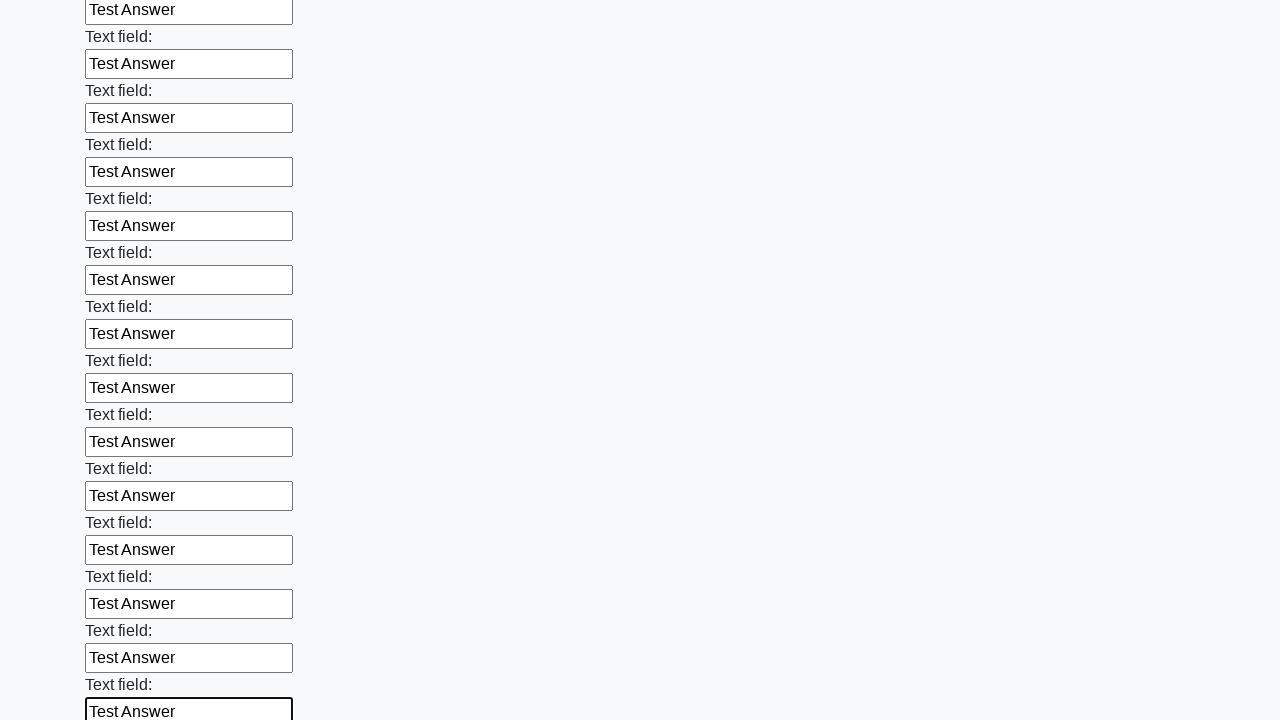

Filled input field with 'Test Answer' on input >> nth=58
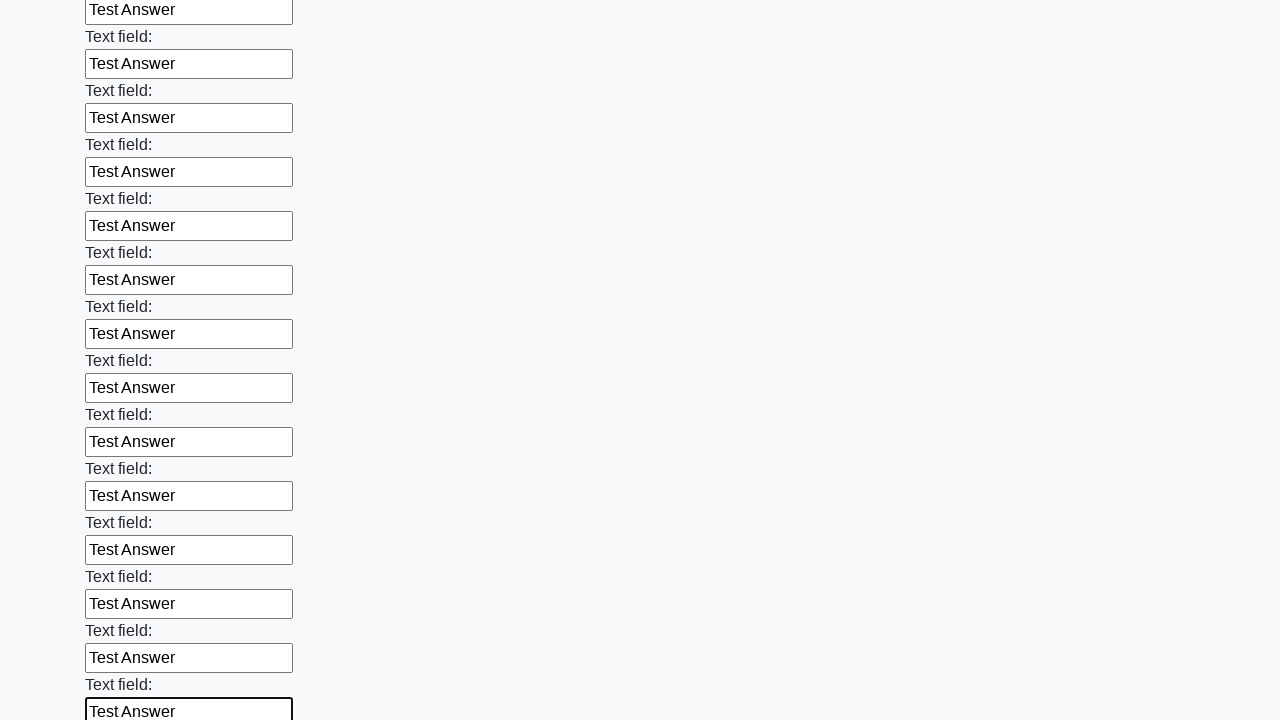

Filled input field with 'Test Answer' on input >> nth=59
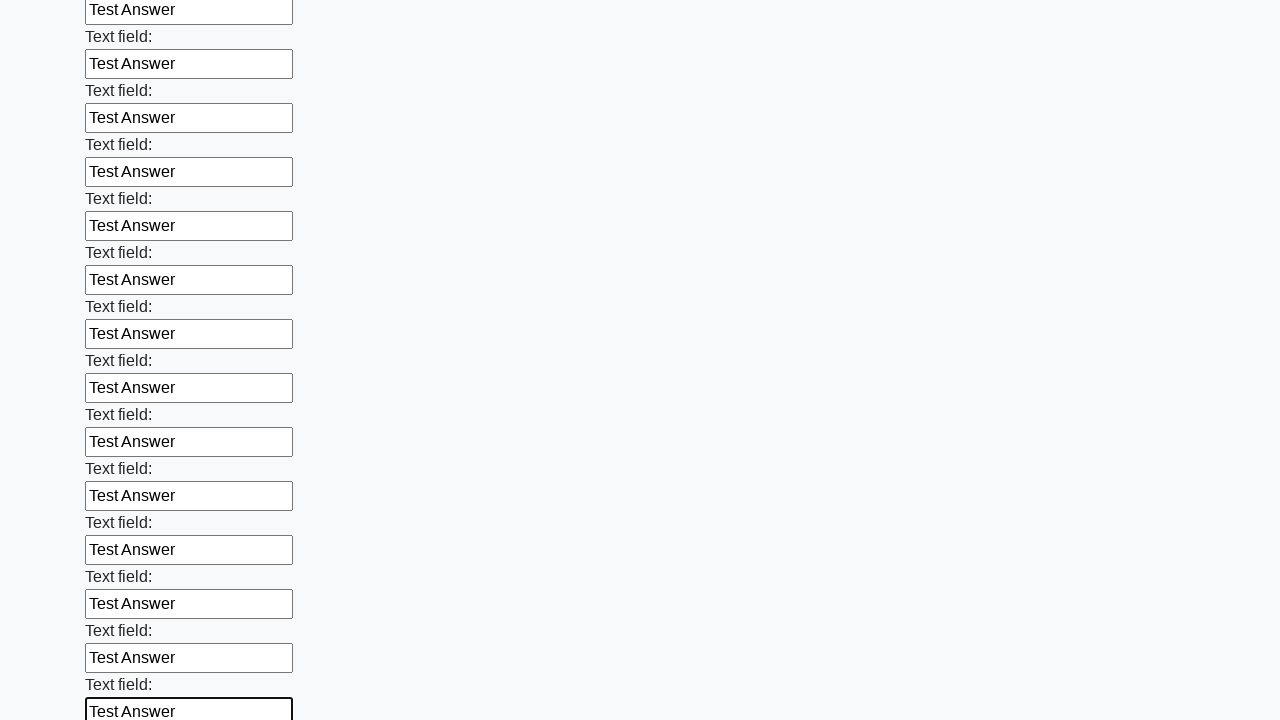

Filled input field with 'Test Answer' on input >> nth=60
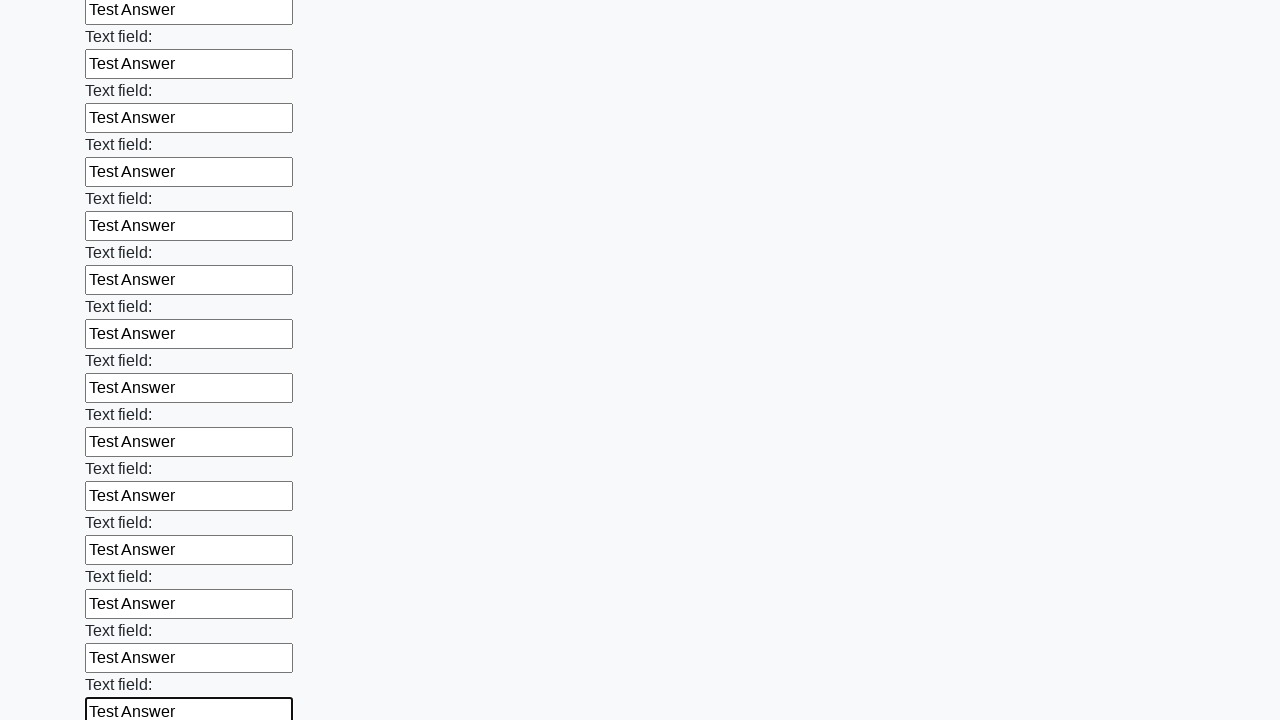

Filled input field with 'Test Answer' on input >> nth=61
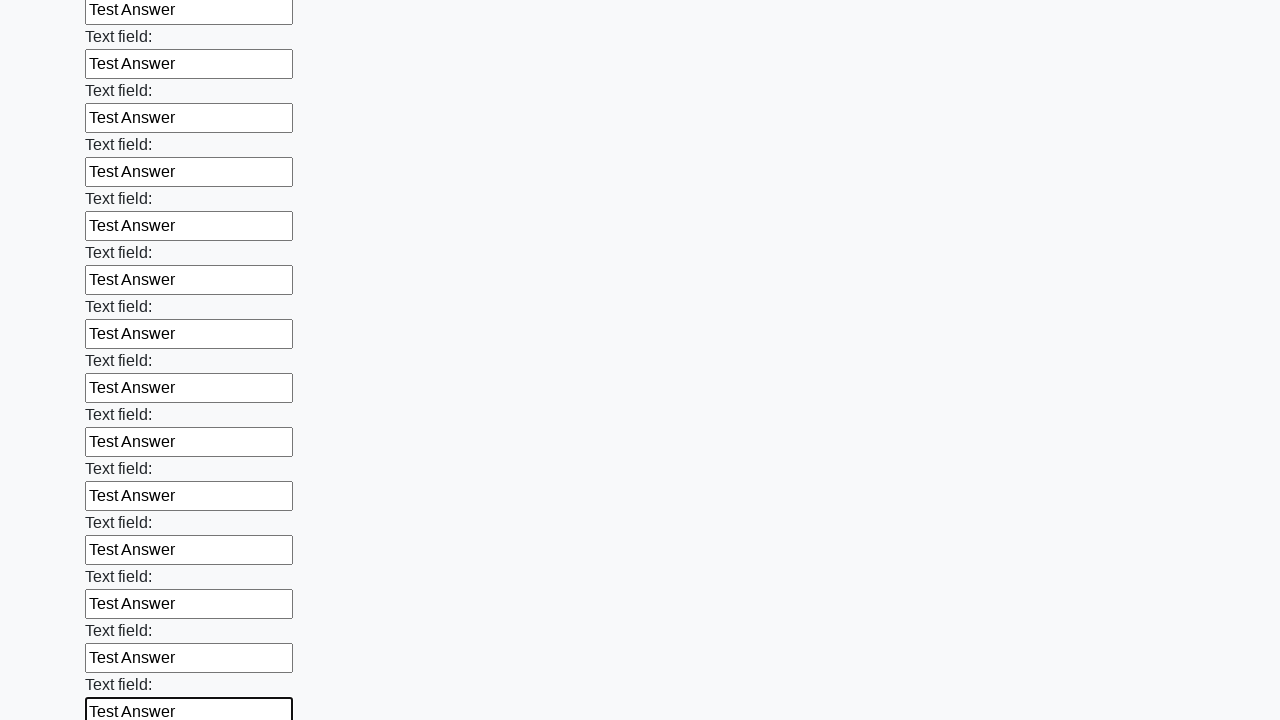

Filled input field with 'Test Answer' on input >> nth=62
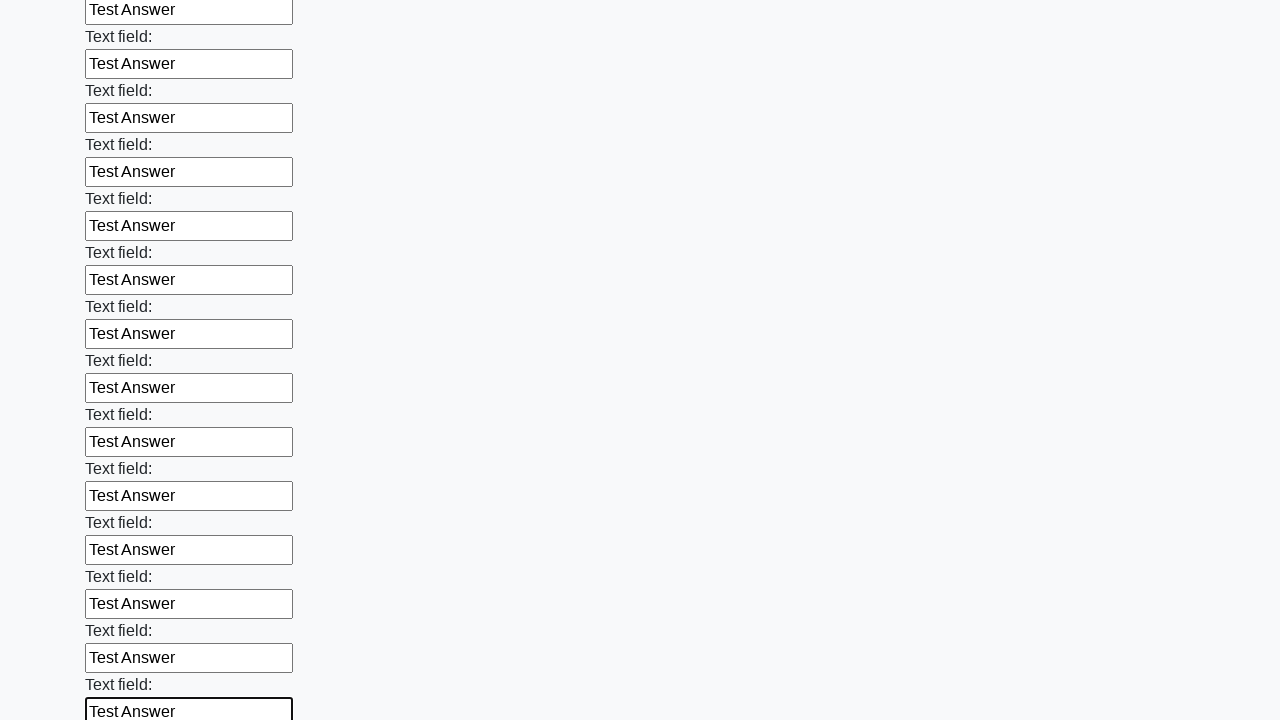

Filled input field with 'Test Answer' on input >> nth=63
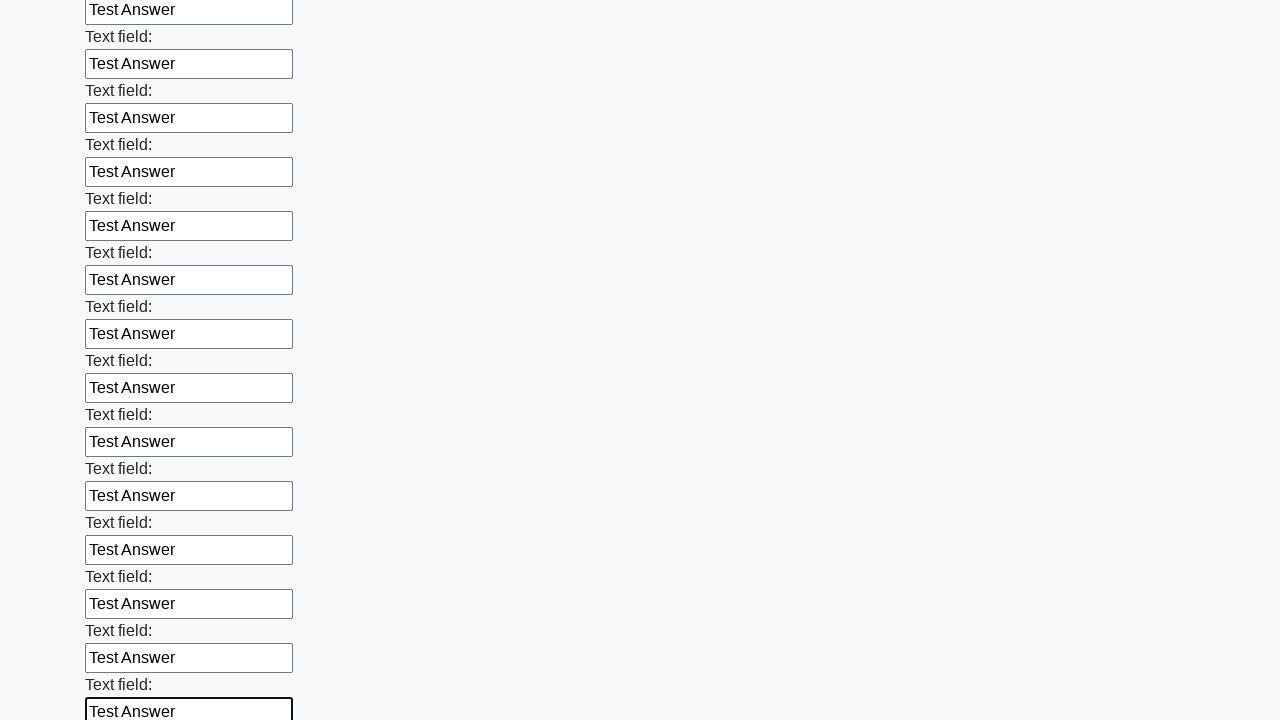

Filled input field with 'Test Answer' on input >> nth=64
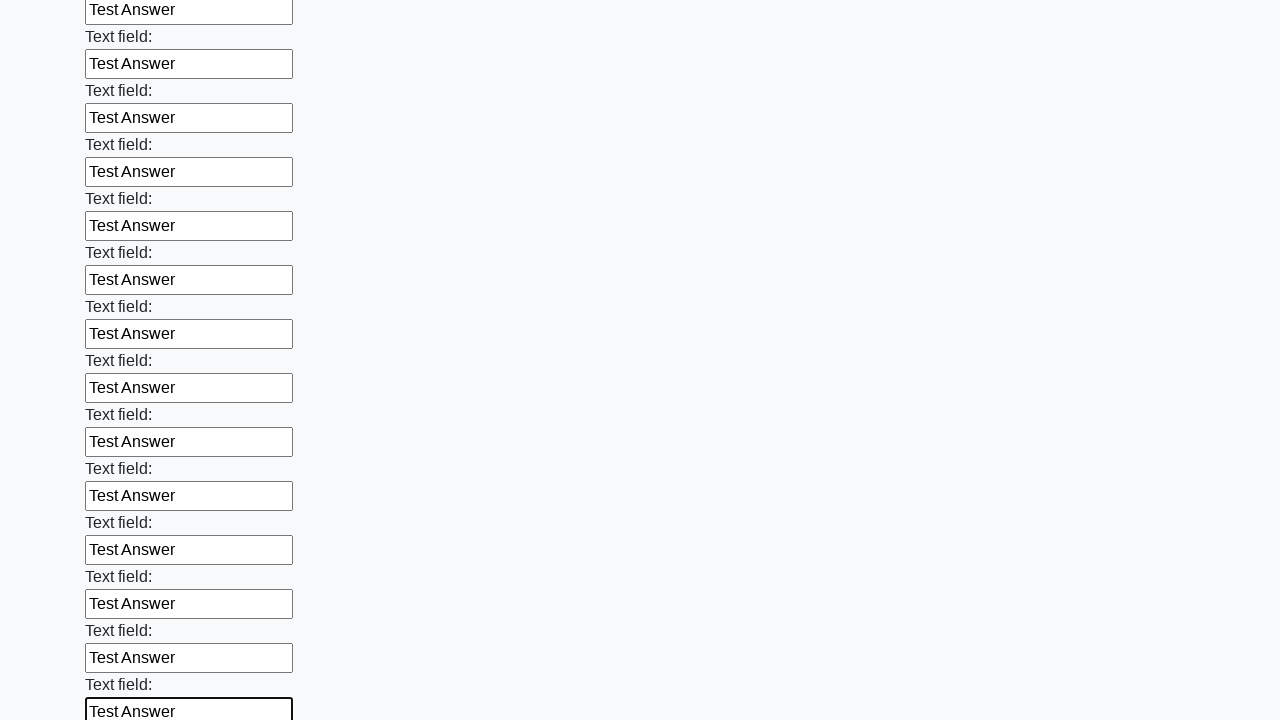

Filled input field with 'Test Answer' on input >> nth=65
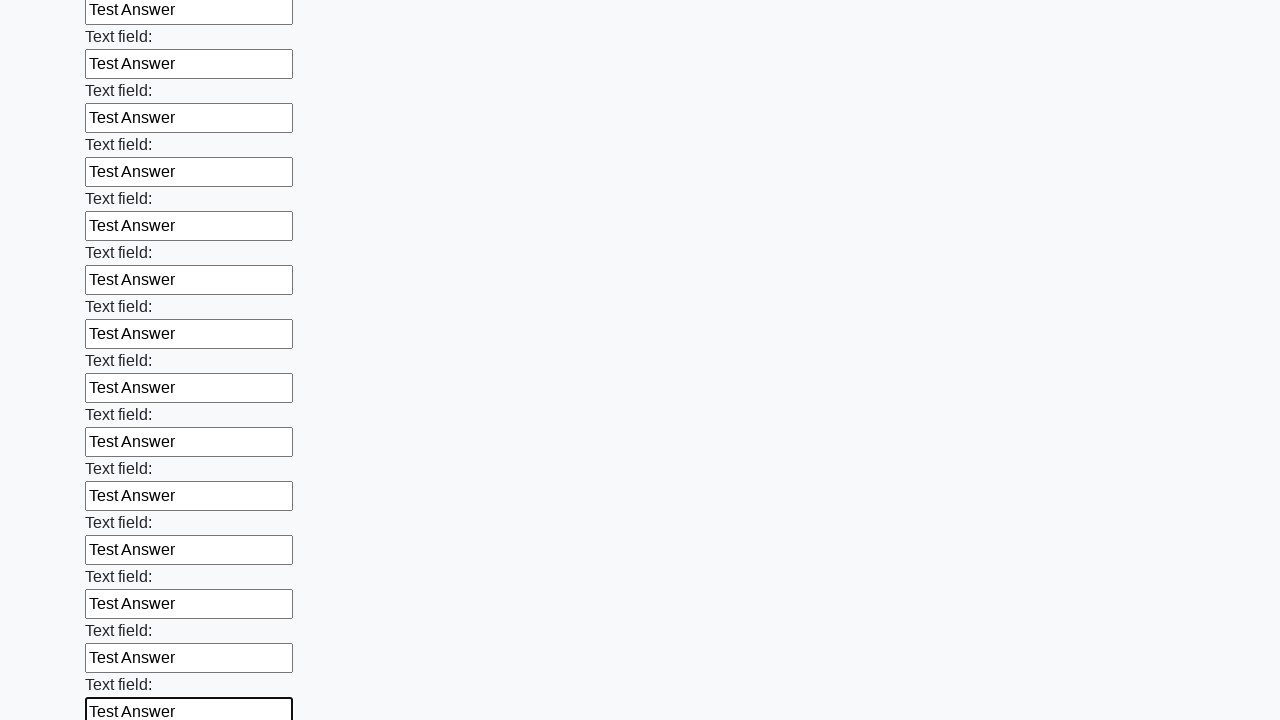

Filled input field with 'Test Answer' on input >> nth=66
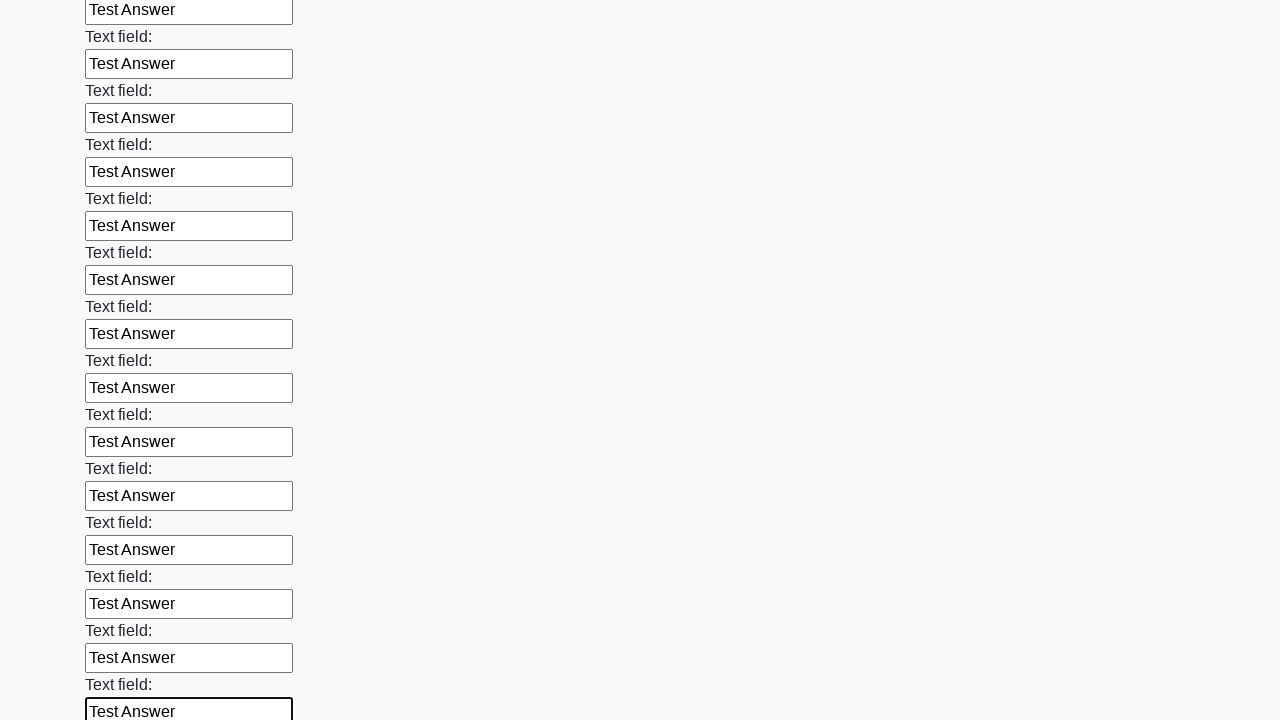

Filled input field with 'Test Answer' on input >> nth=67
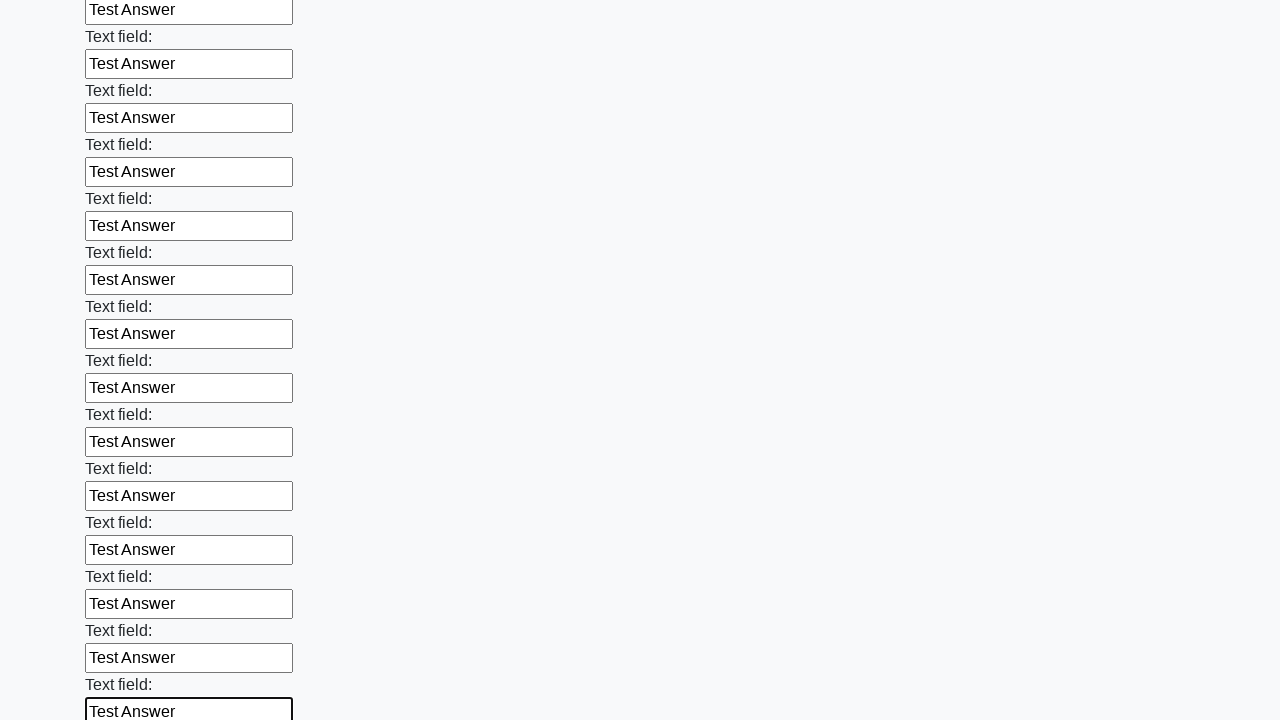

Filled input field with 'Test Answer' on input >> nth=68
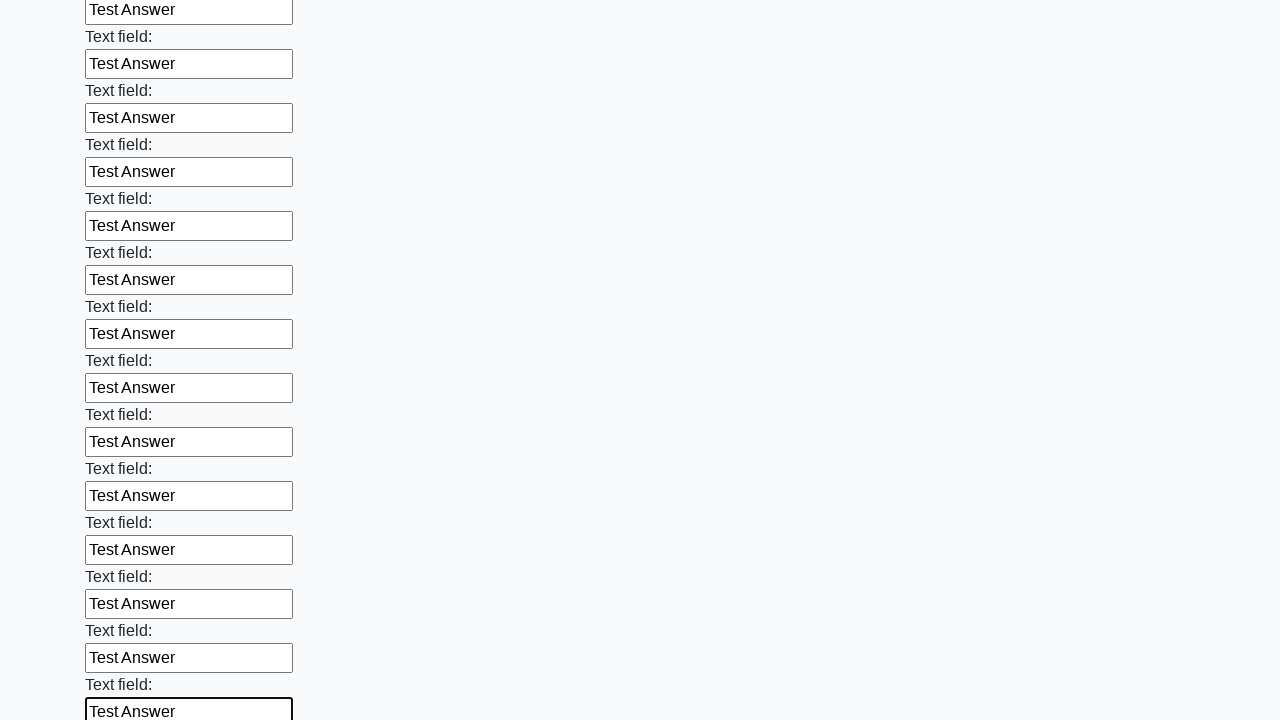

Filled input field with 'Test Answer' on input >> nth=69
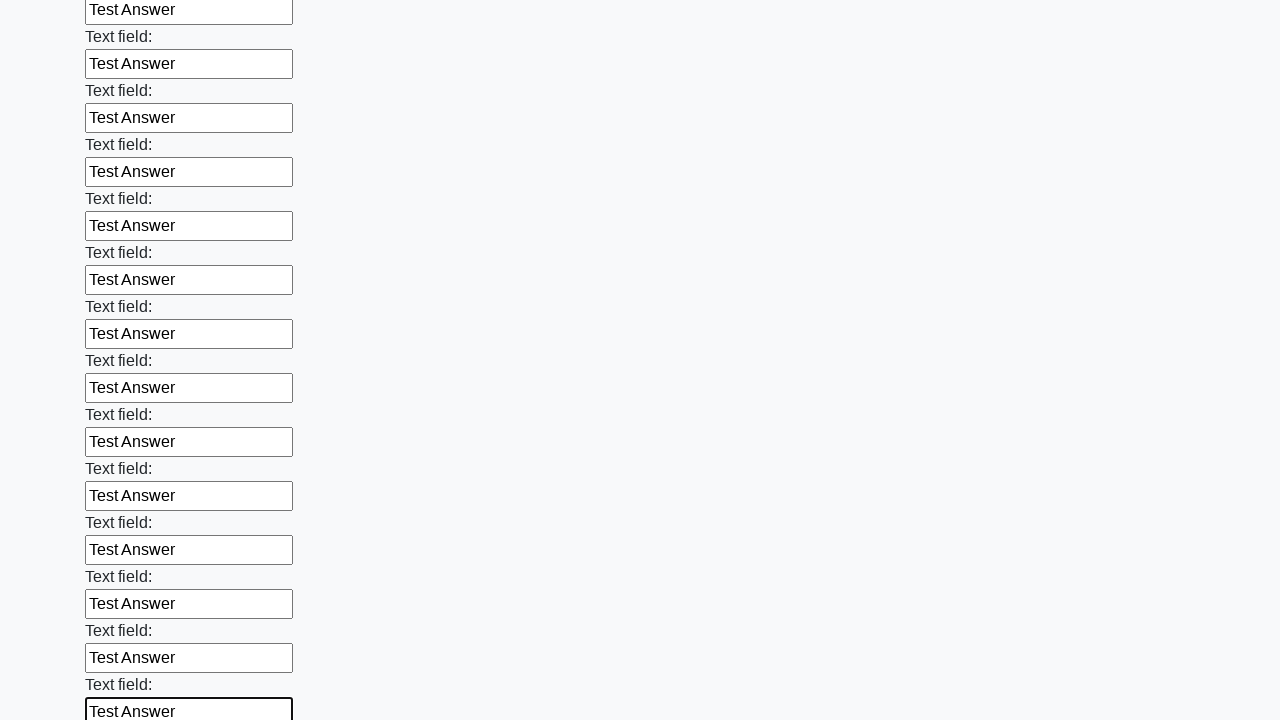

Filled input field with 'Test Answer' on input >> nth=70
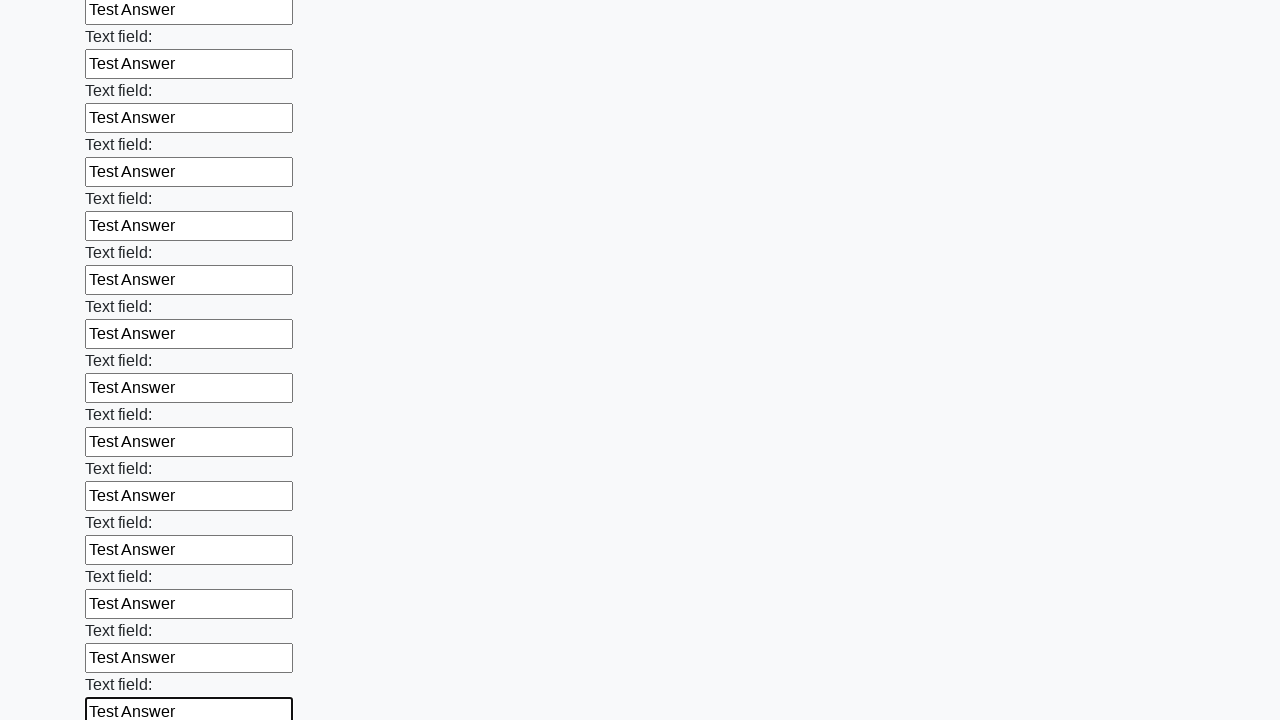

Filled input field with 'Test Answer' on input >> nth=71
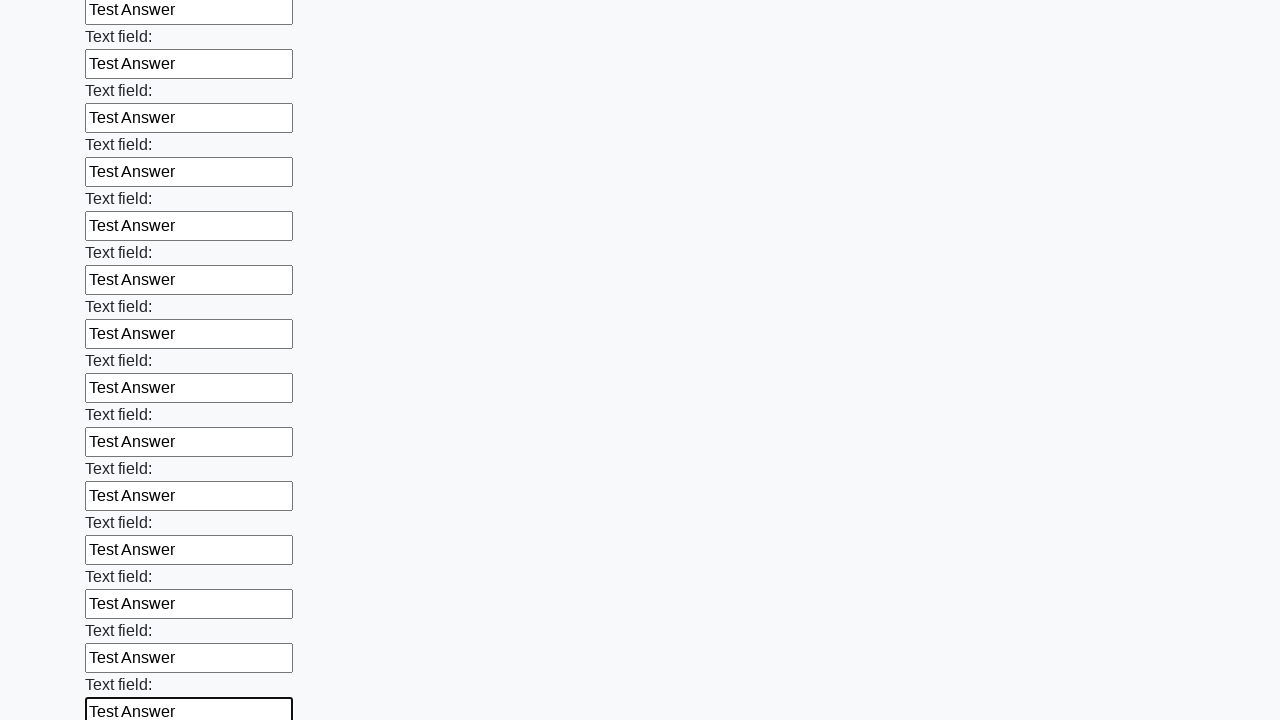

Filled input field with 'Test Answer' on input >> nth=72
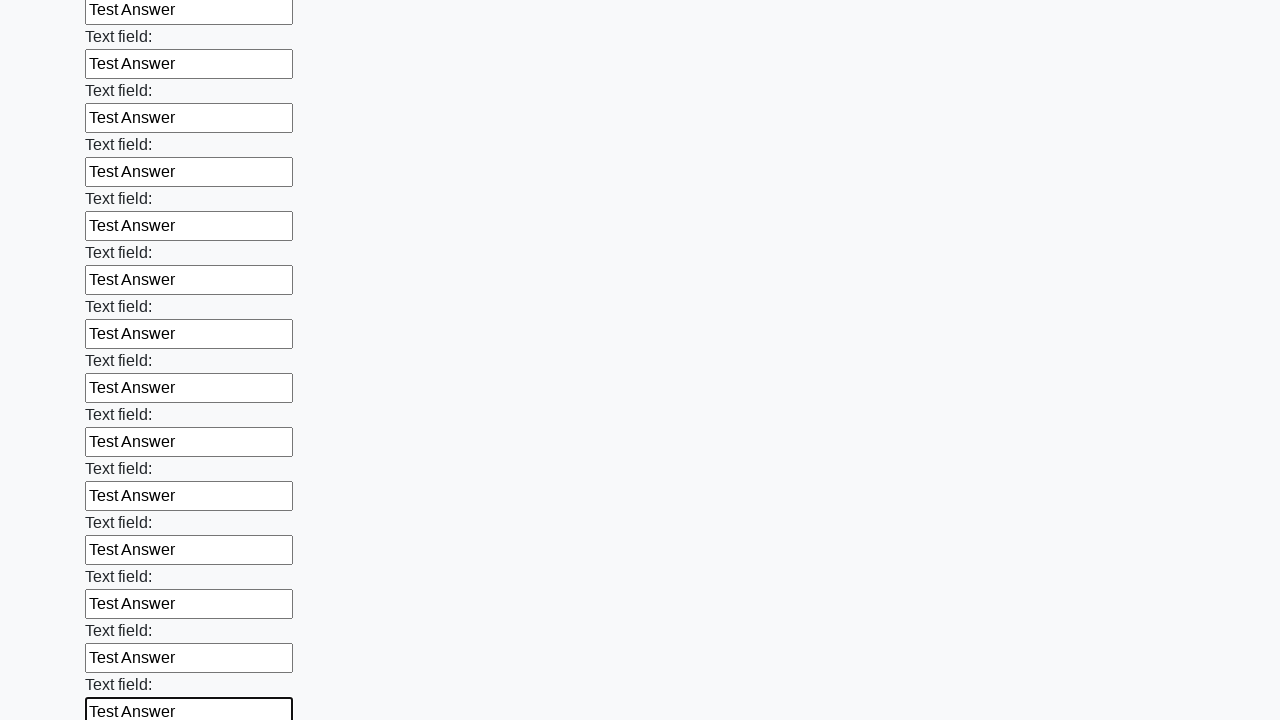

Filled input field with 'Test Answer' on input >> nth=73
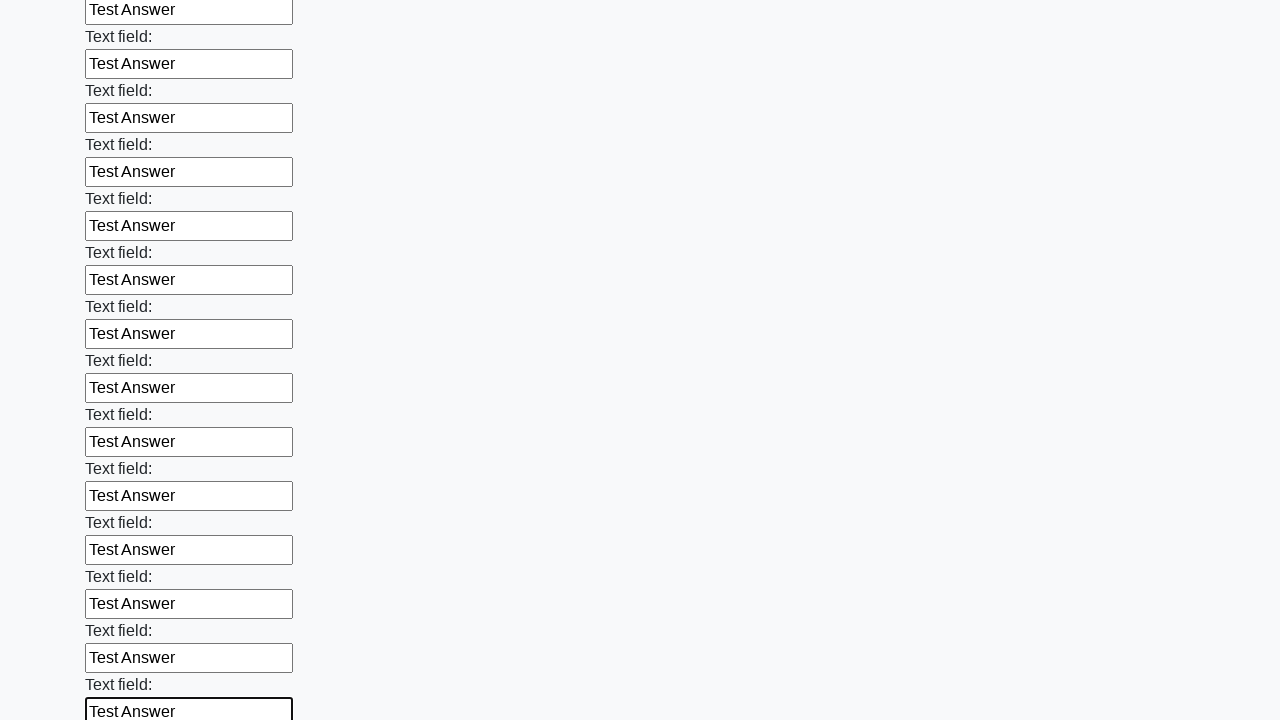

Filled input field with 'Test Answer' on input >> nth=74
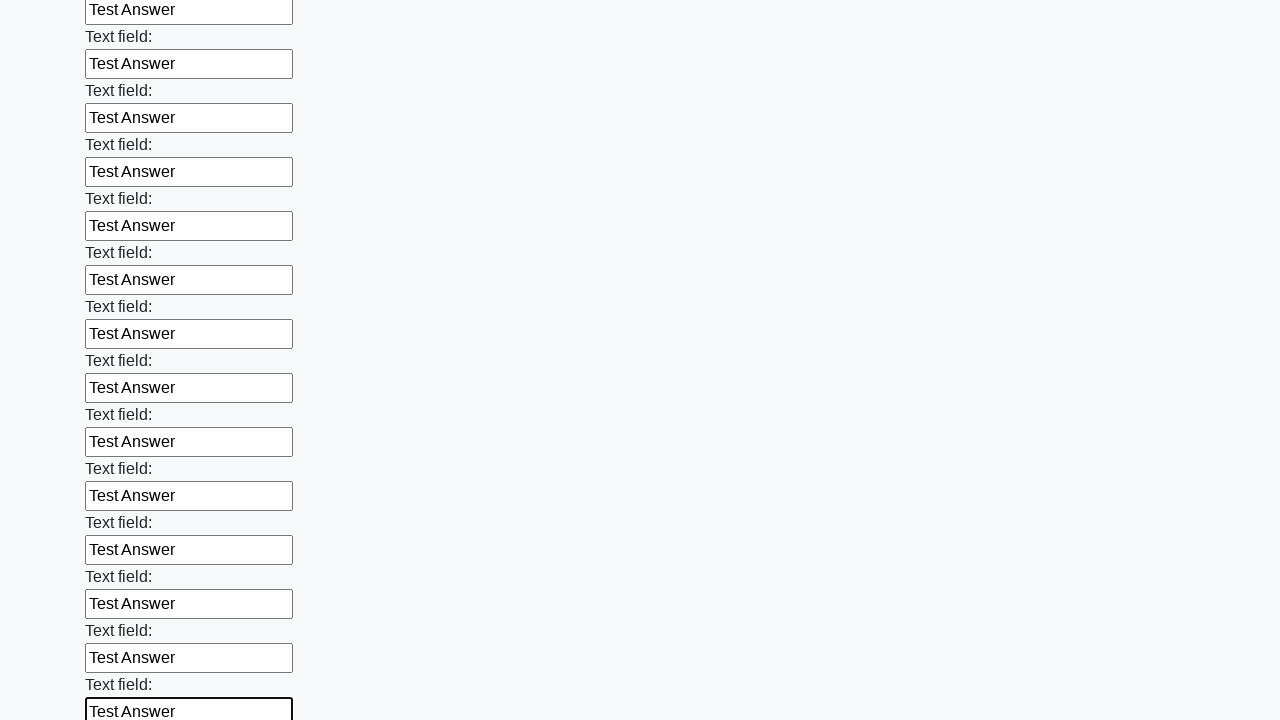

Filled input field with 'Test Answer' on input >> nth=75
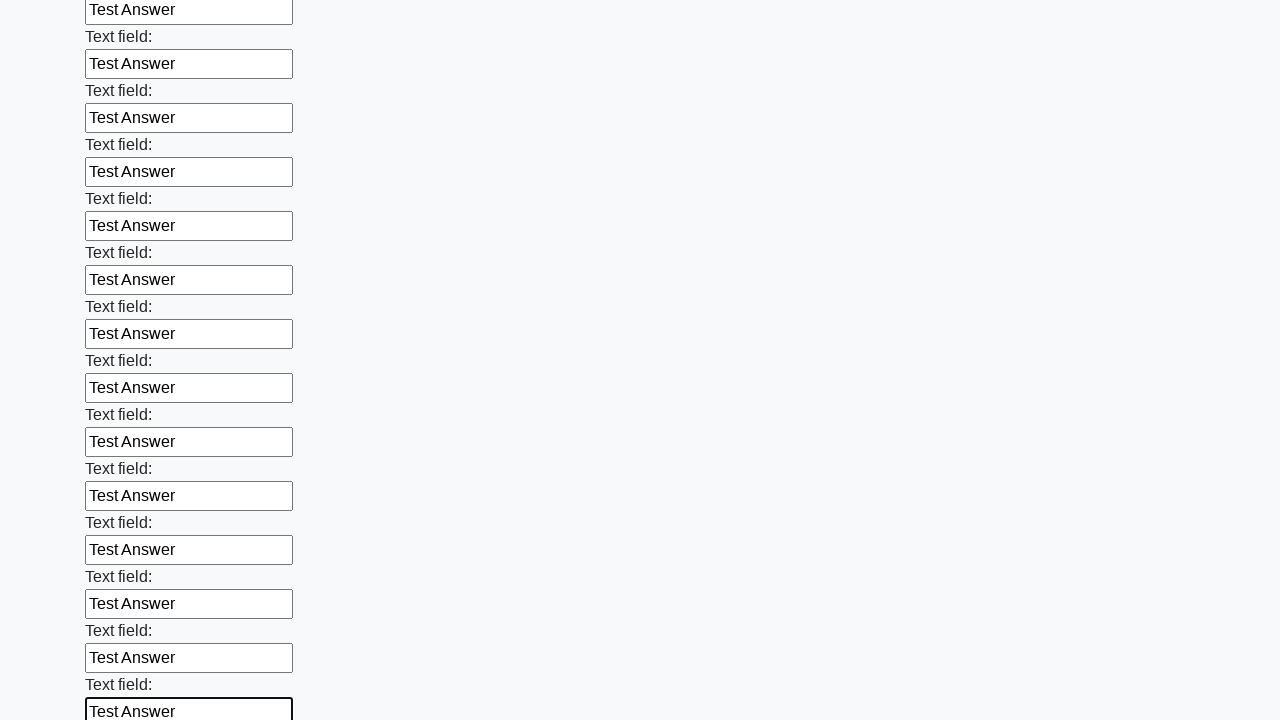

Filled input field with 'Test Answer' on input >> nth=76
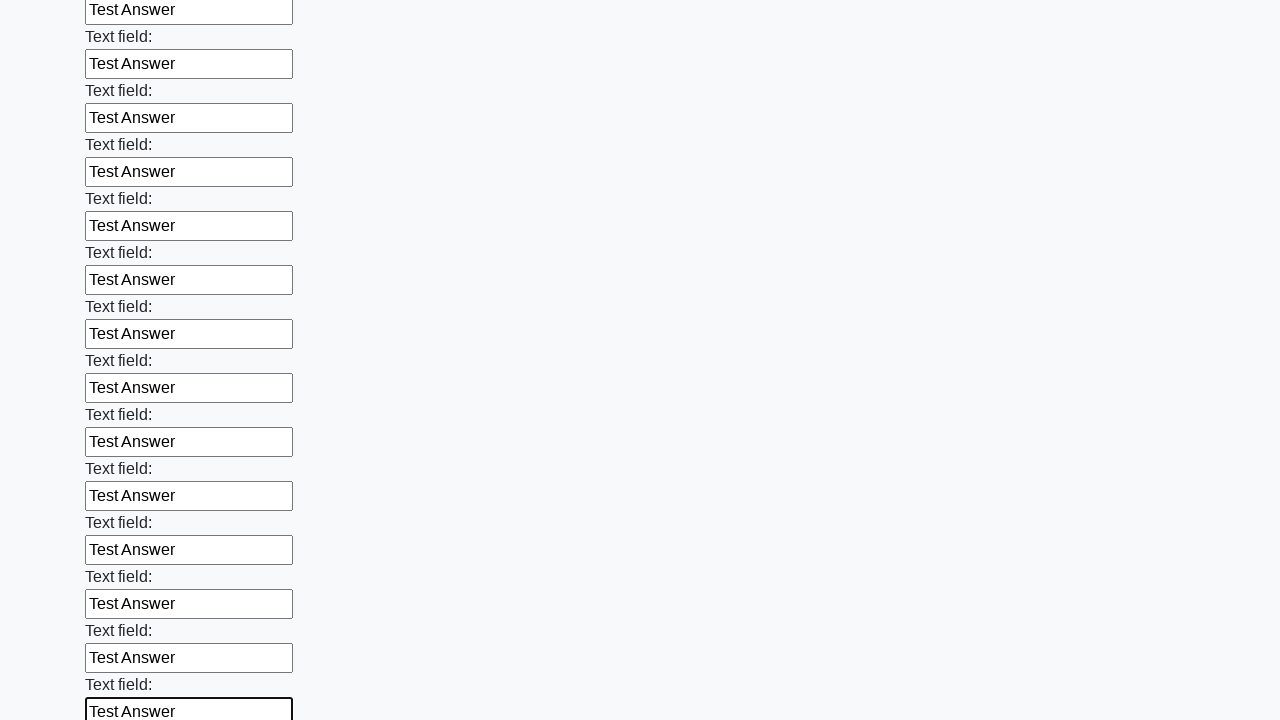

Filled input field with 'Test Answer' on input >> nth=77
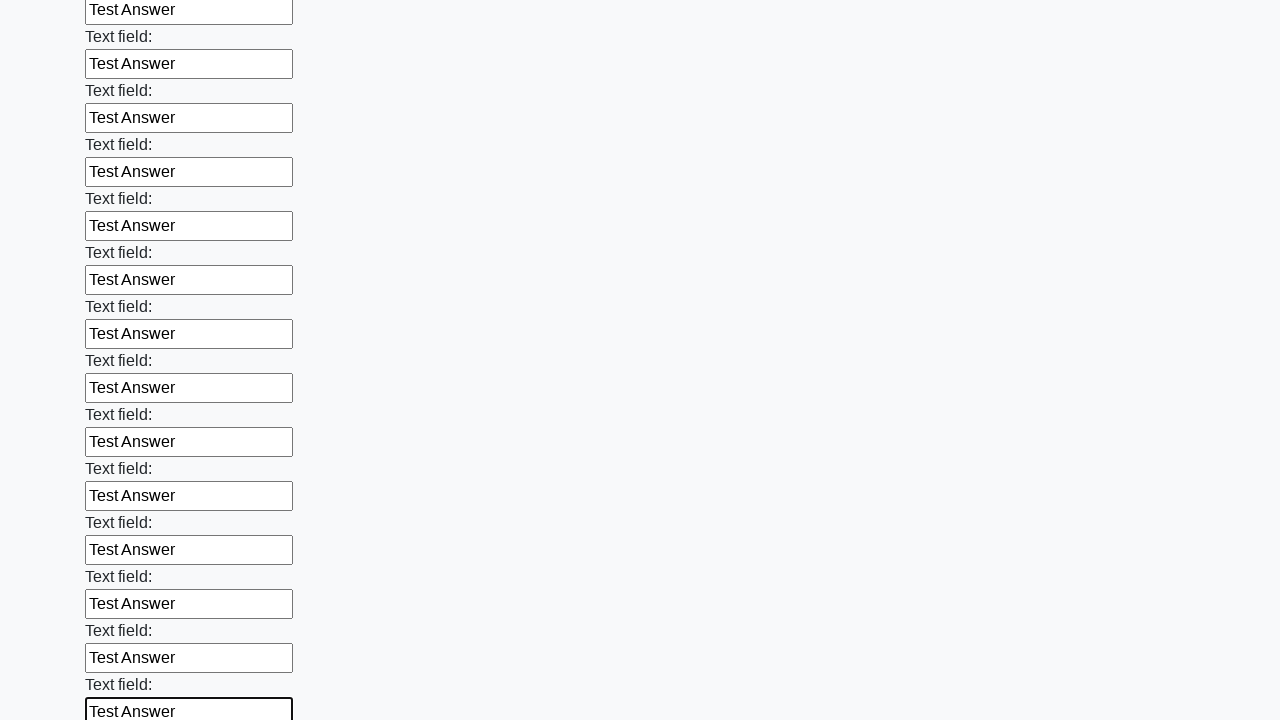

Filled input field with 'Test Answer' on input >> nth=78
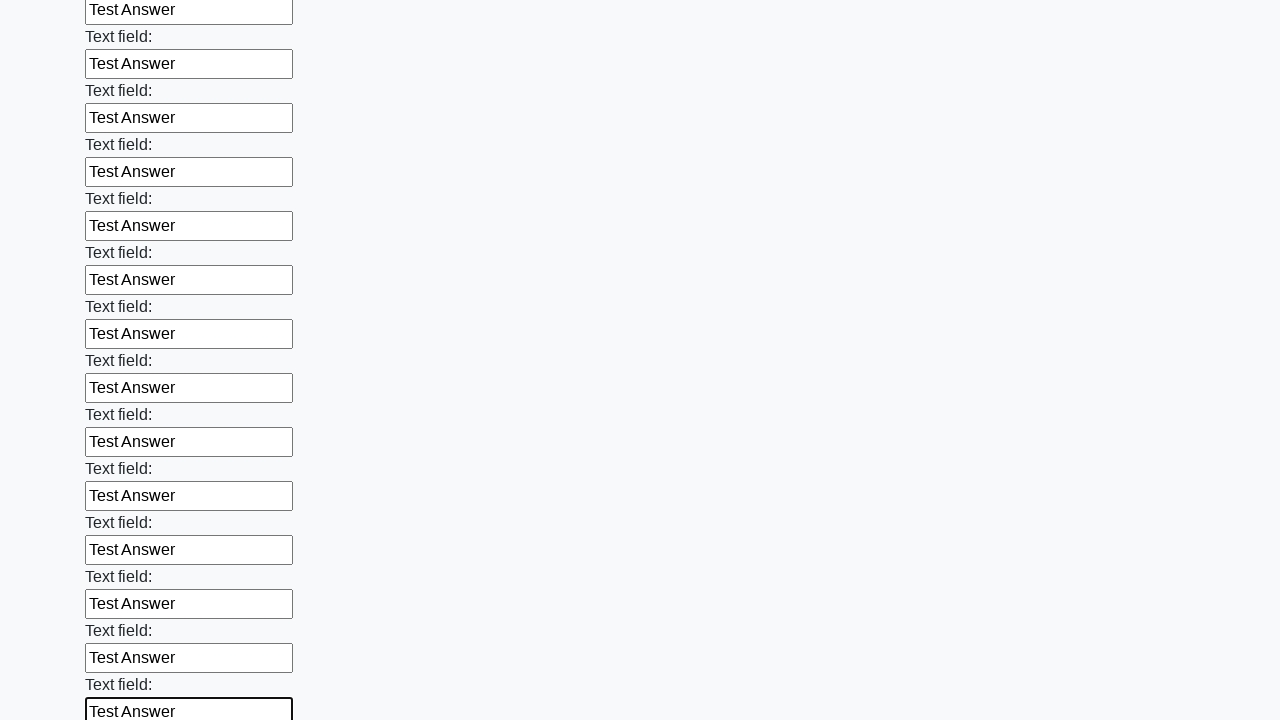

Filled input field with 'Test Answer' on input >> nth=79
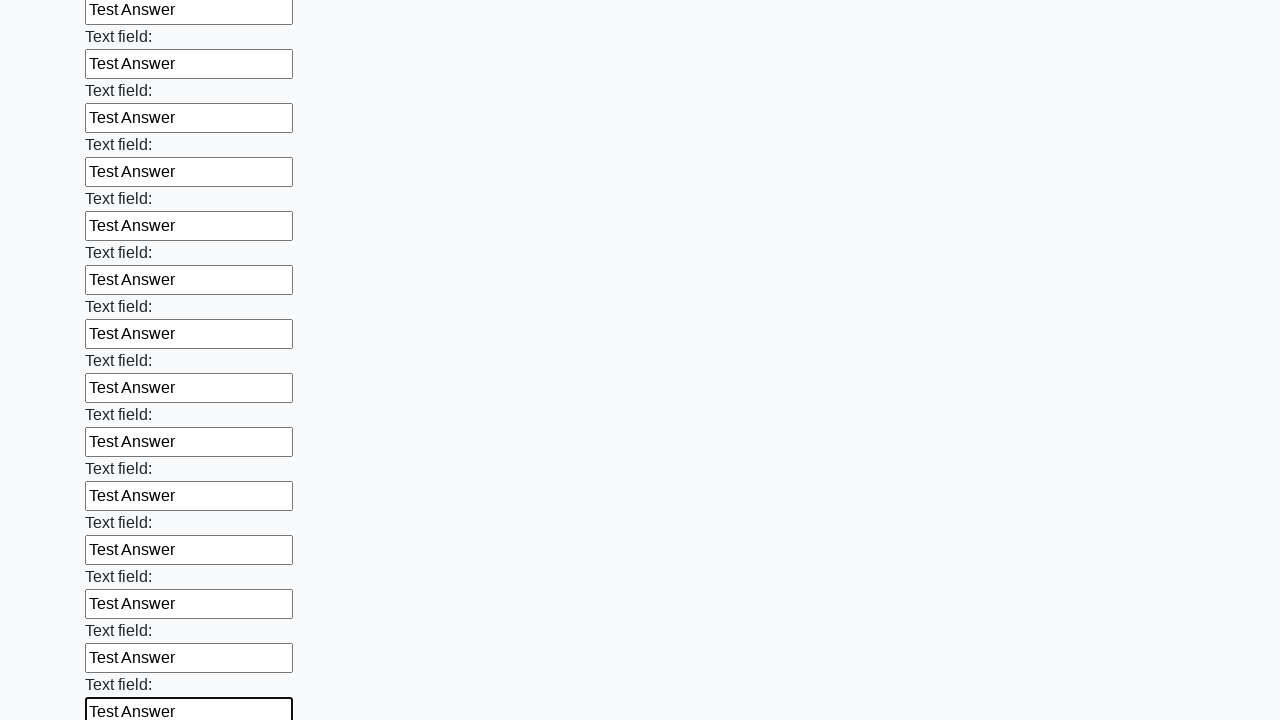

Filled input field with 'Test Answer' on input >> nth=80
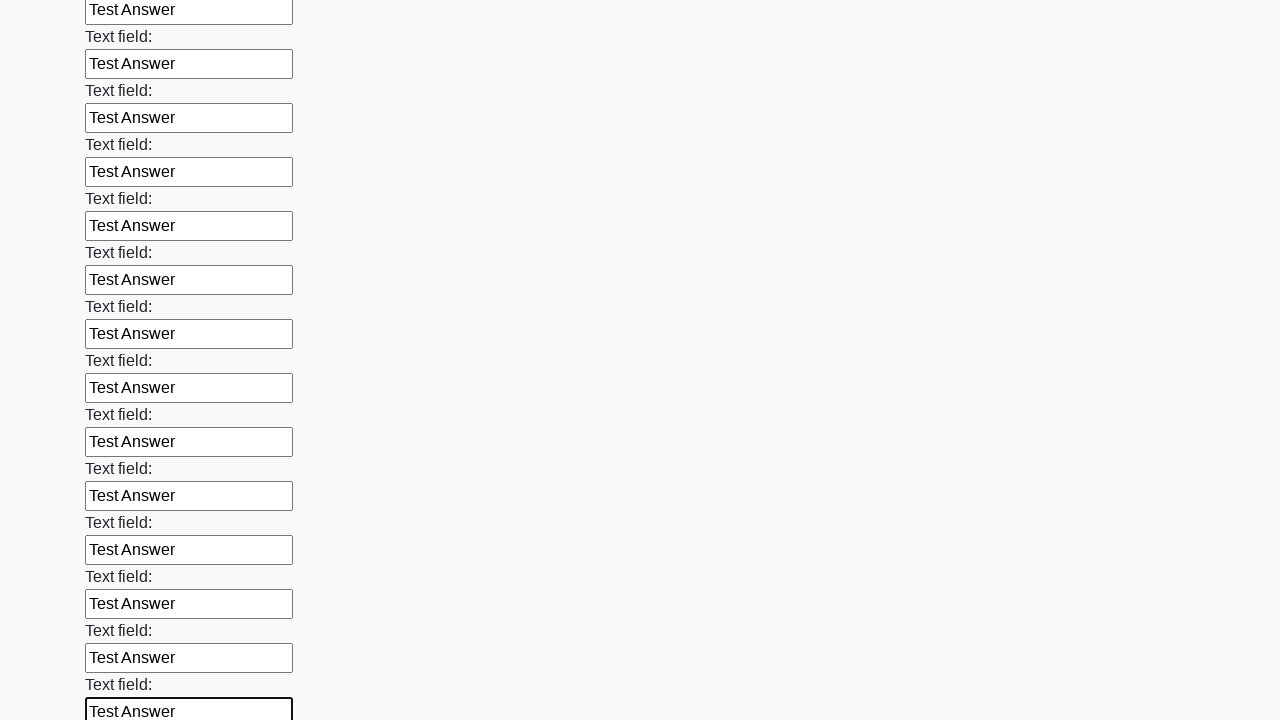

Filled input field with 'Test Answer' on input >> nth=81
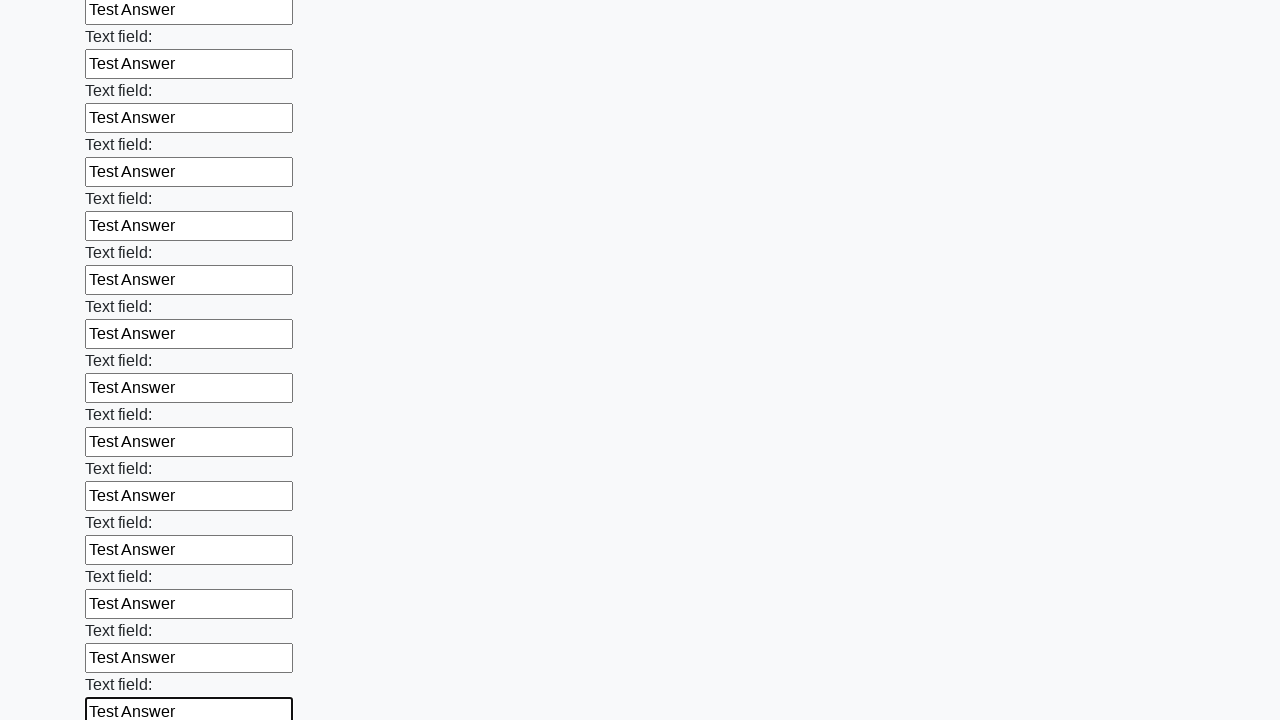

Filled input field with 'Test Answer' on input >> nth=82
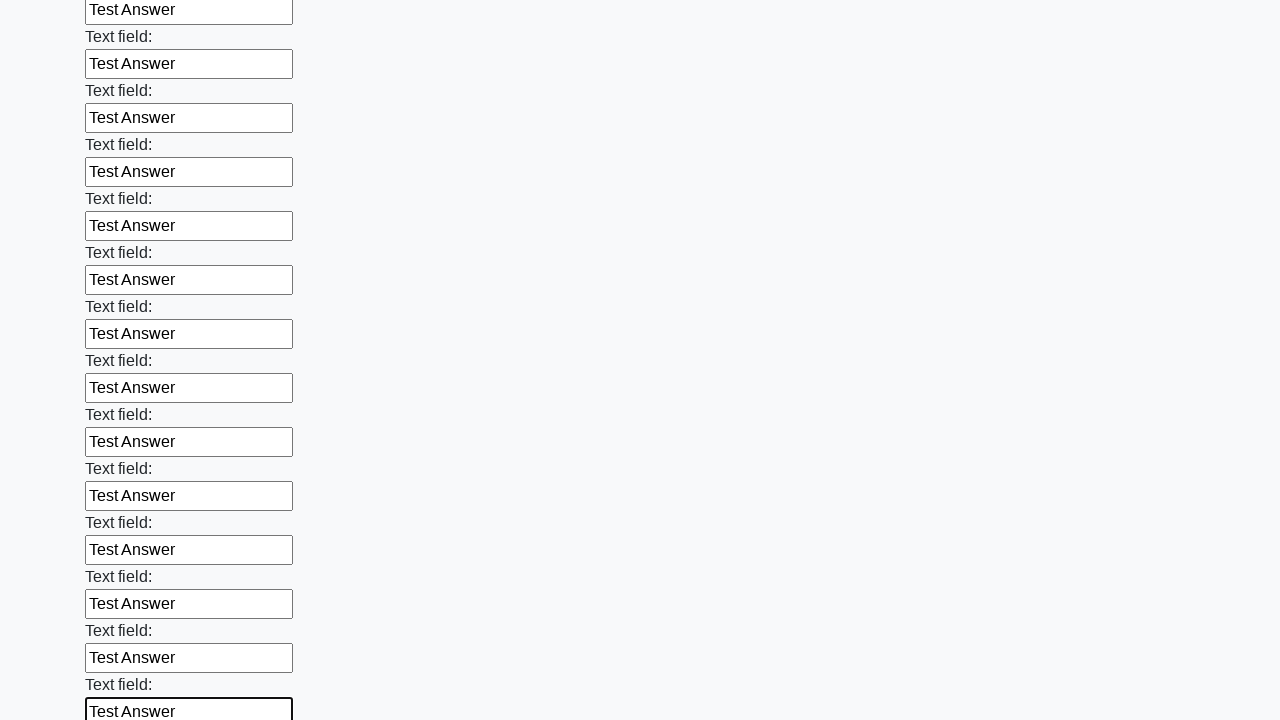

Filled input field with 'Test Answer' on input >> nth=83
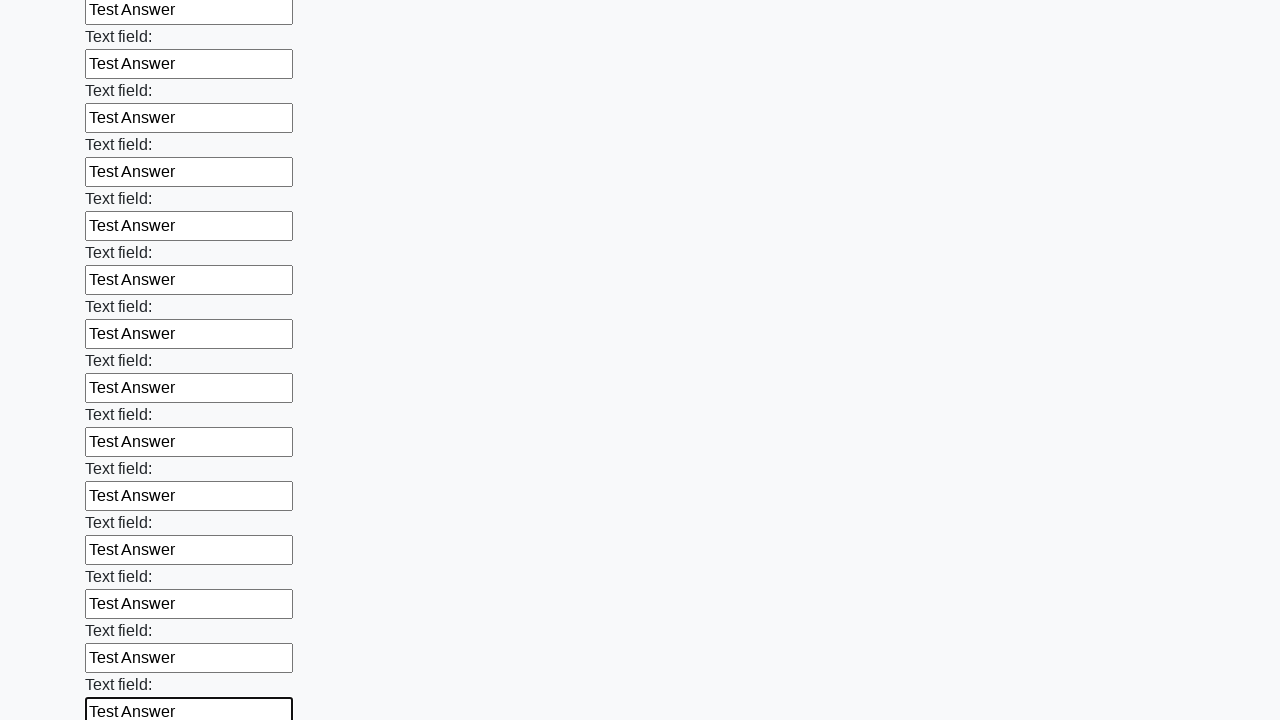

Filled input field with 'Test Answer' on input >> nth=84
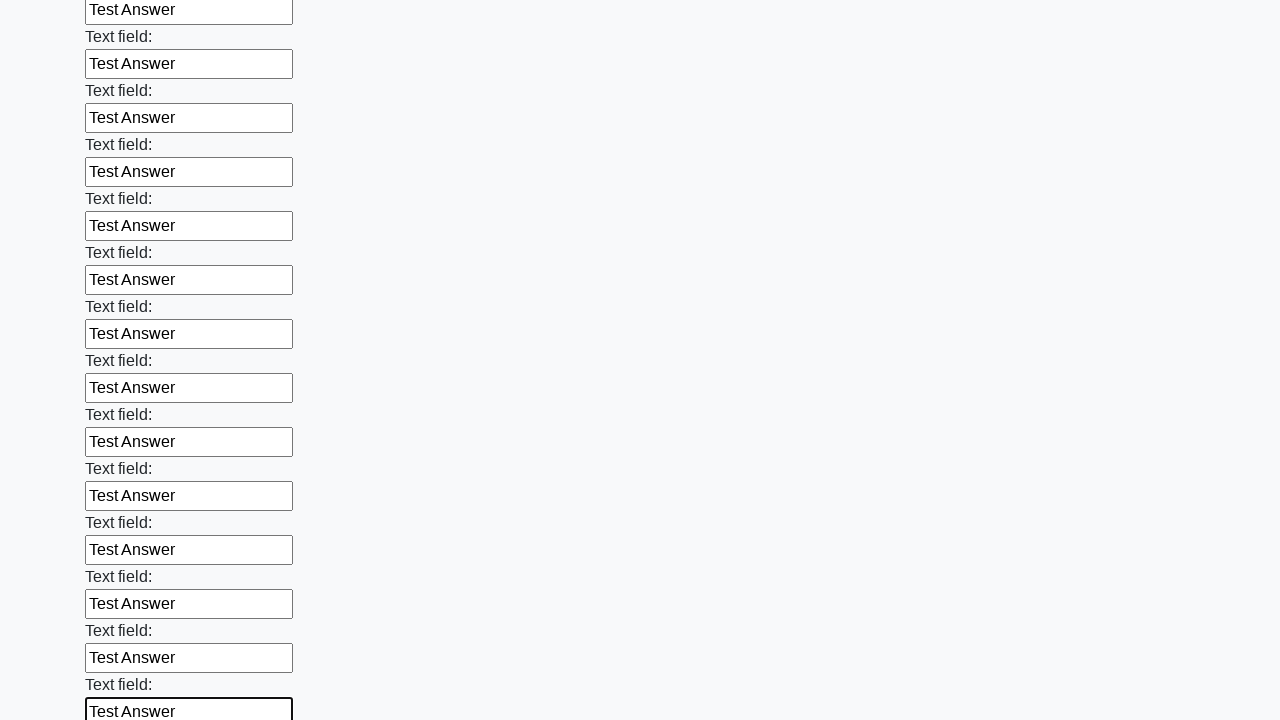

Filled input field with 'Test Answer' on input >> nth=85
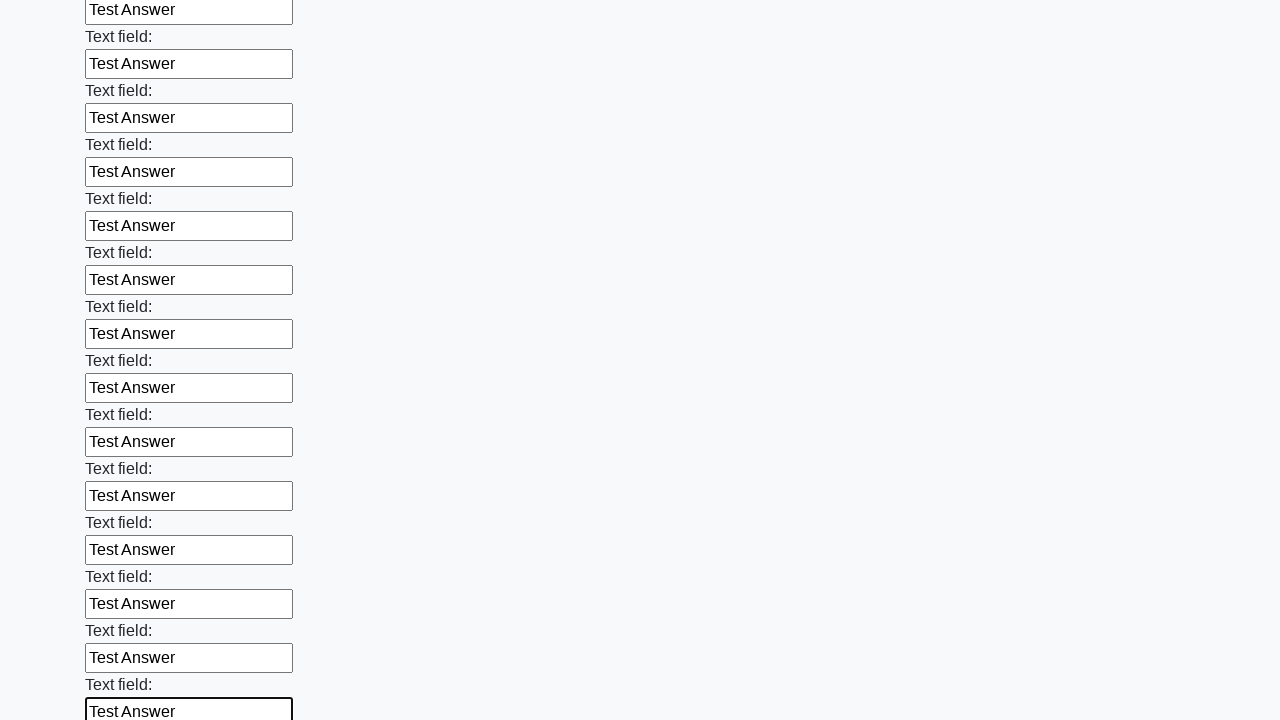

Filled input field with 'Test Answer' on input >> nth=86
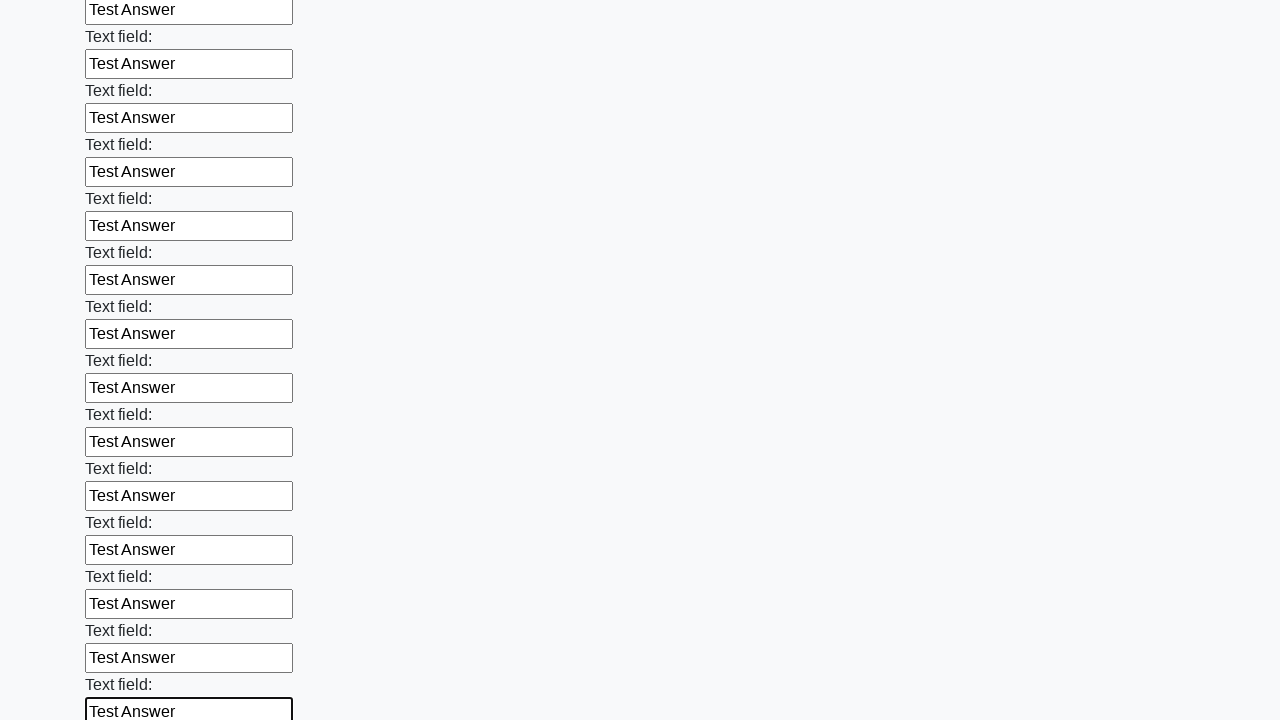

Filled input field with 'Test Answer' on input >> nth=87
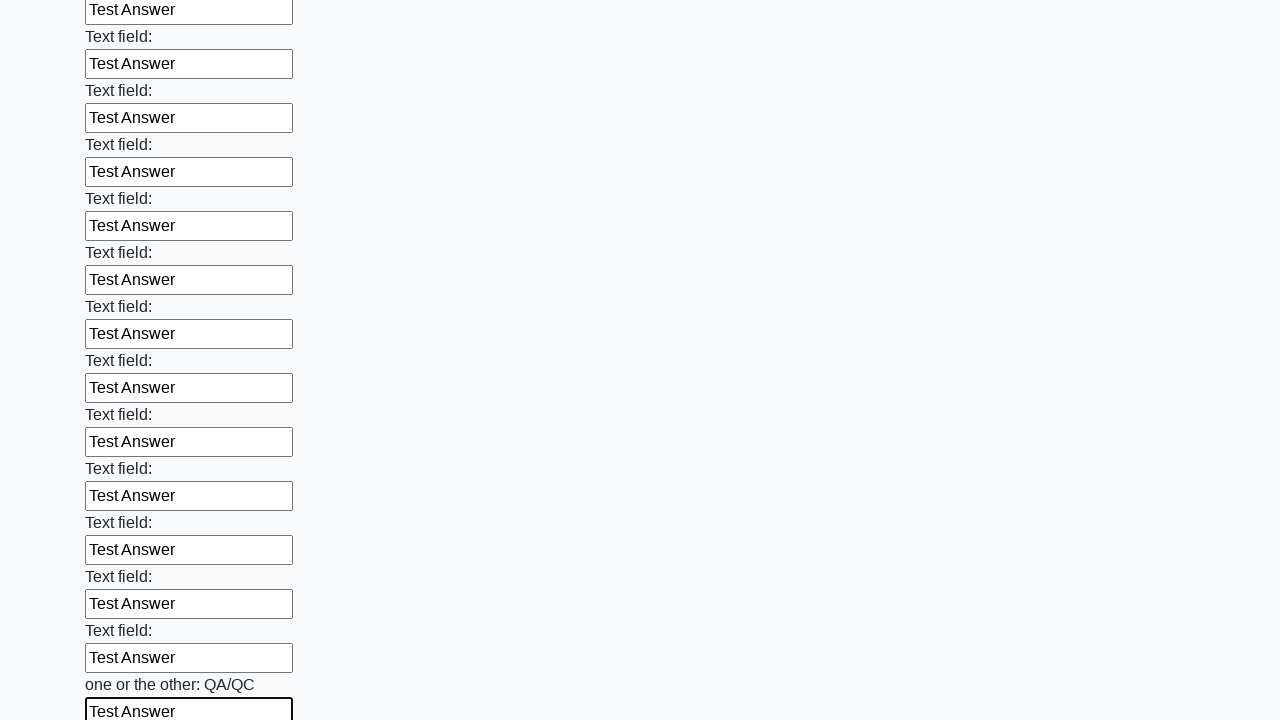

Filled input field with 'Test Answer' on input >> nth=88
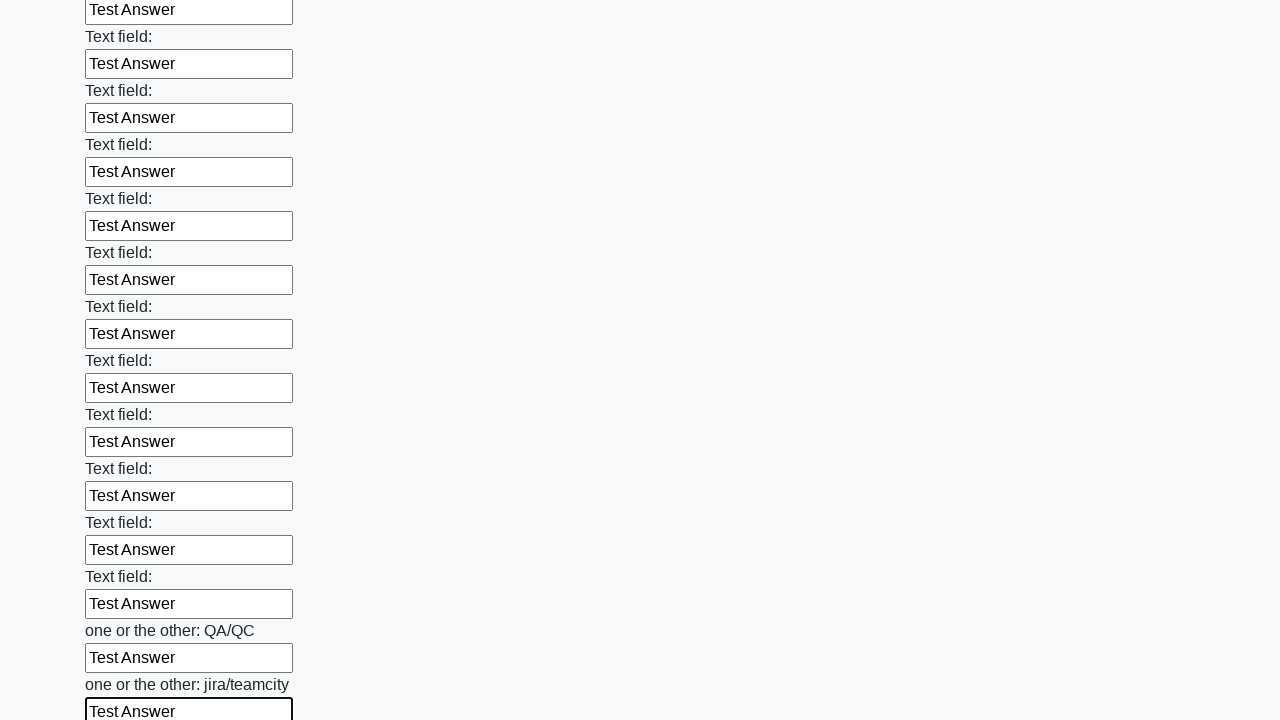

Filled input field with 'Test Answer' on input >> nth=89
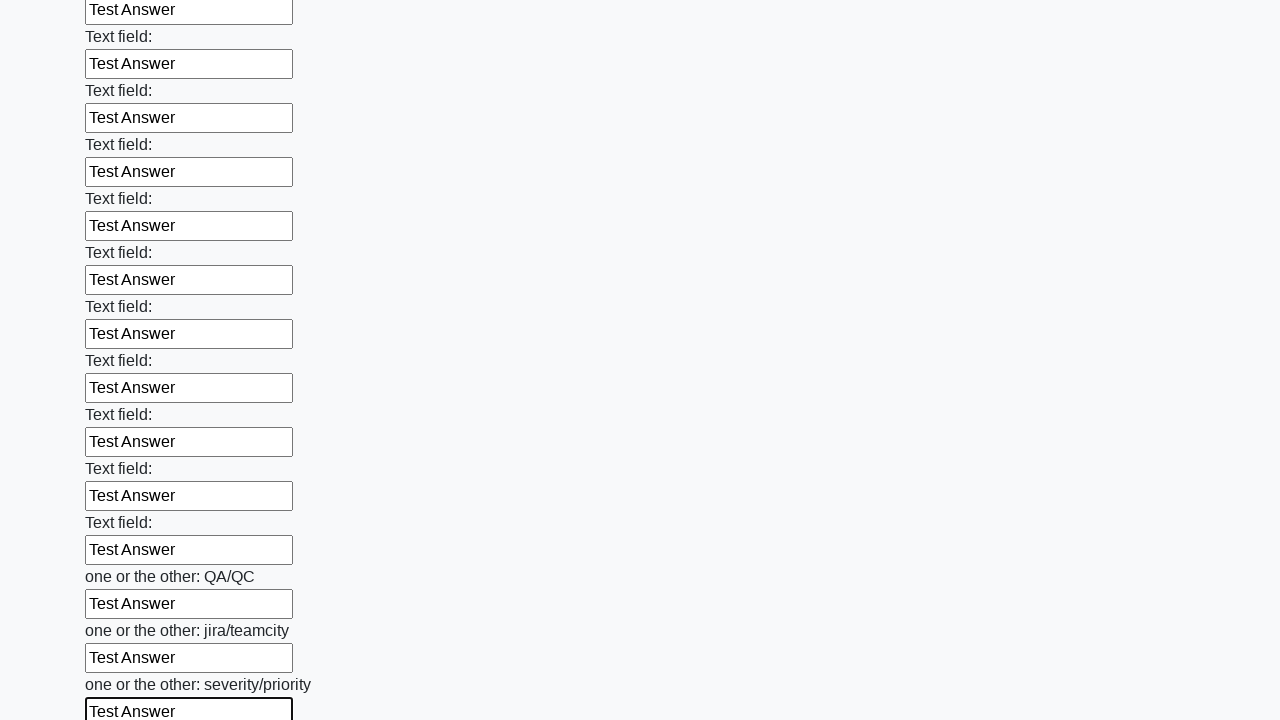

Filled input field with 'Test Answer' on input >> nth=90
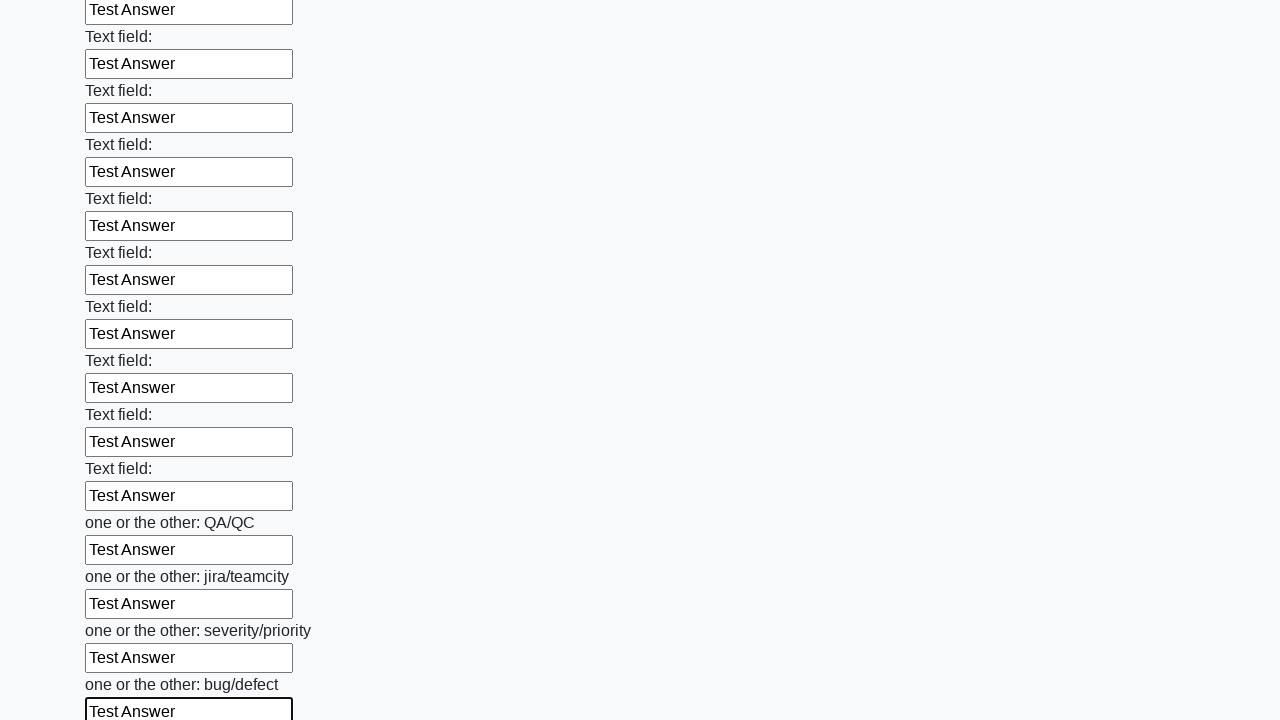

Filled input field with 'Test Answer' on input >> nth=91
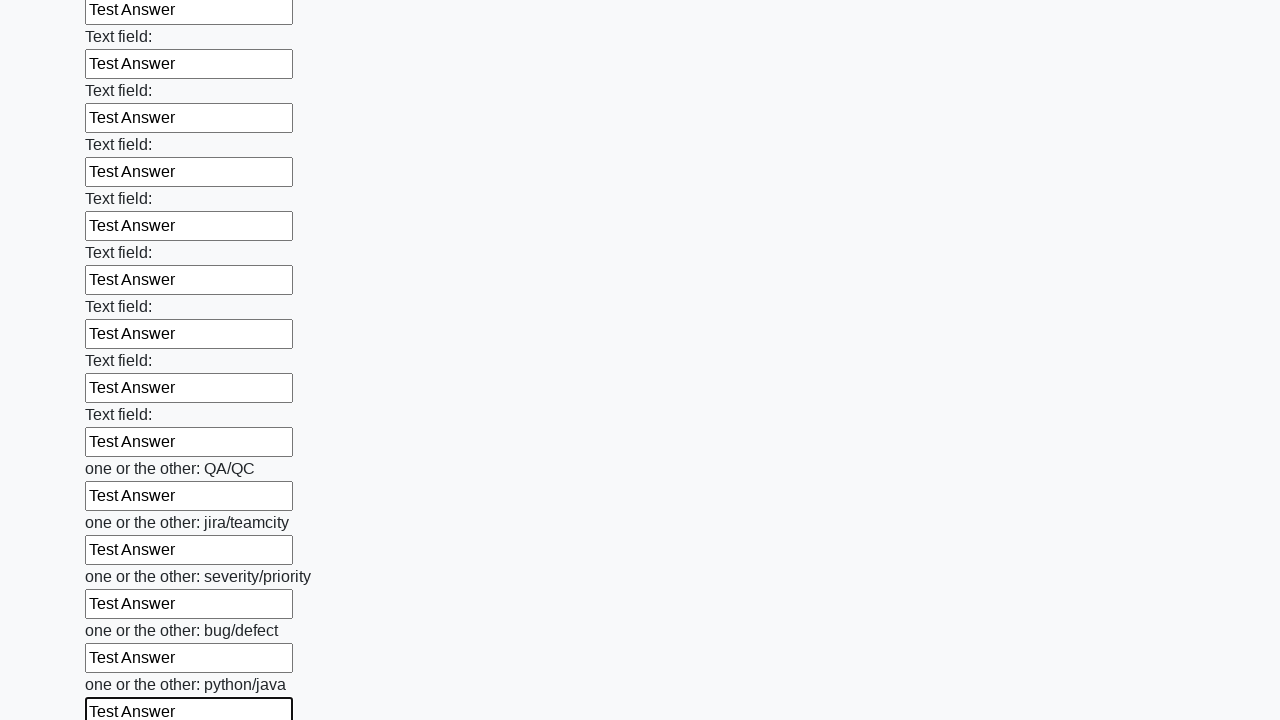

Filled input field with 'Test Answer' on input >> nth=92
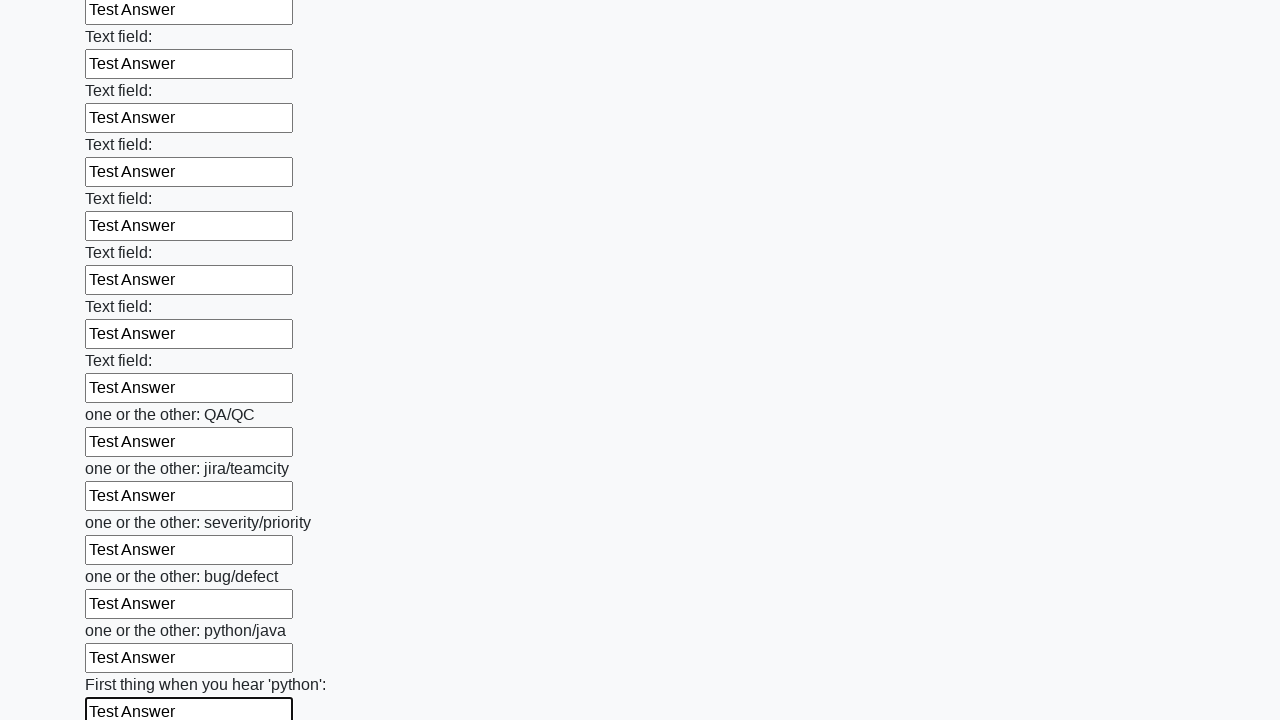

Filled input field with 'Test Answer' on input >> nth=93
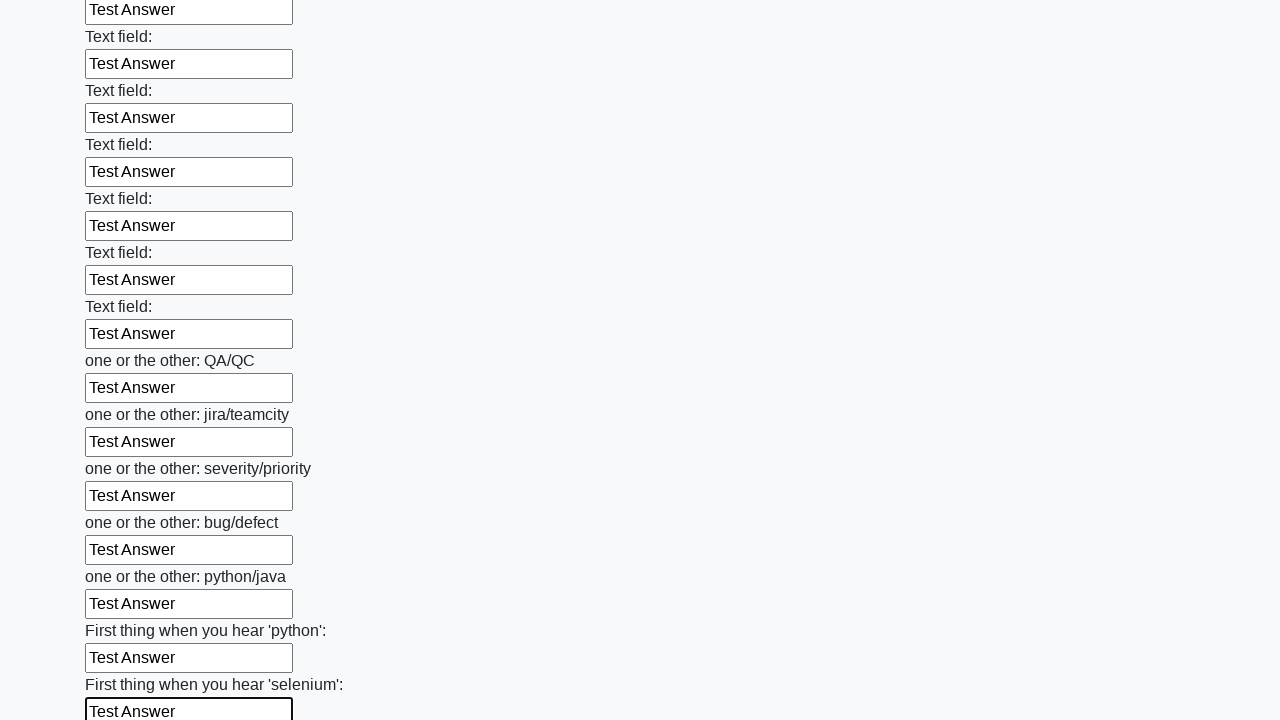

Filled input field with 'Test Answer' on input >> nth=94
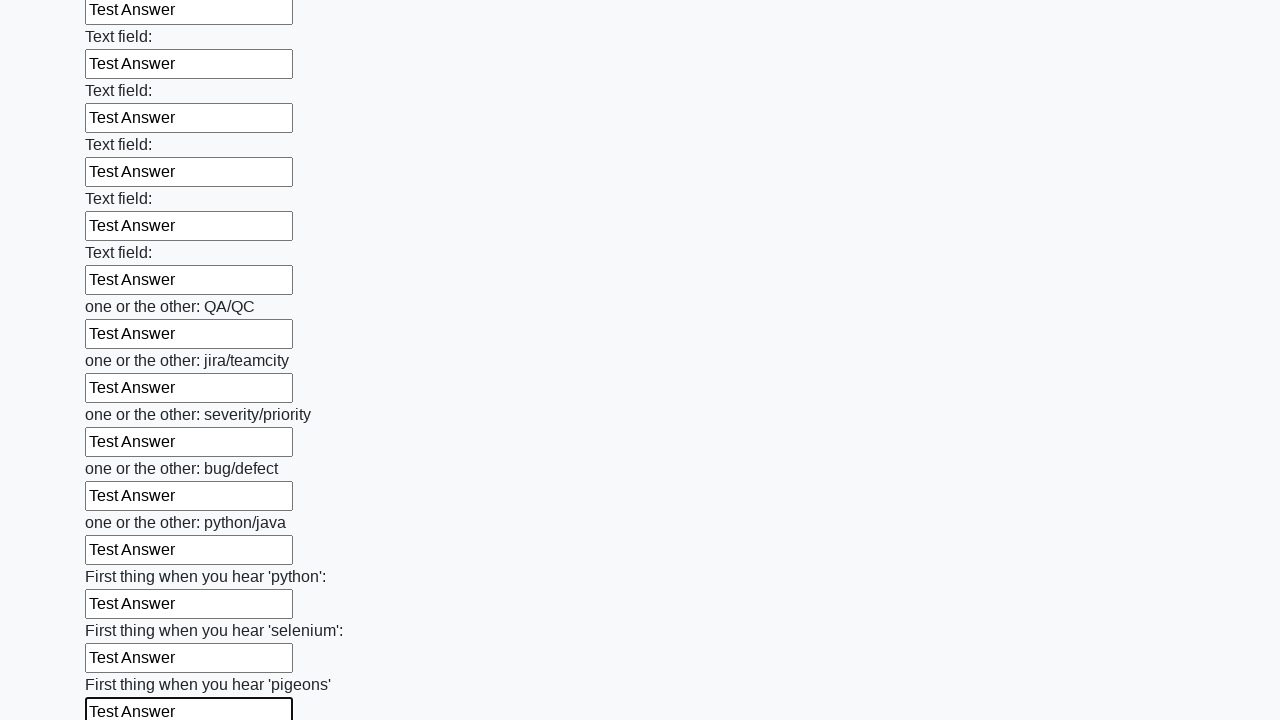

Filled input field with 'Test Answer' on input >> nth=95
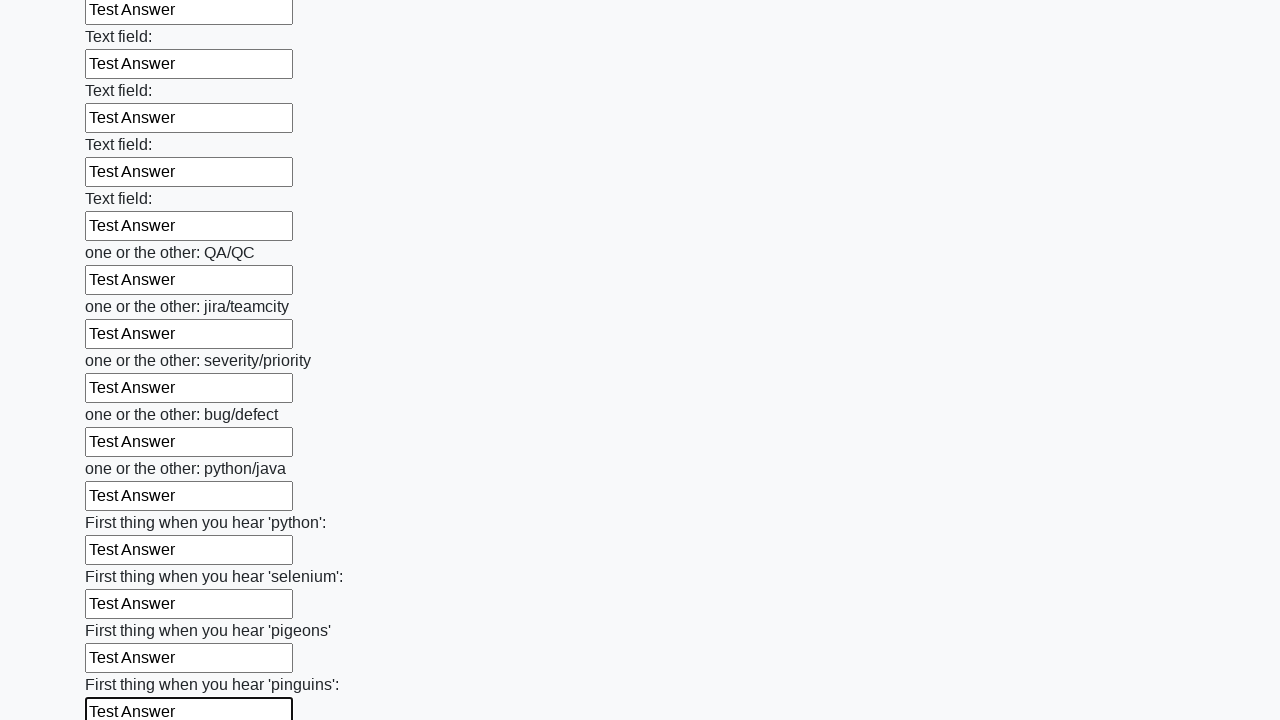

Filled input field with 'Test Answer' on input >> nth=96
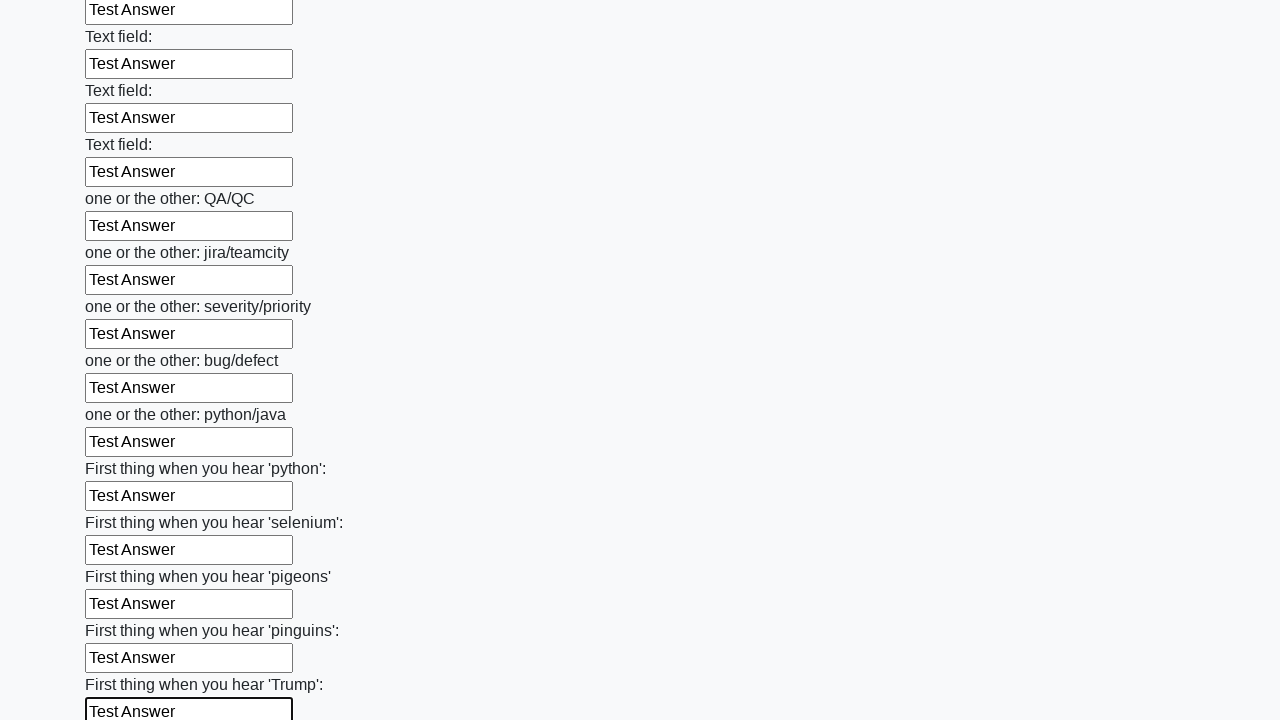

Filled input field with 'Test Answer' on input >> nth=97
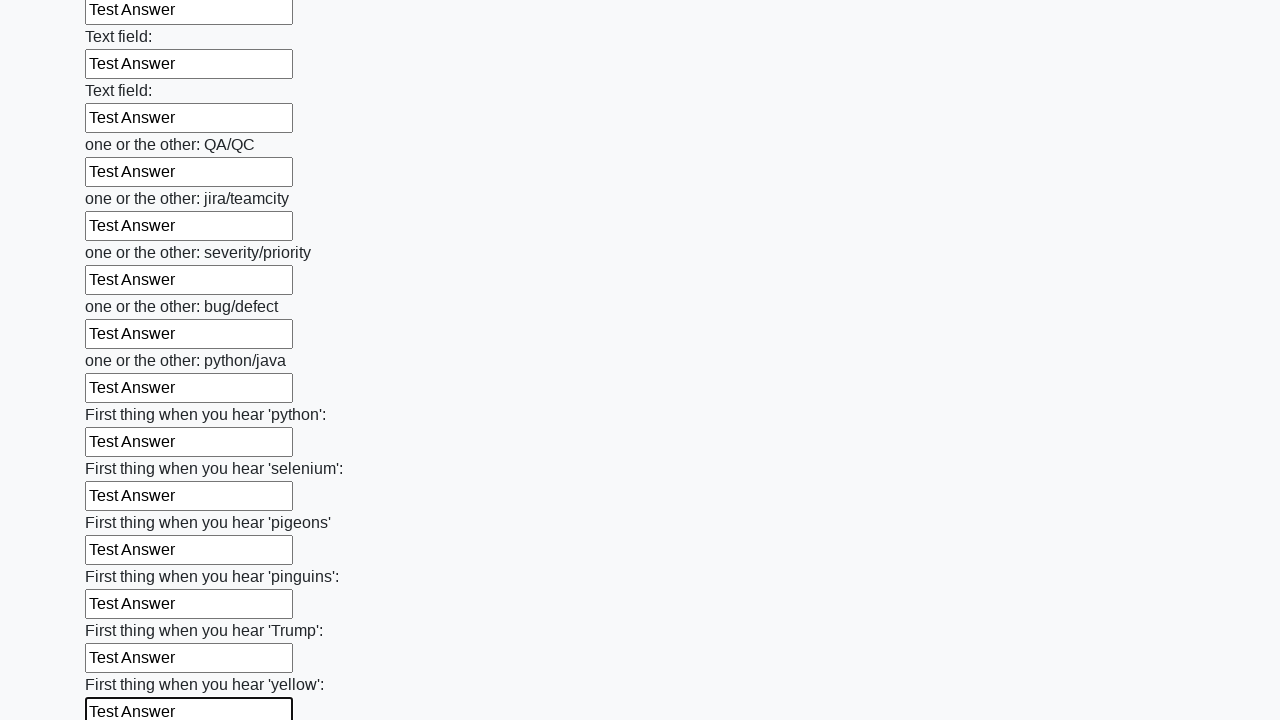

Filled input field with 'Test Answer' on input >> nth=98
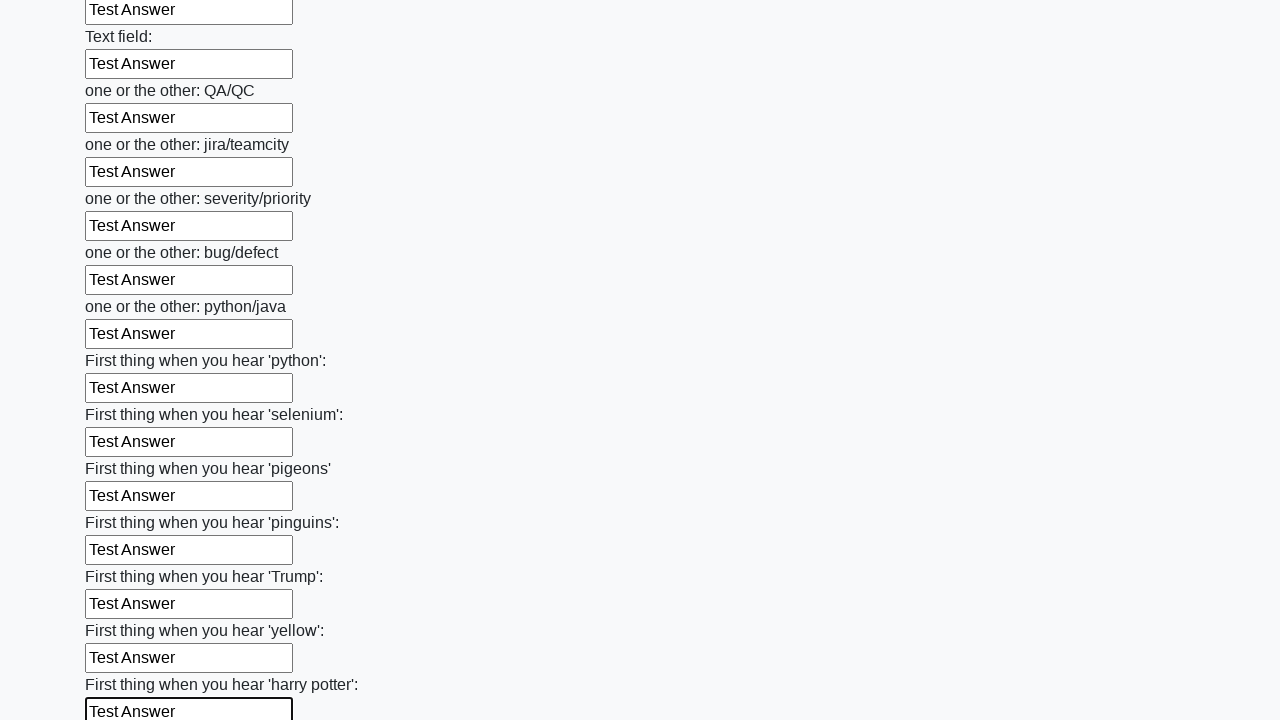

Filled input field with 'Test Answer' on input >> nth=99
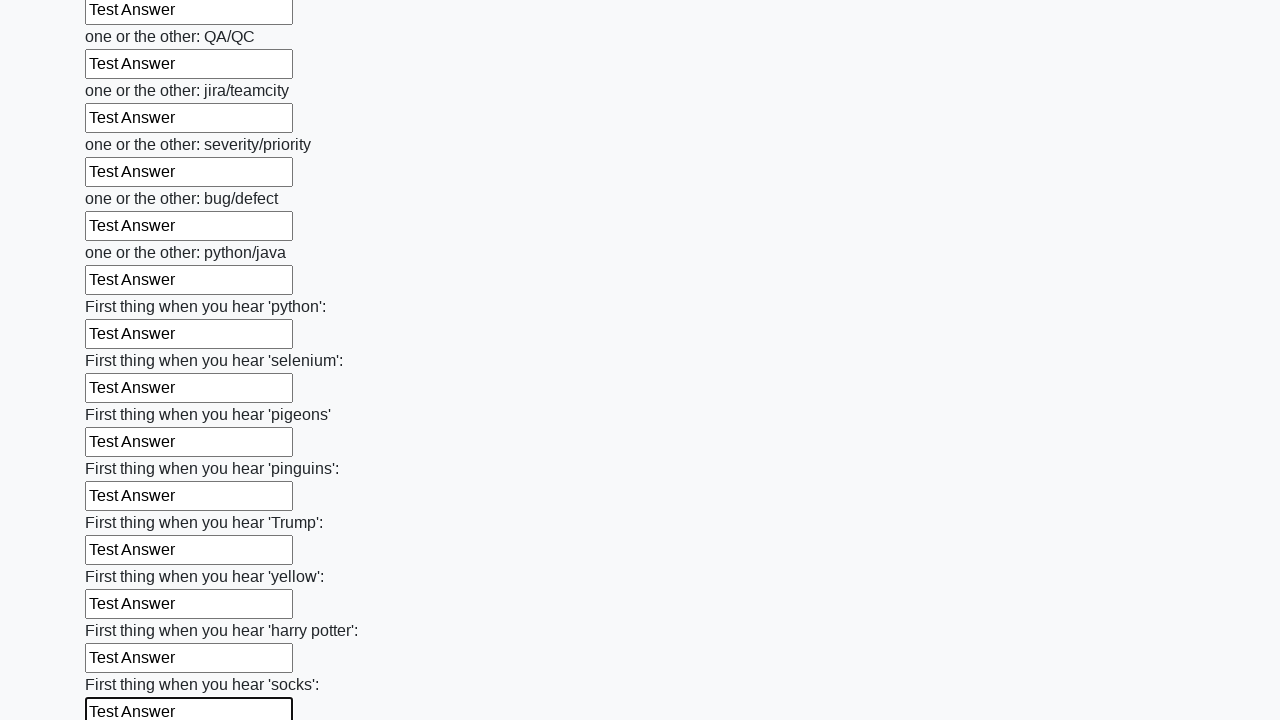

Clicked submit button to submit the form at (123, 611) on button.btn
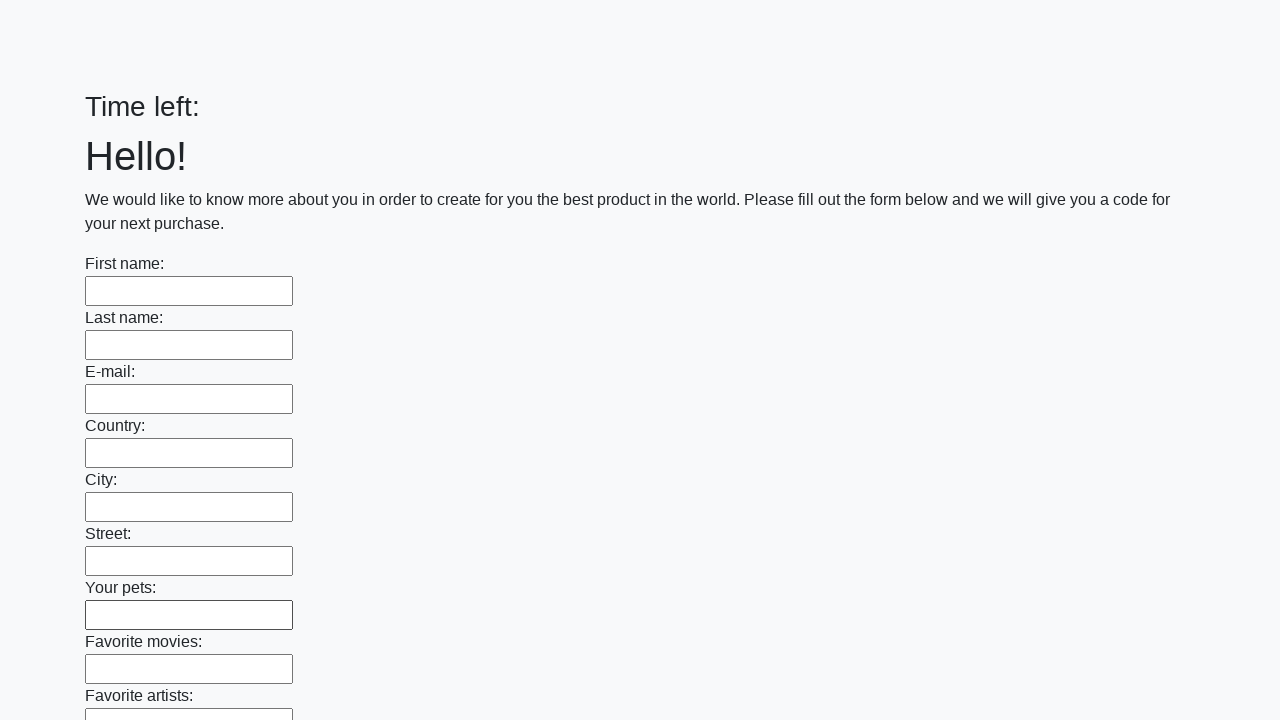

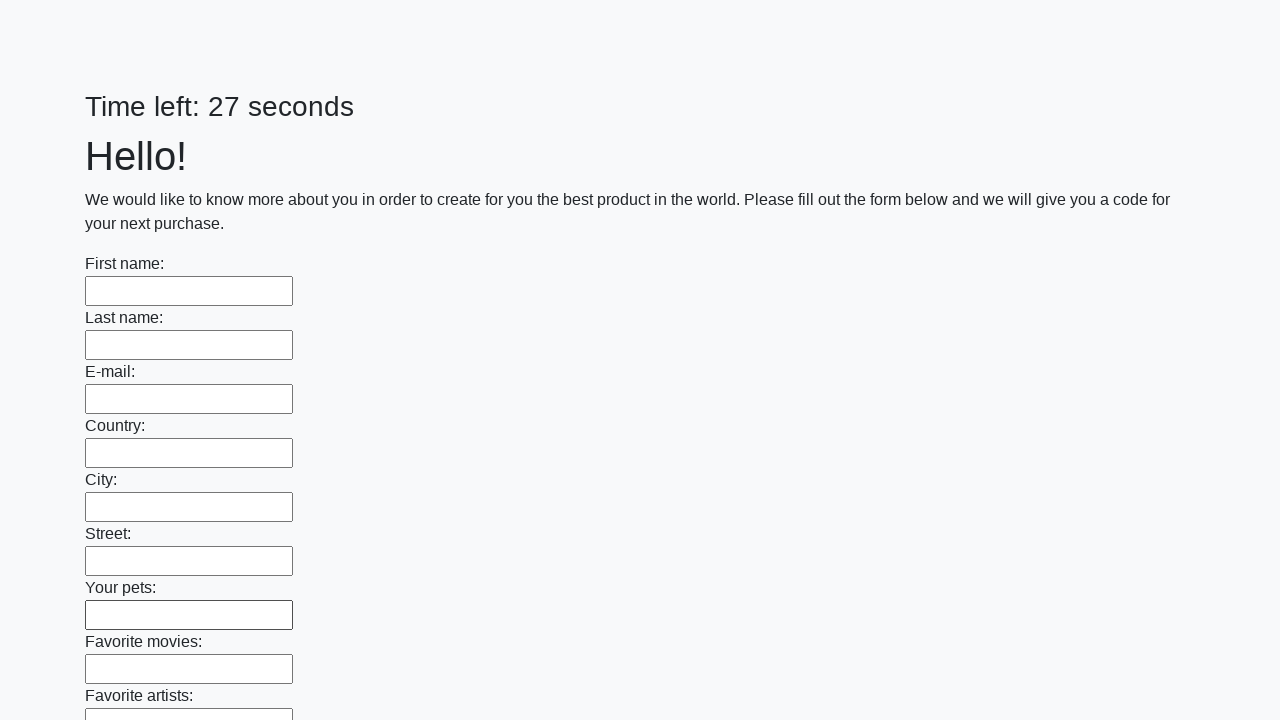